Tests infinite scroll functionality on a quotes website by scrolling down the page multiple times and verifying that new quote elements load dynamically after each scroll action.

Starting URL: https://quotes.toscrape.com/scroll

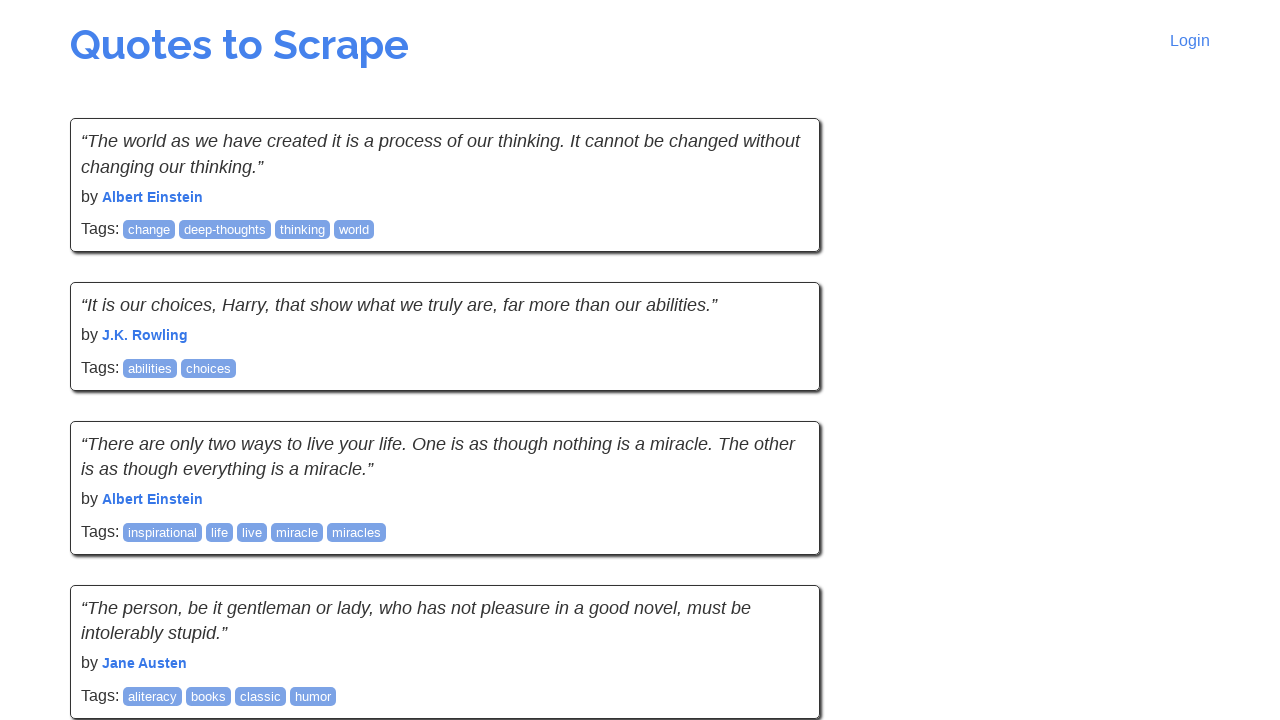

Waited for initial quotes to load
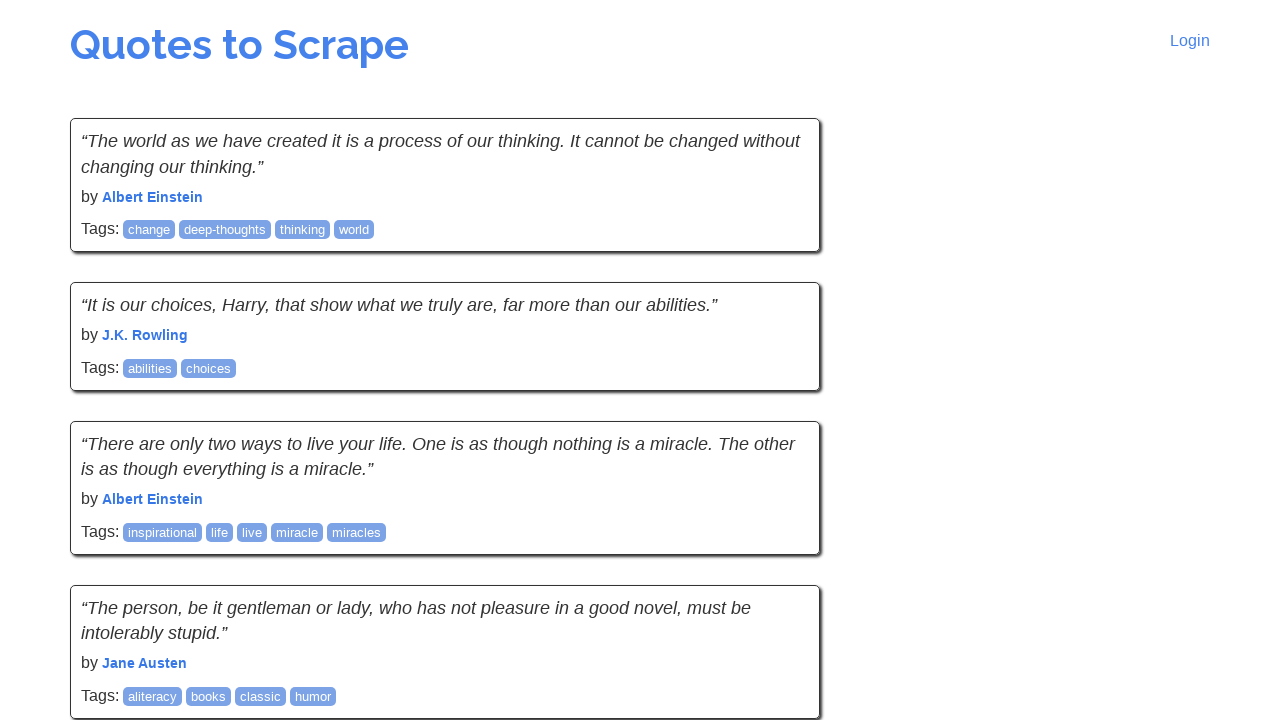

Initial quote count: 10
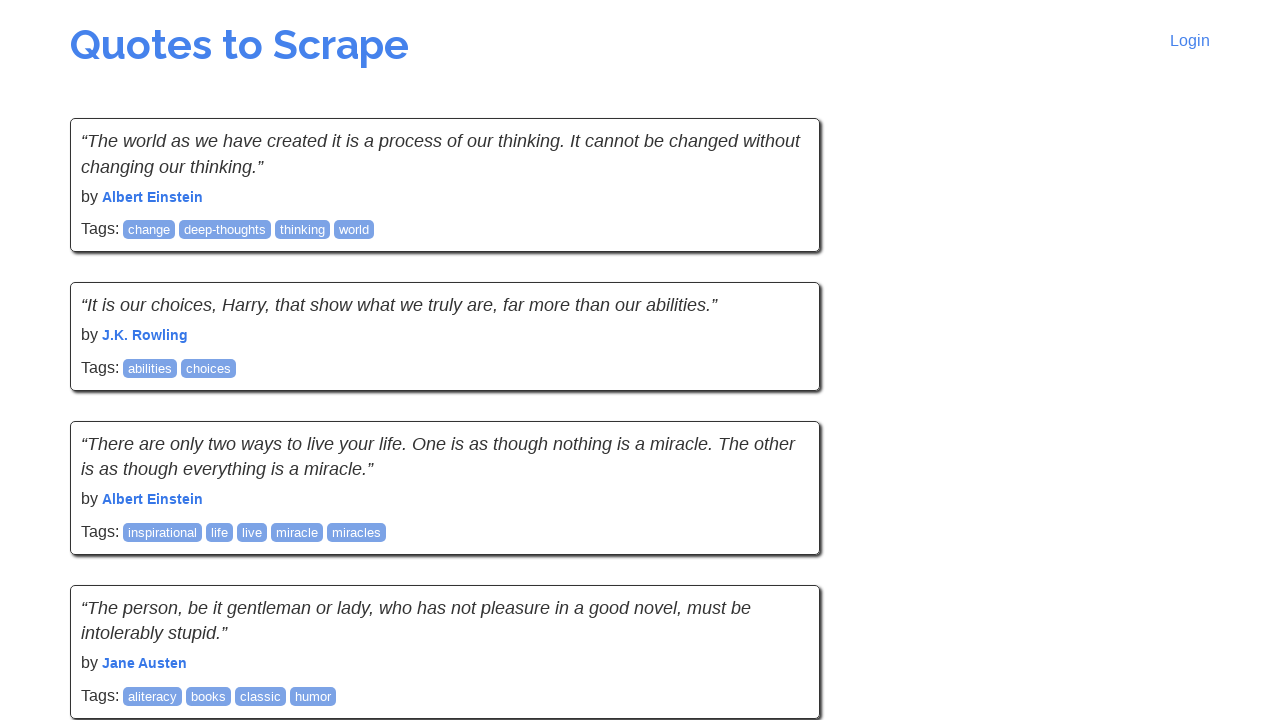

Waited for network idle before scroll attempt
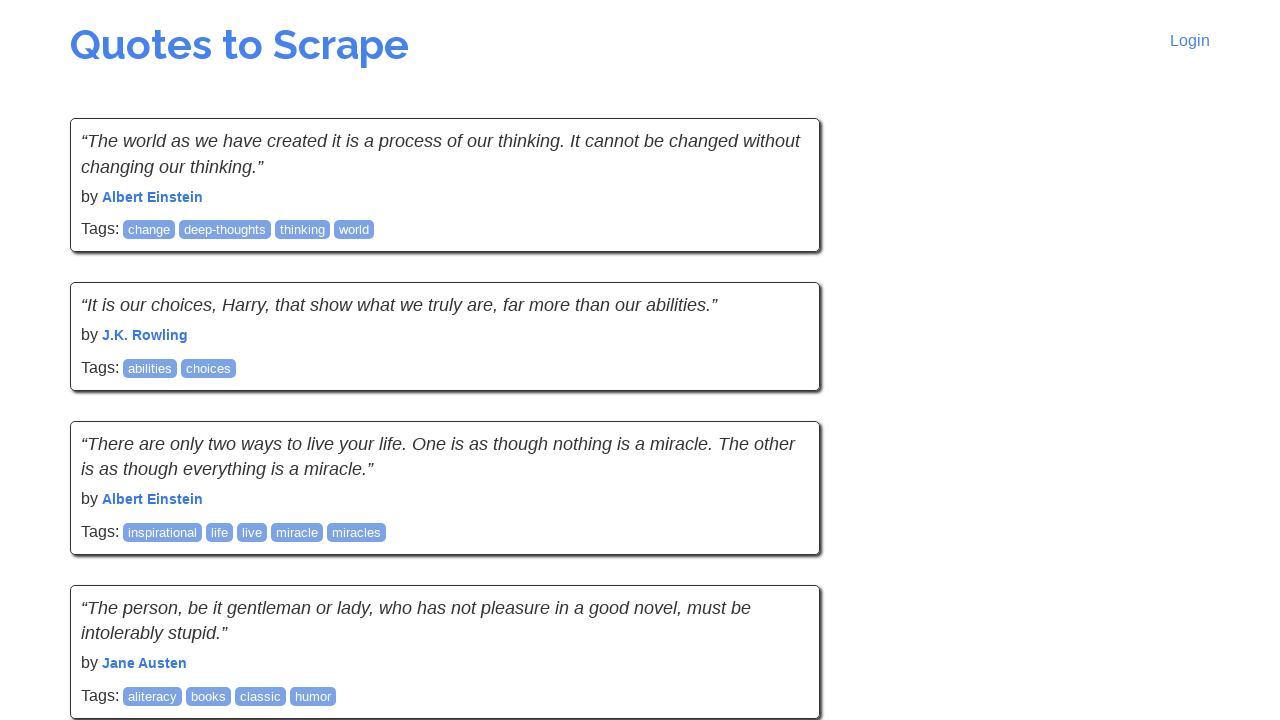

Recorded quote count before scroll: 10
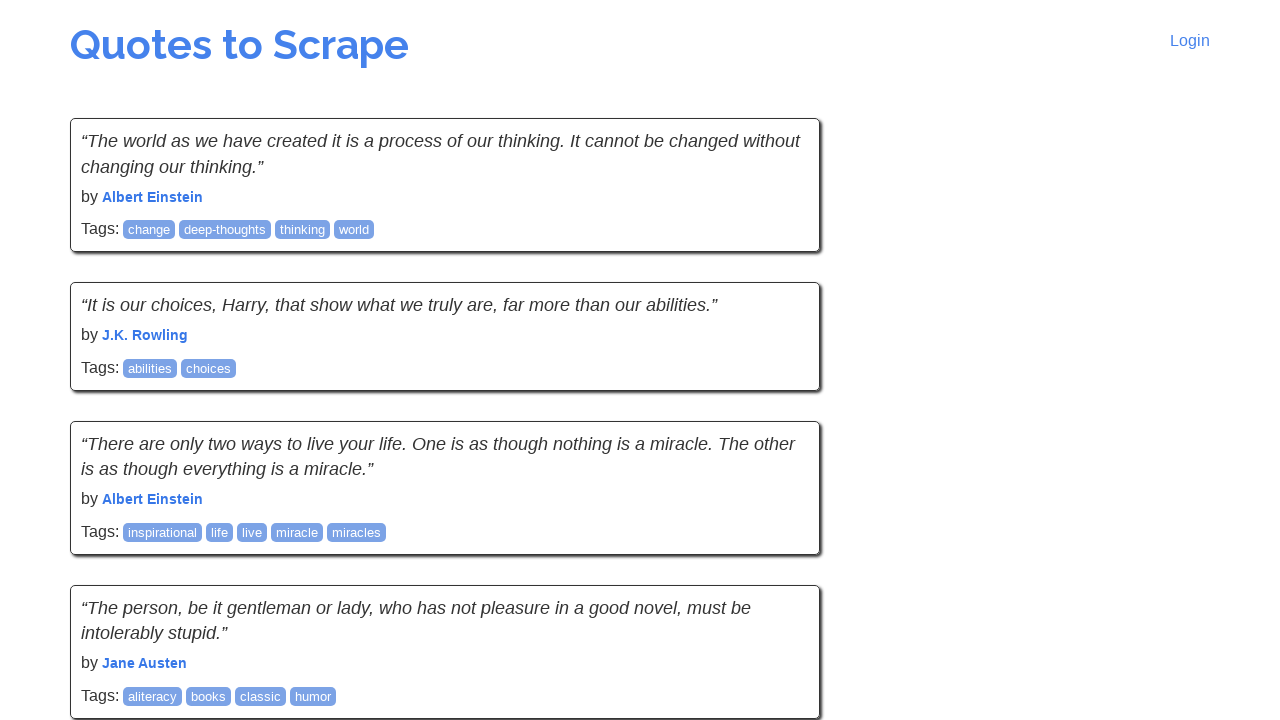

Scrolled down the page by 895 pixels
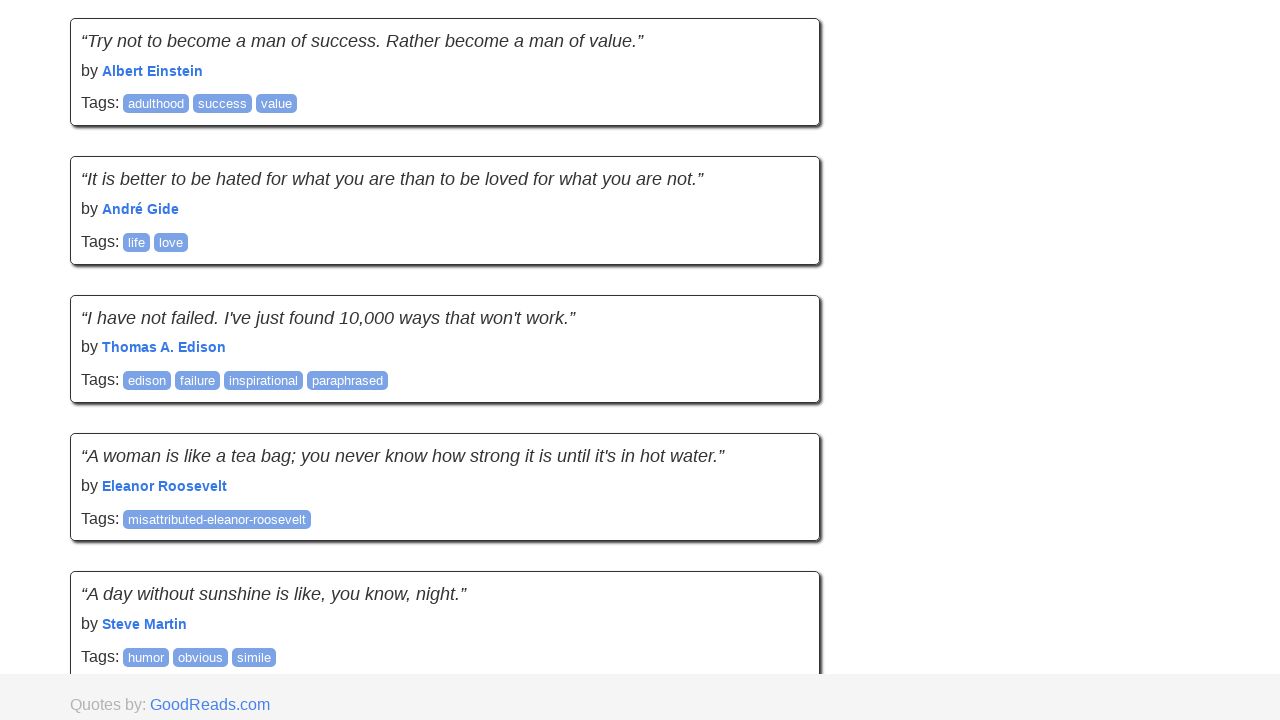

Waited 2 seconds for new content to load
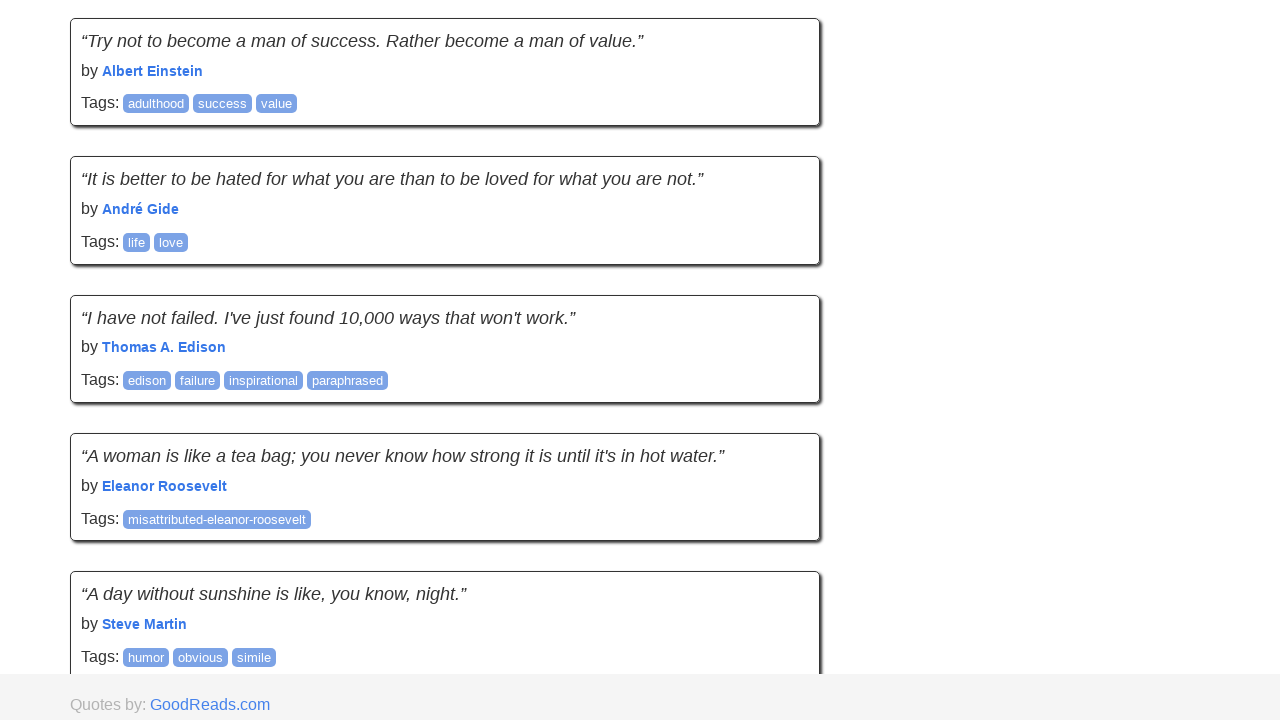

Verified quotes are still visible after scroll
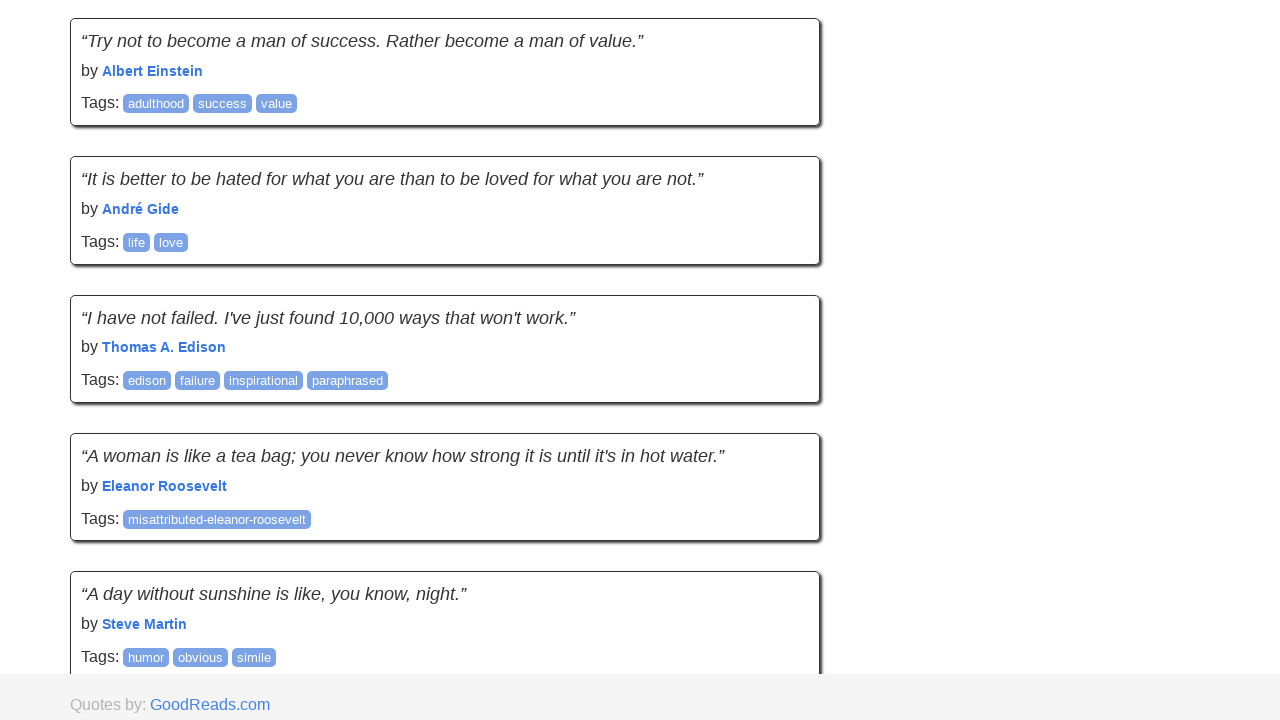

Scroll 1: Quote count changed from 10 to 10
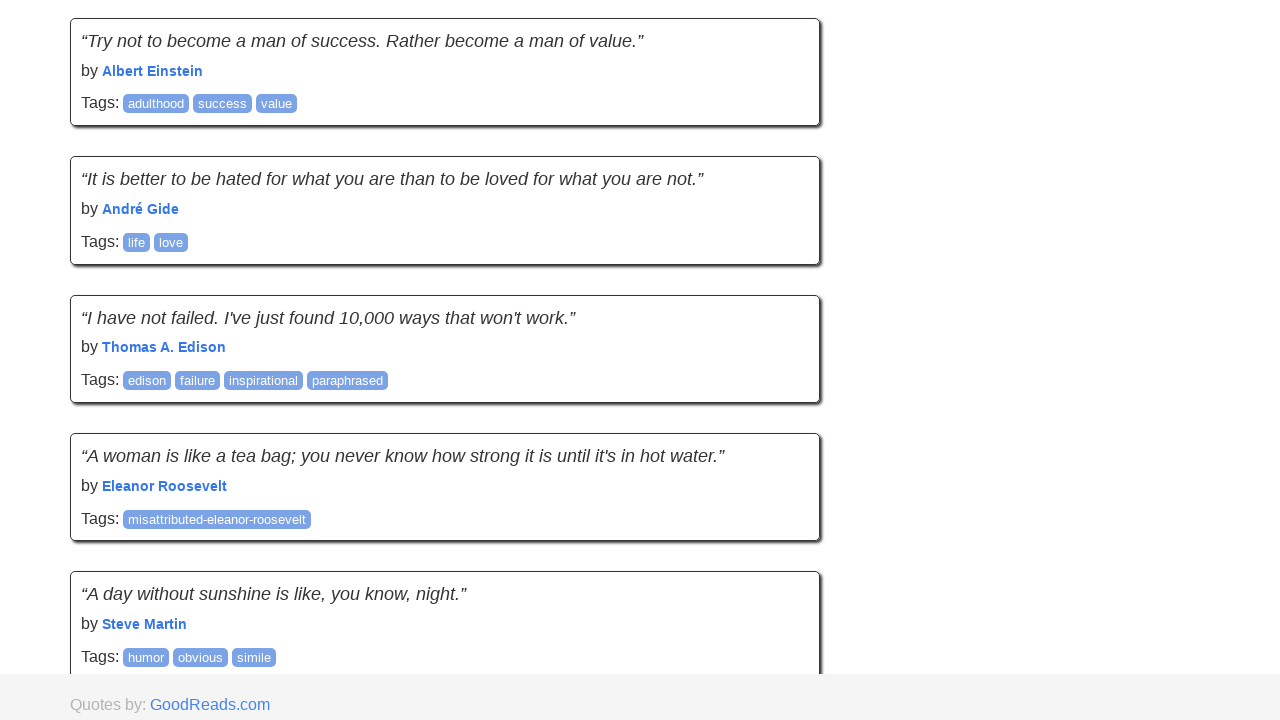

No new quotes loaded. Consecutive fails: 1
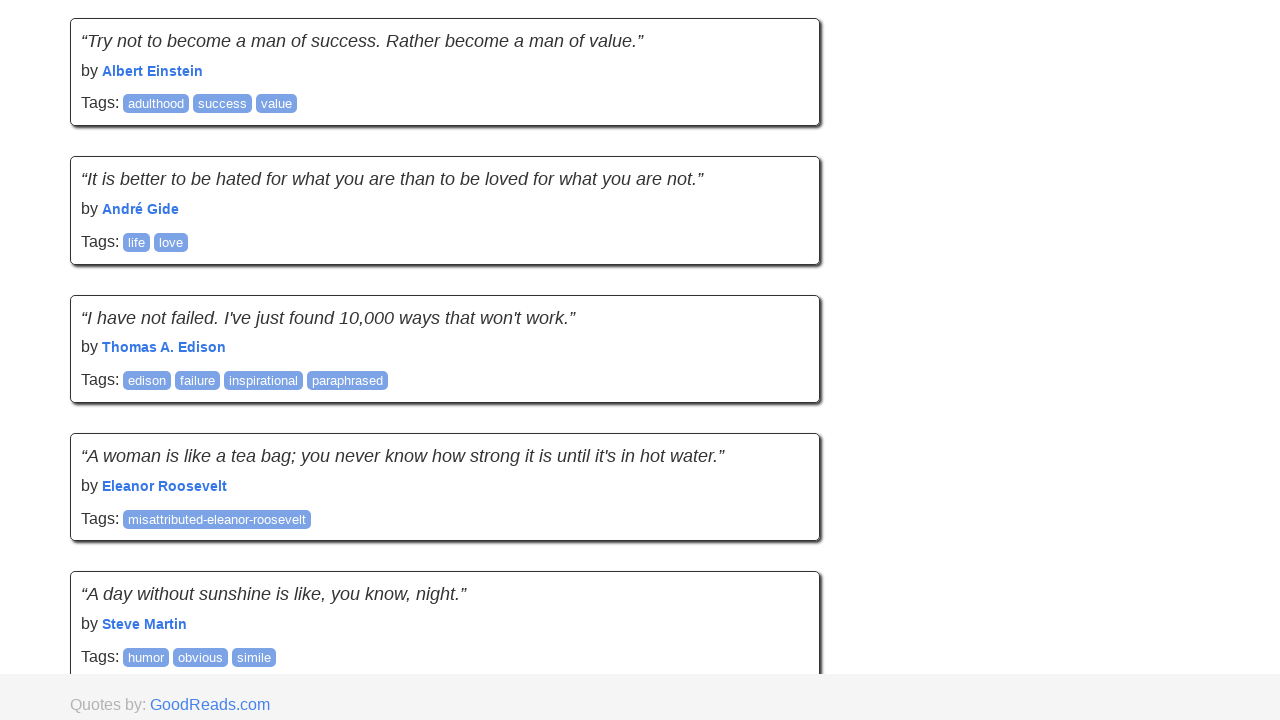

Waited for network idle before scroll attempt
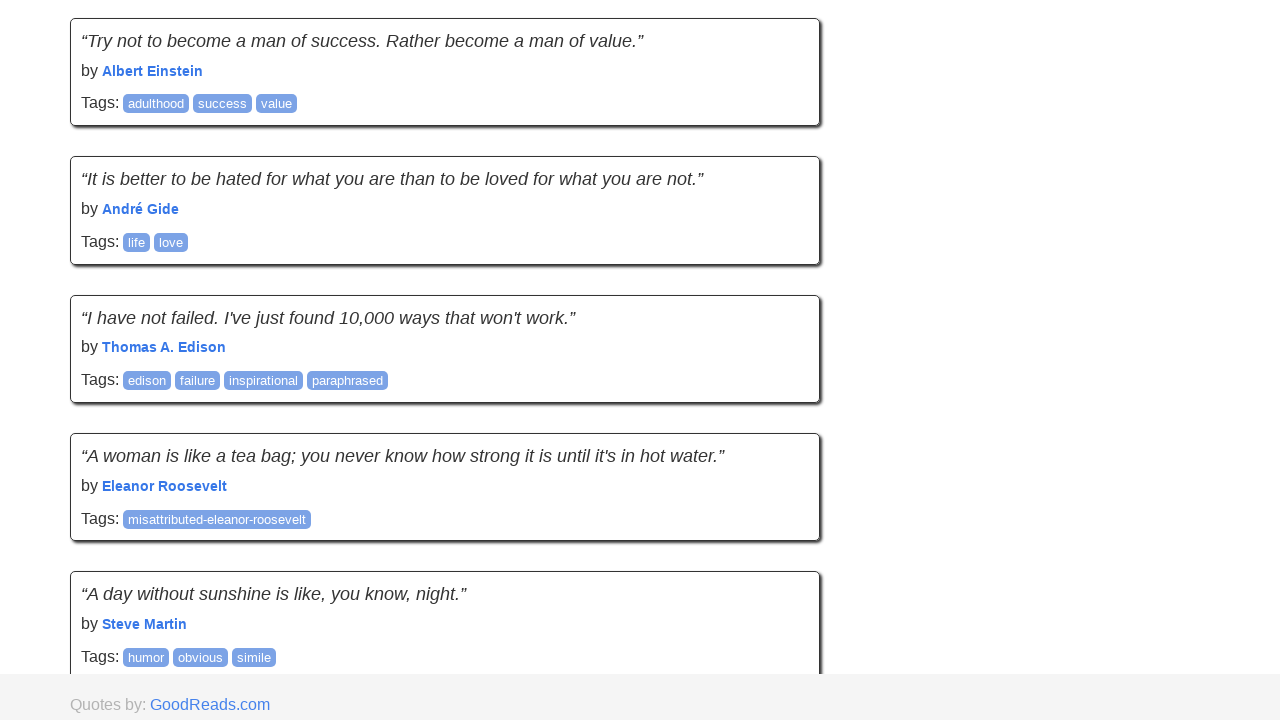

Recorded quote count before scroll: 10
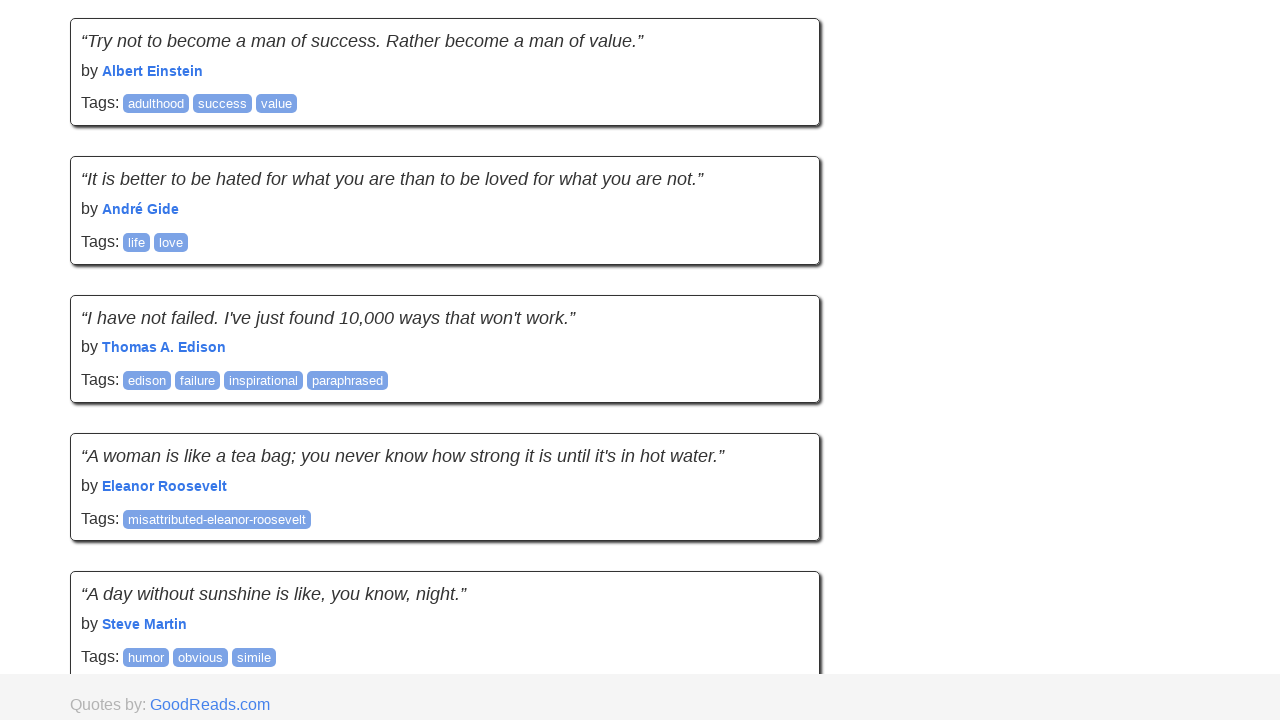

Scrolled down the page by 895 pixels
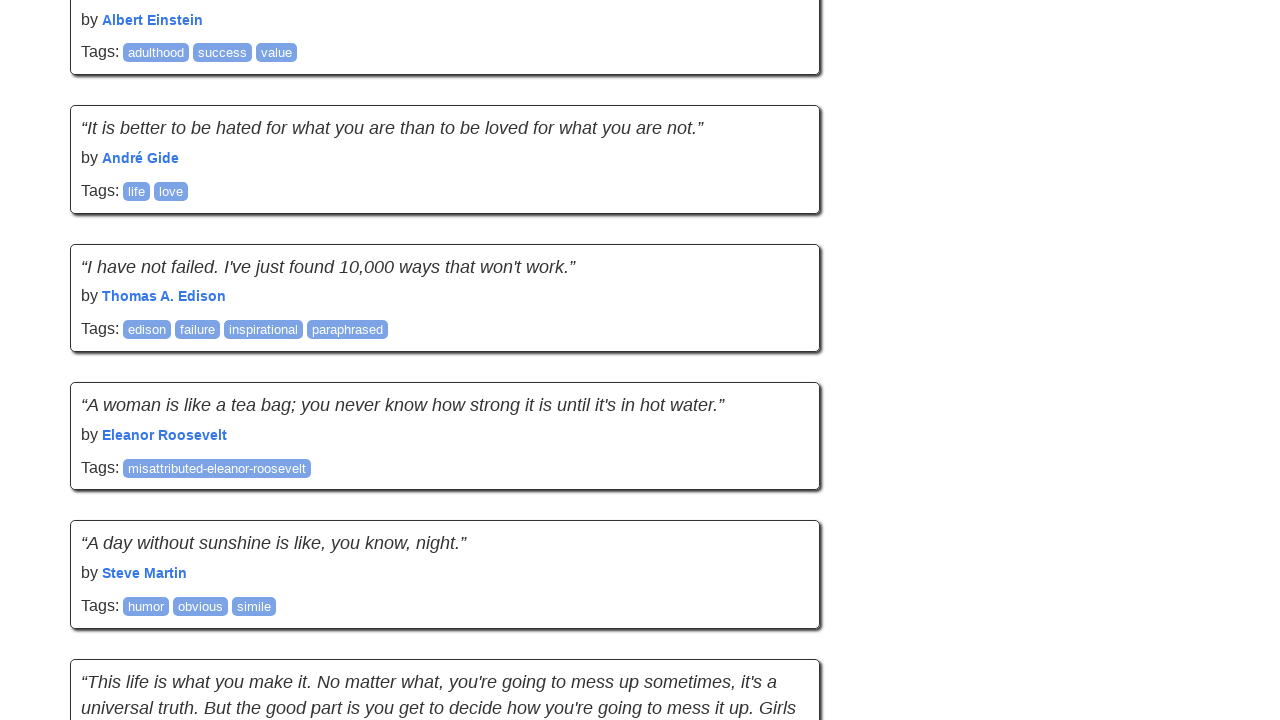

Waited 2 seconds for new content to load
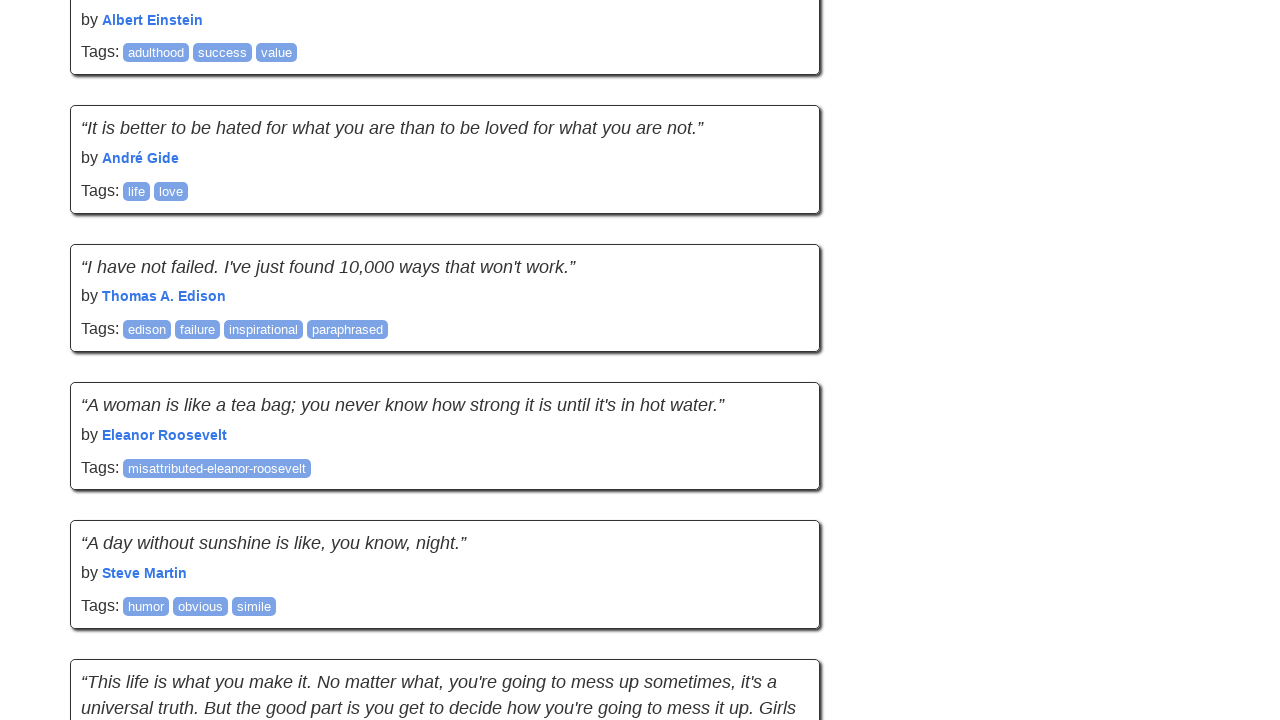

Verified quotes are still visible after scroll
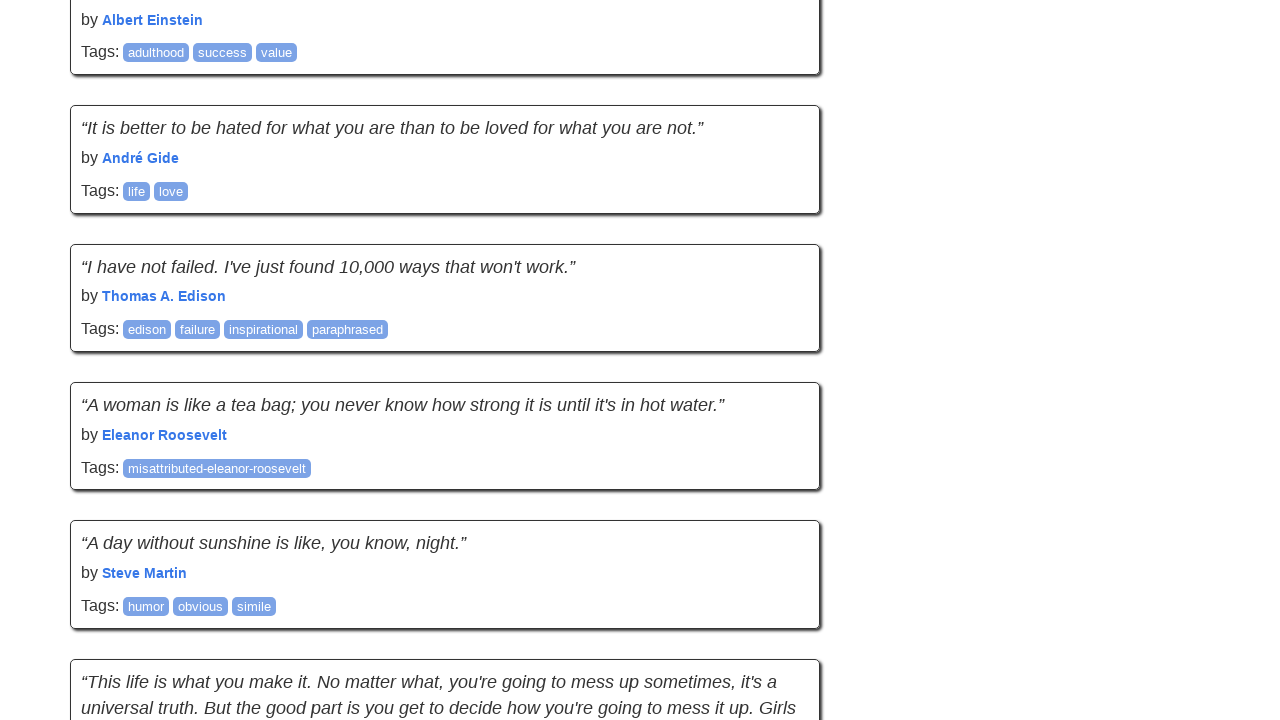

Scroll 2: Quote count changed from 10 to 20
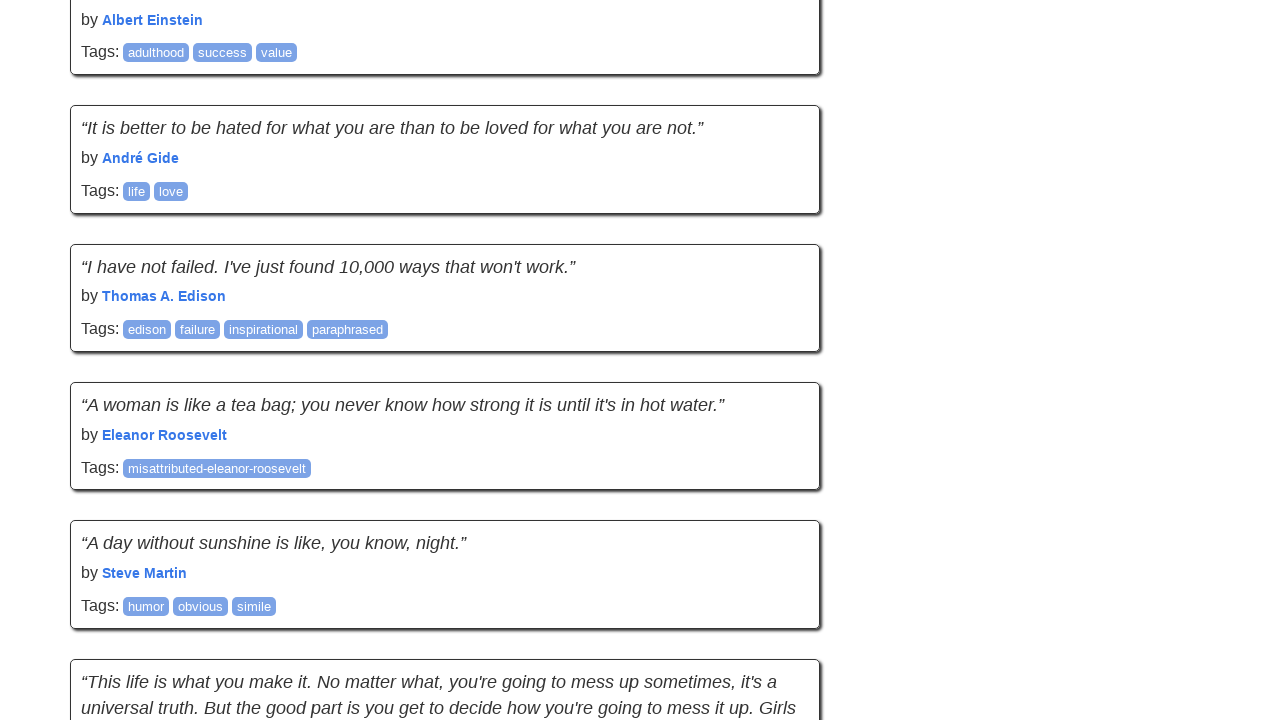

New quotes loaded successfully
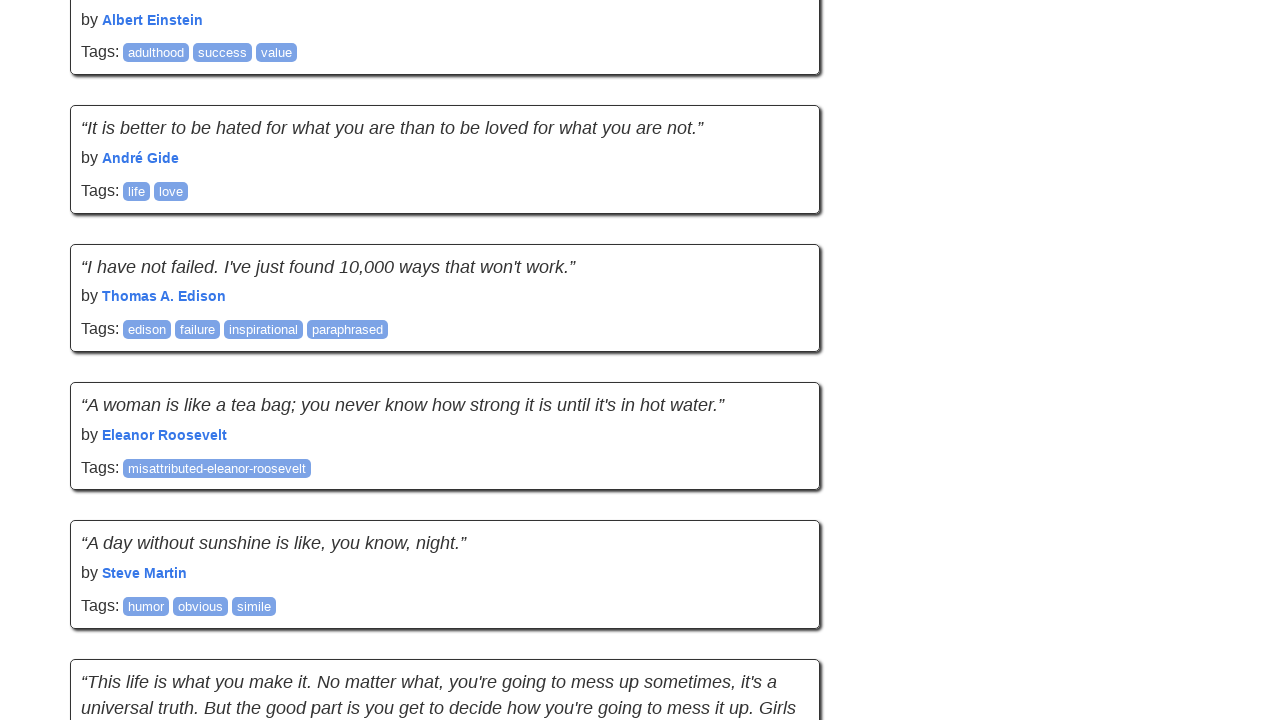

Waited for network idle before scroll attempt
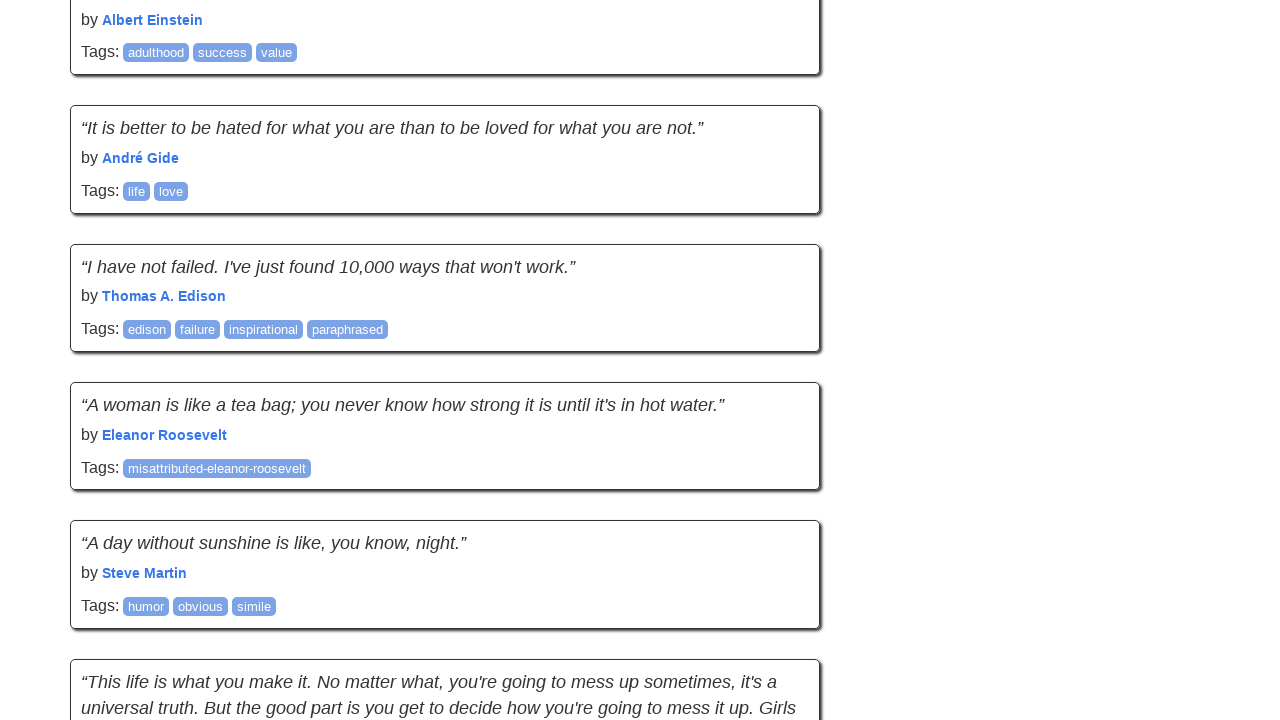

Recorded quote count before scroll: 20
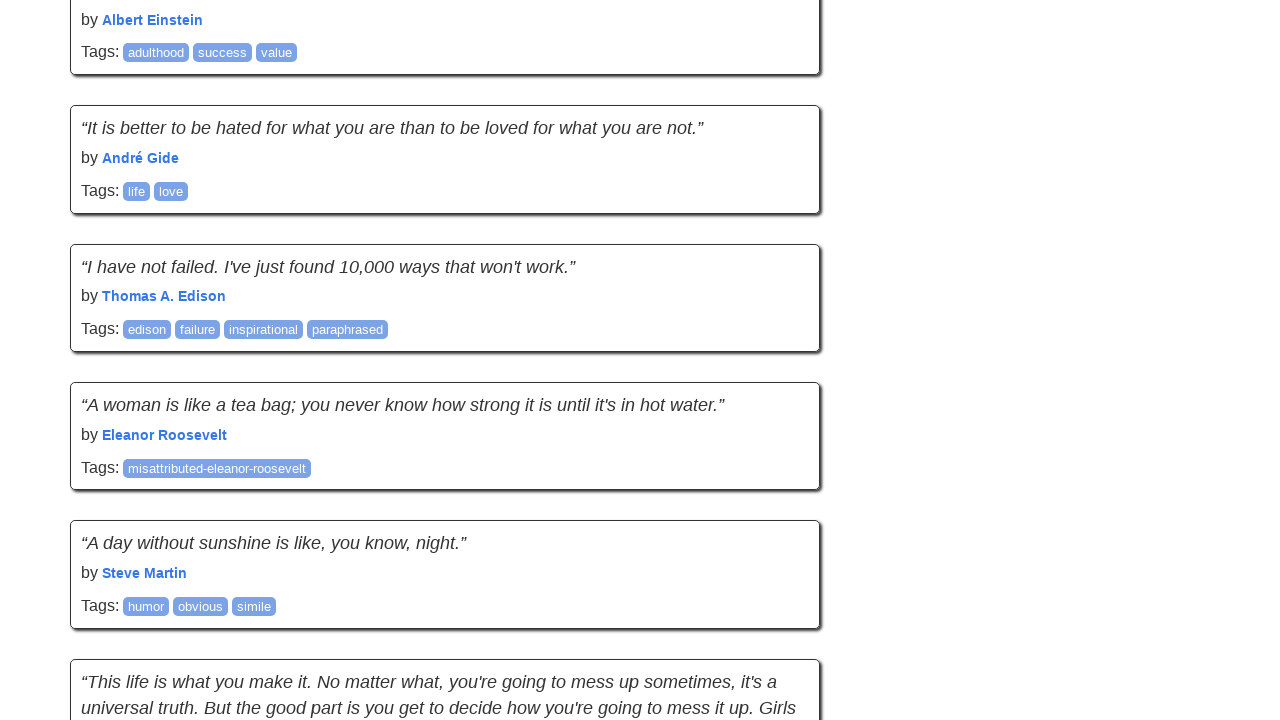

Scrolled down the page by 895 pixels
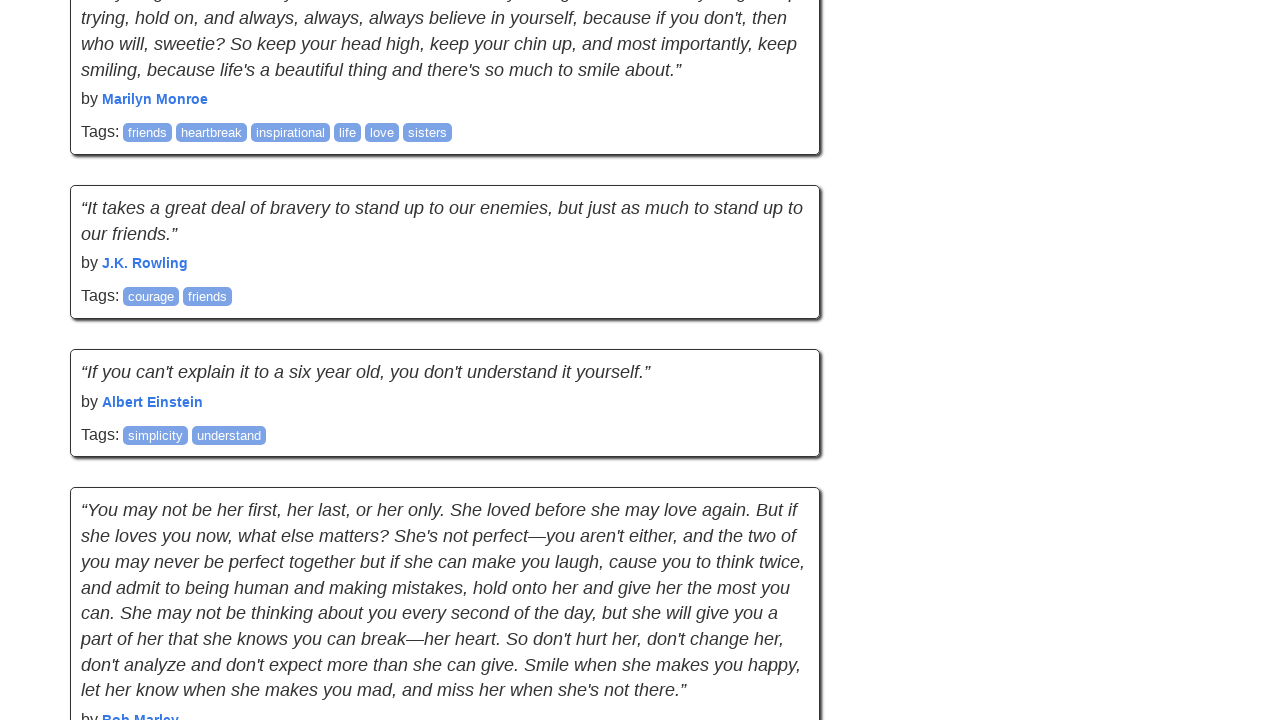

Waited 2 seconds for new content to load
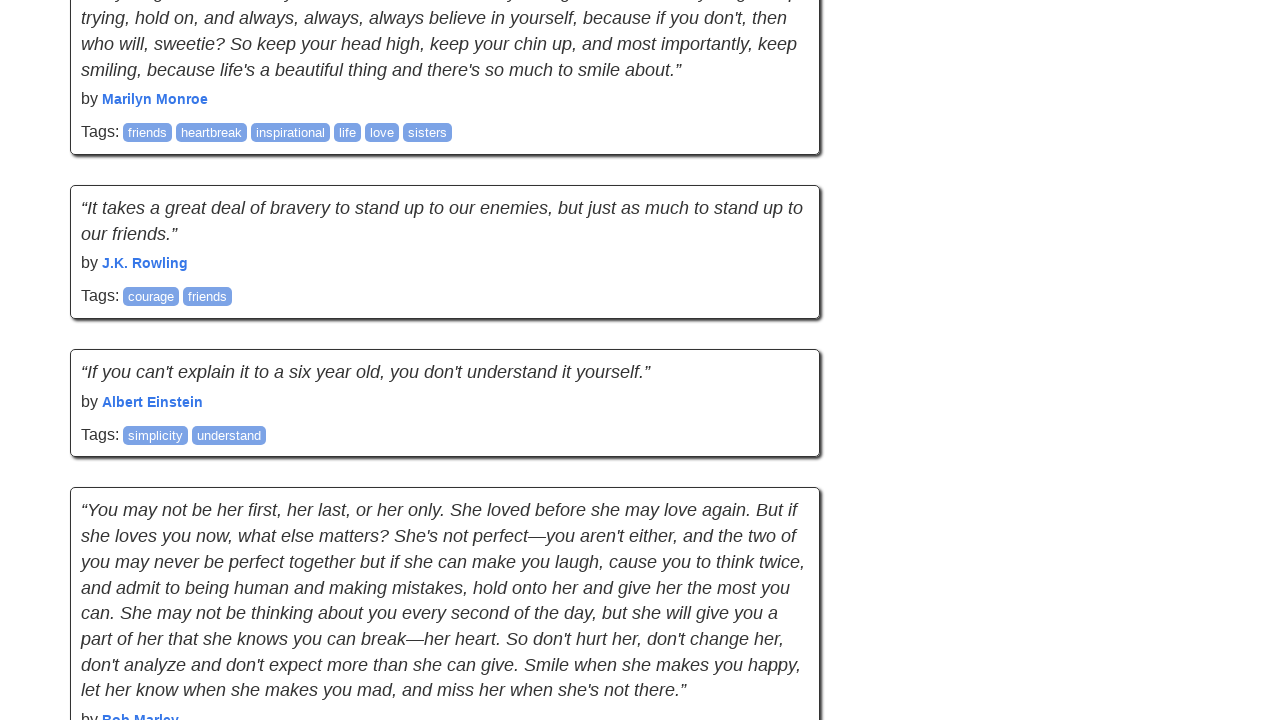

Verified quotes are still visible after scroll
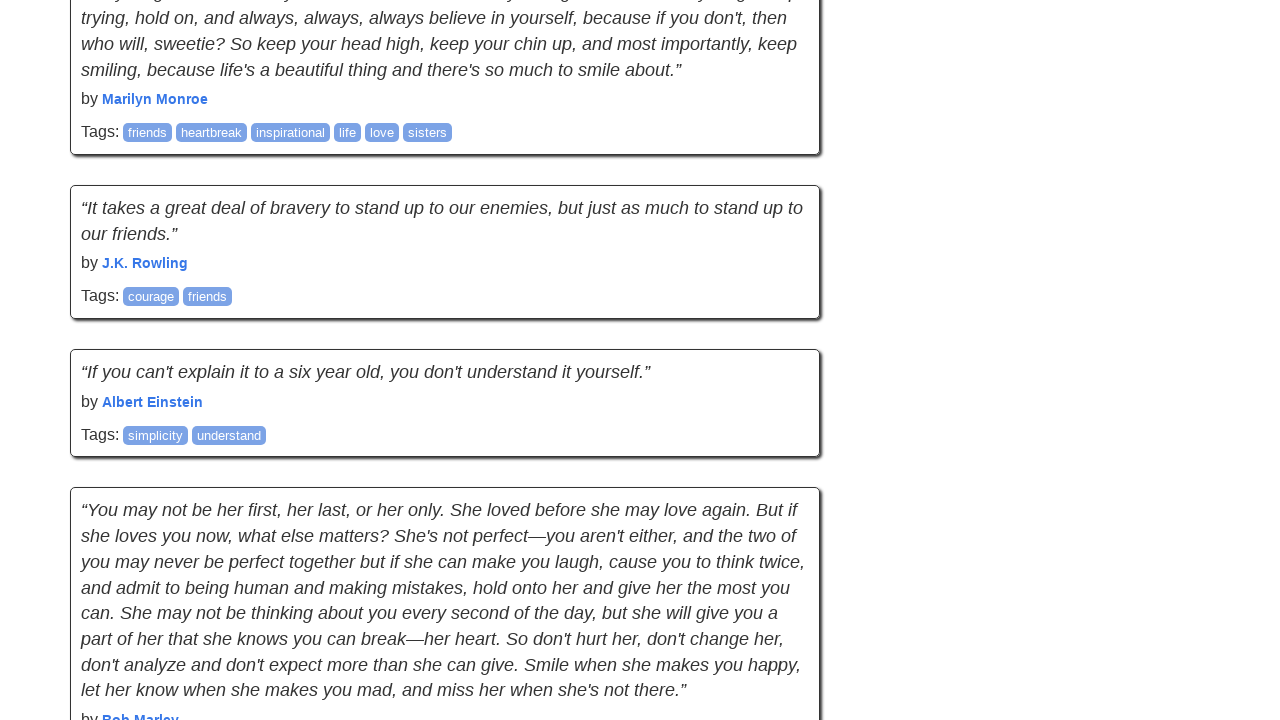

Scroll 3: Quote count changed from 20 to 20
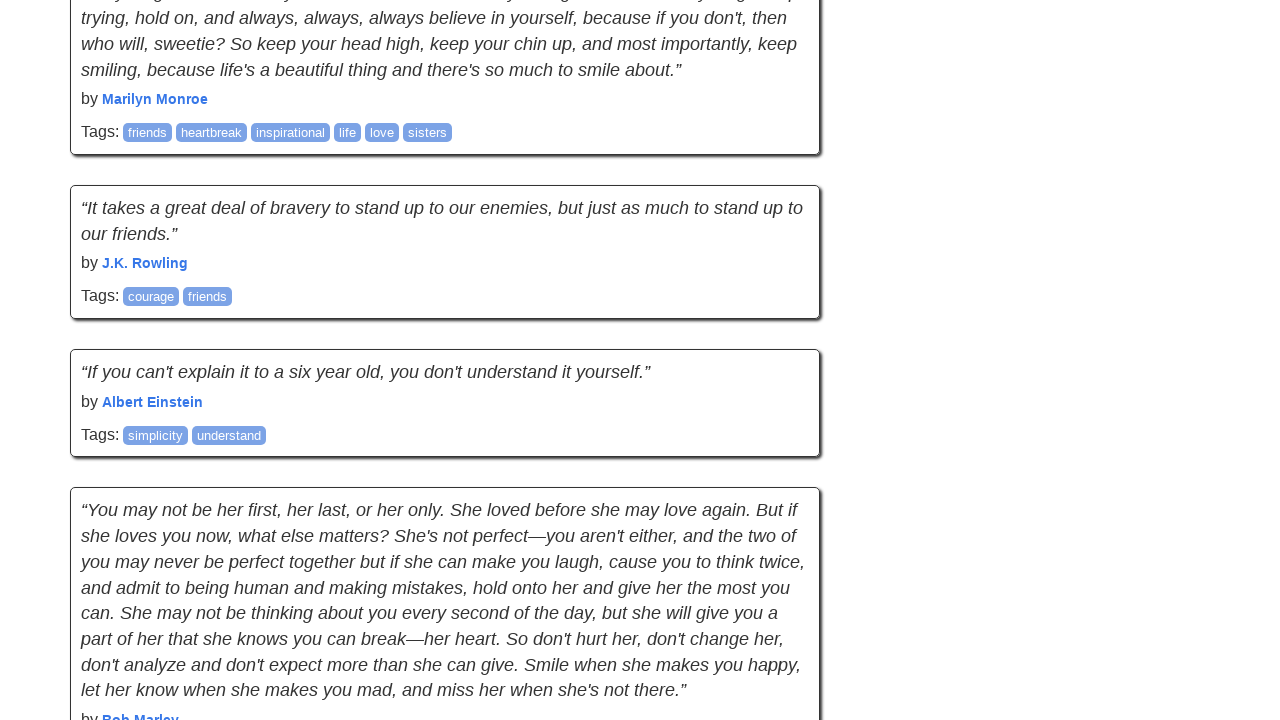

No new quotes loaded. Consecutive fails: 1
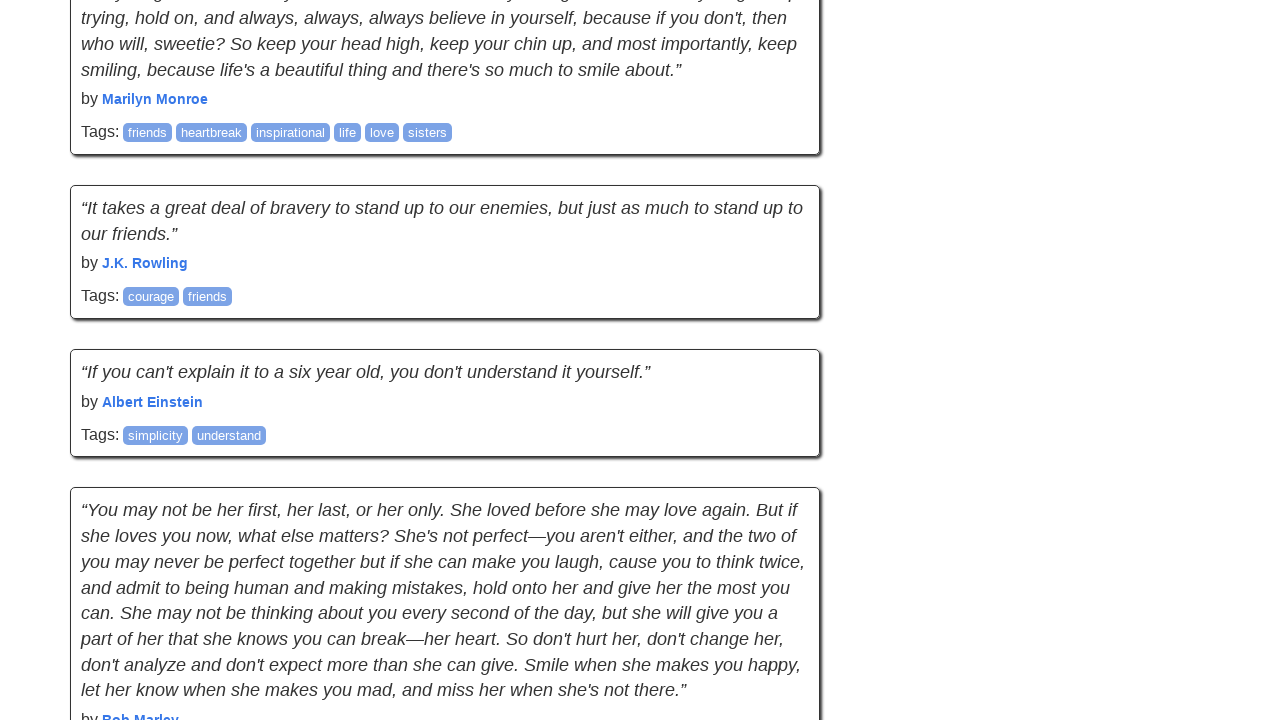

Waited for network idle before scroll attempt
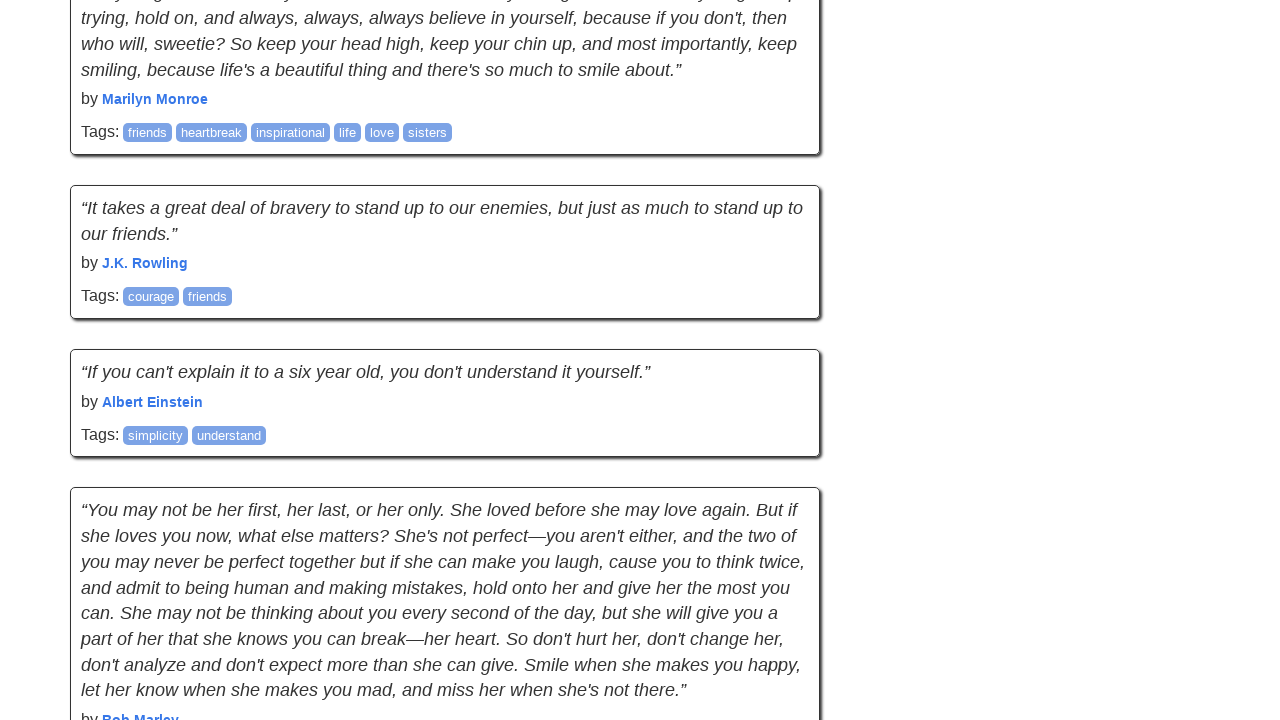

Recorded quote count before scroll: 20
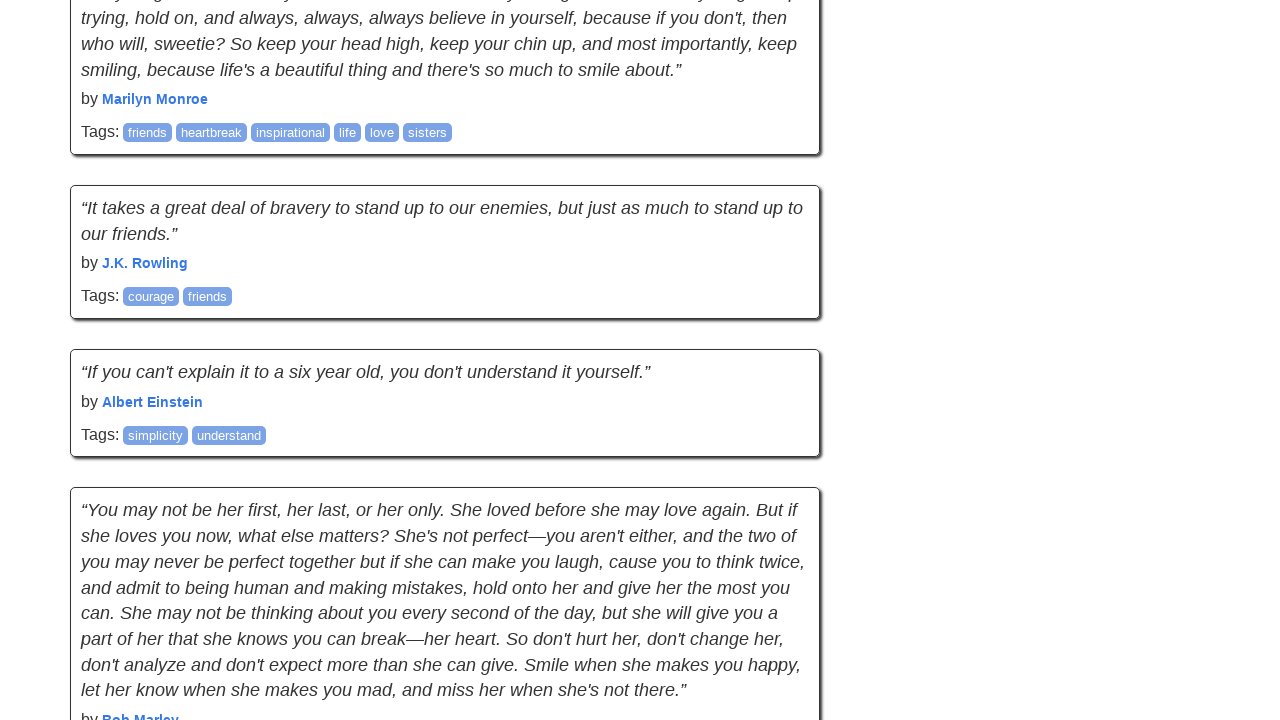

Scrolled down the page by 895 pixels
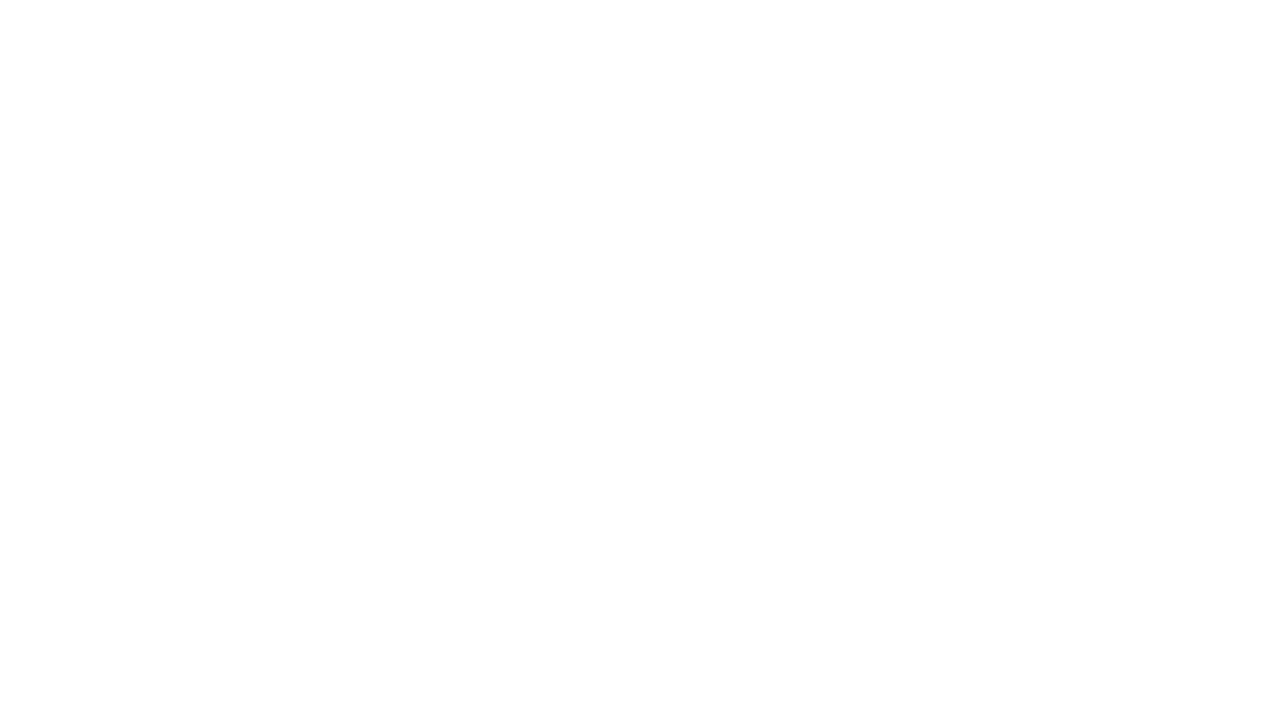

Waited 2 seconds for new content to load
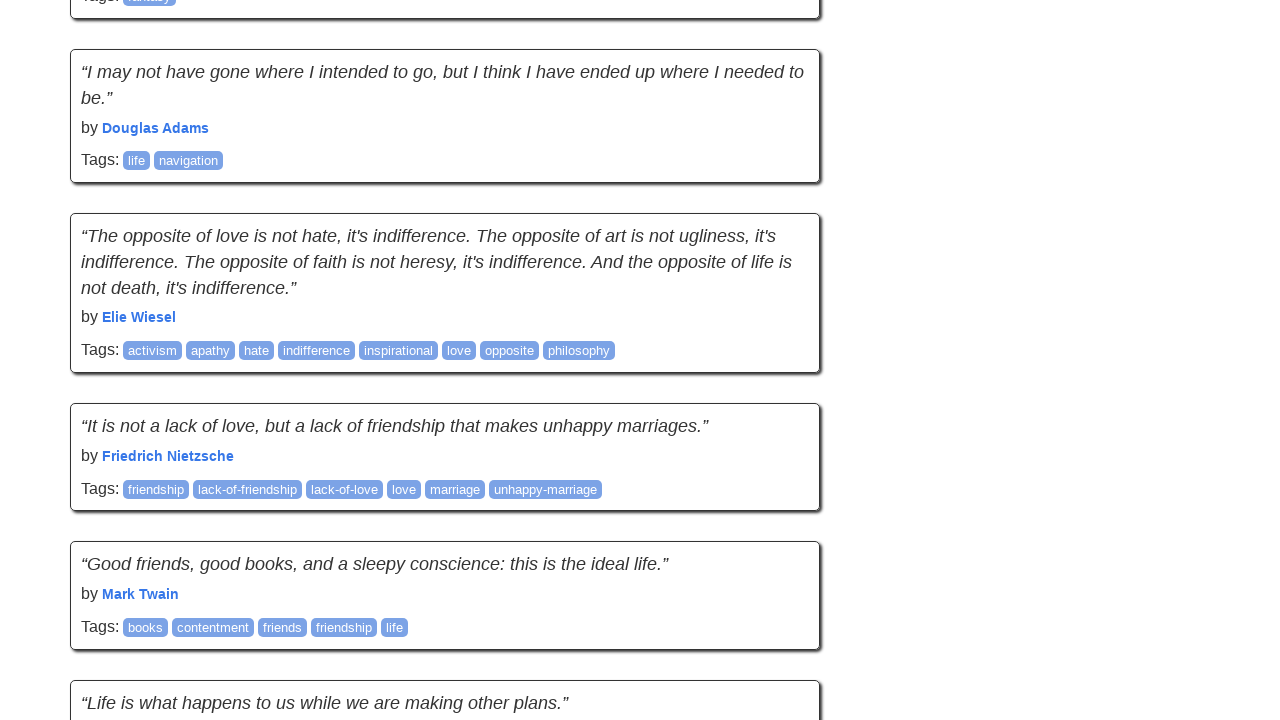

Verified quotes are still visible after scroll
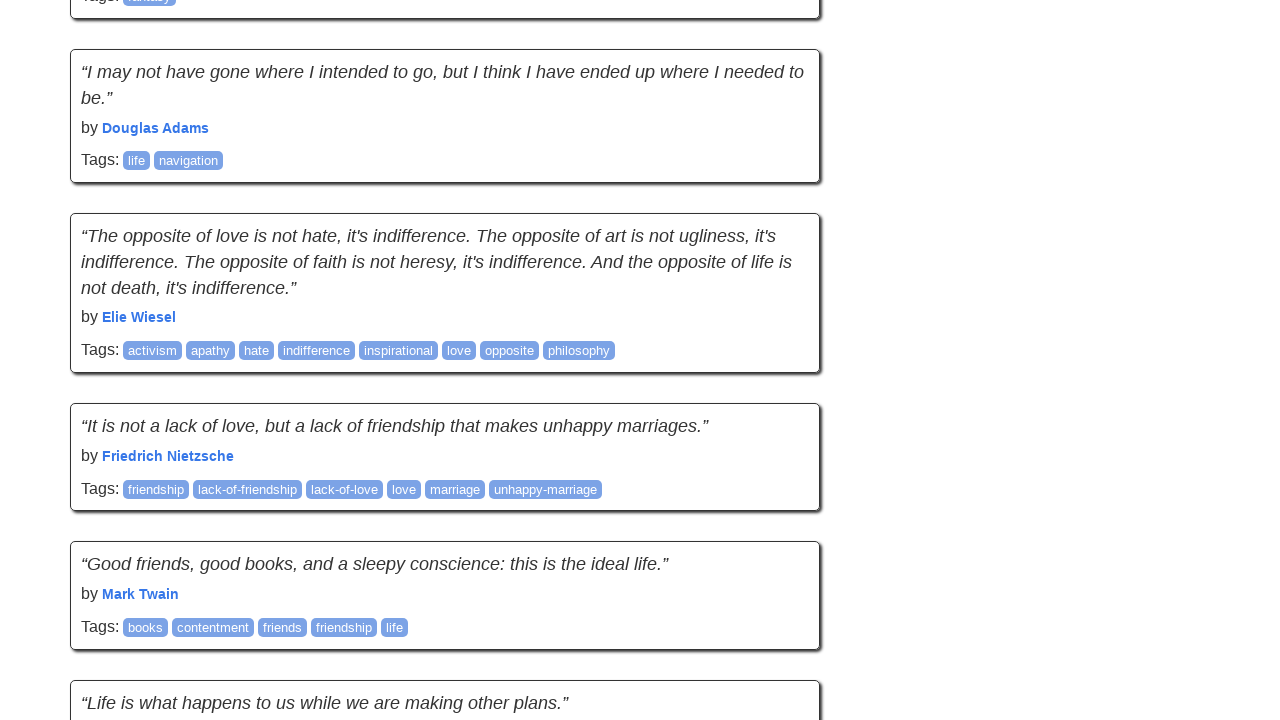

Scroll 4: Quote count changed from 20 to 20
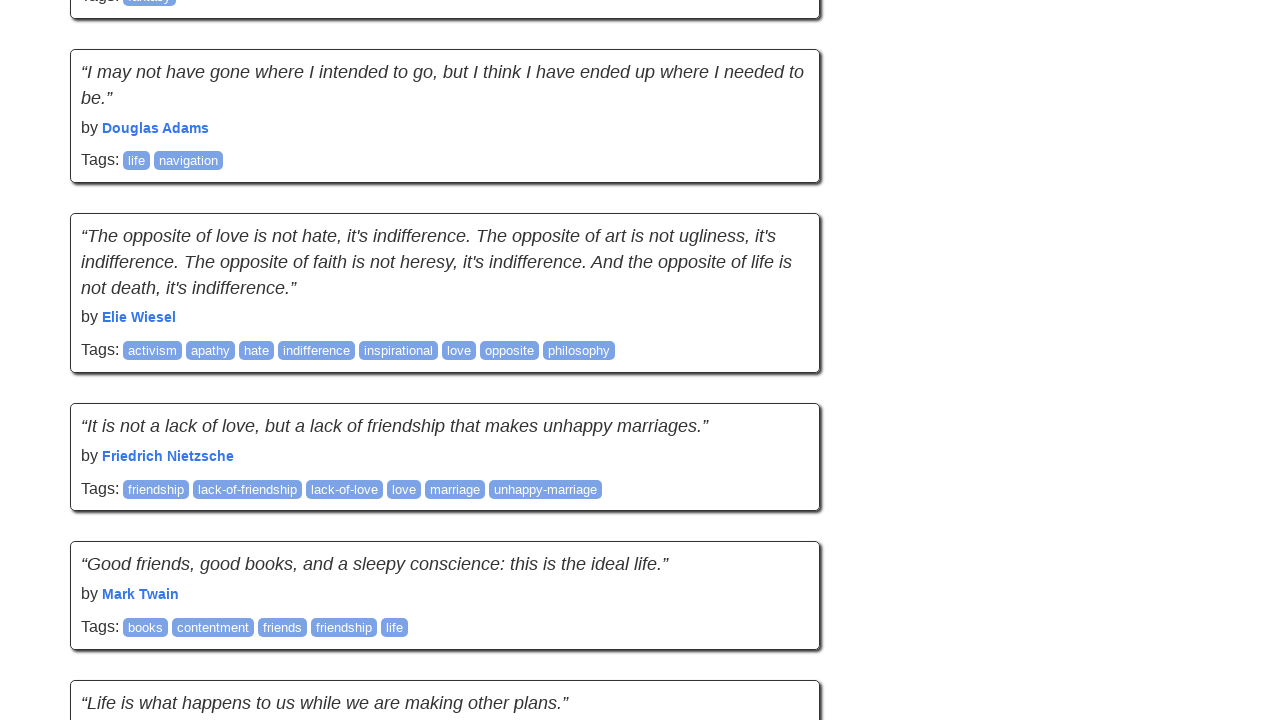

No new quotes loaded. Consecutive fails: 2
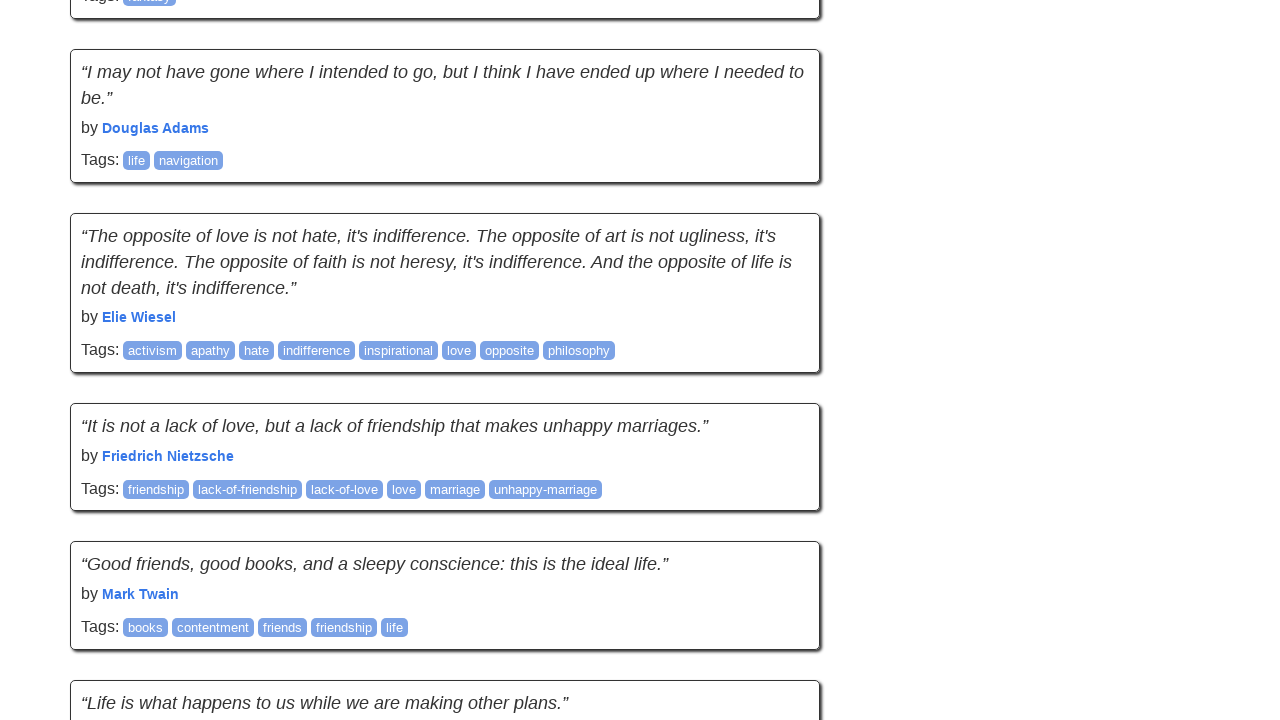

Waited for network idle before scroll attempt
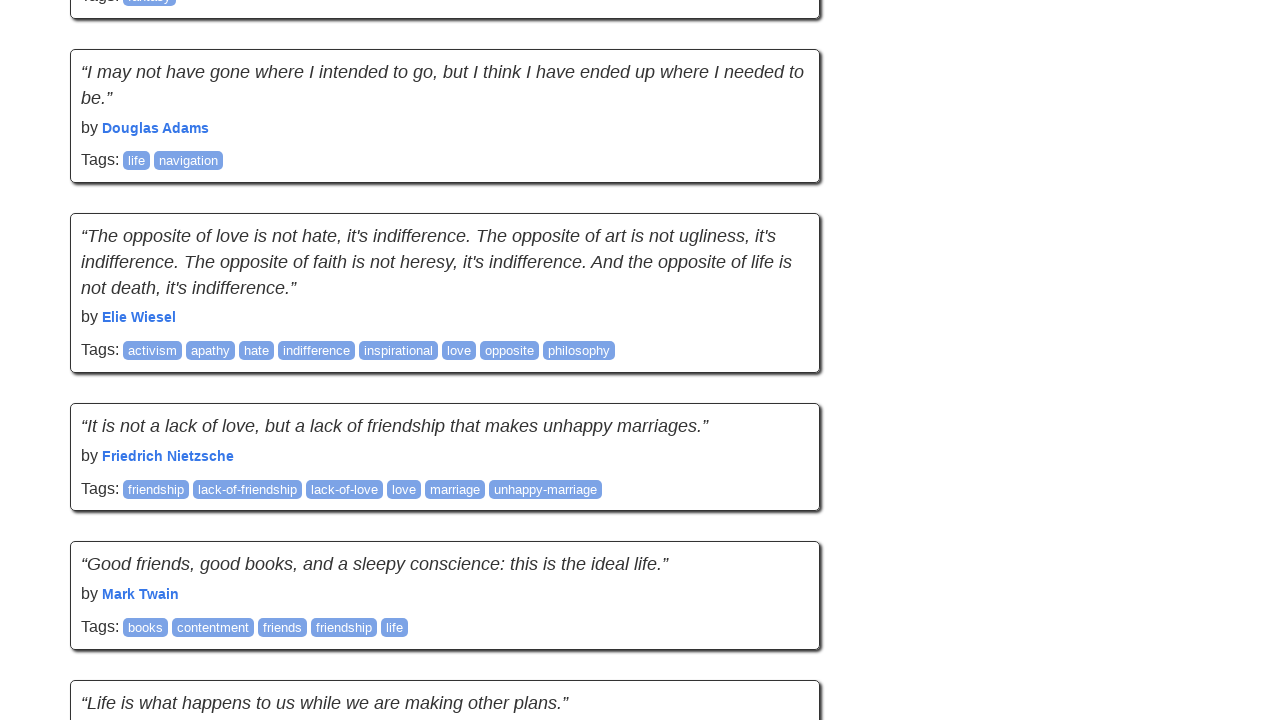

Recorded quote count before scroll: 20
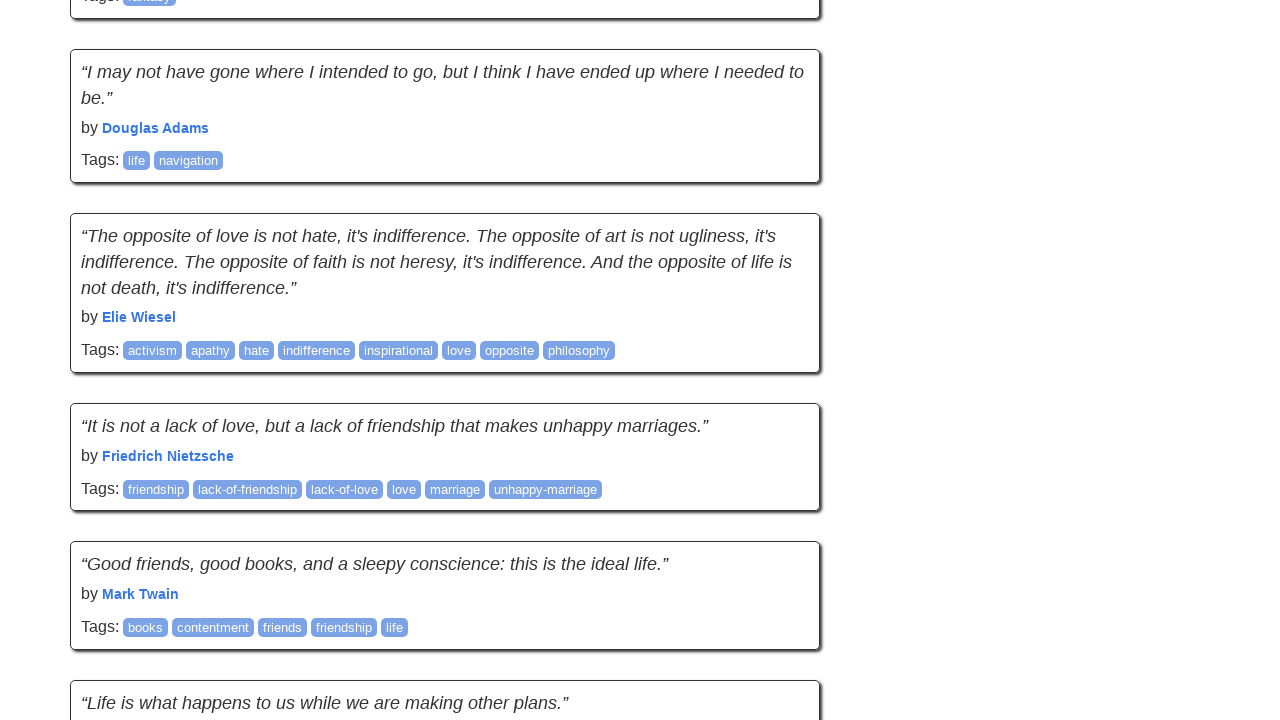

Scrolled down the page by 895 pixels
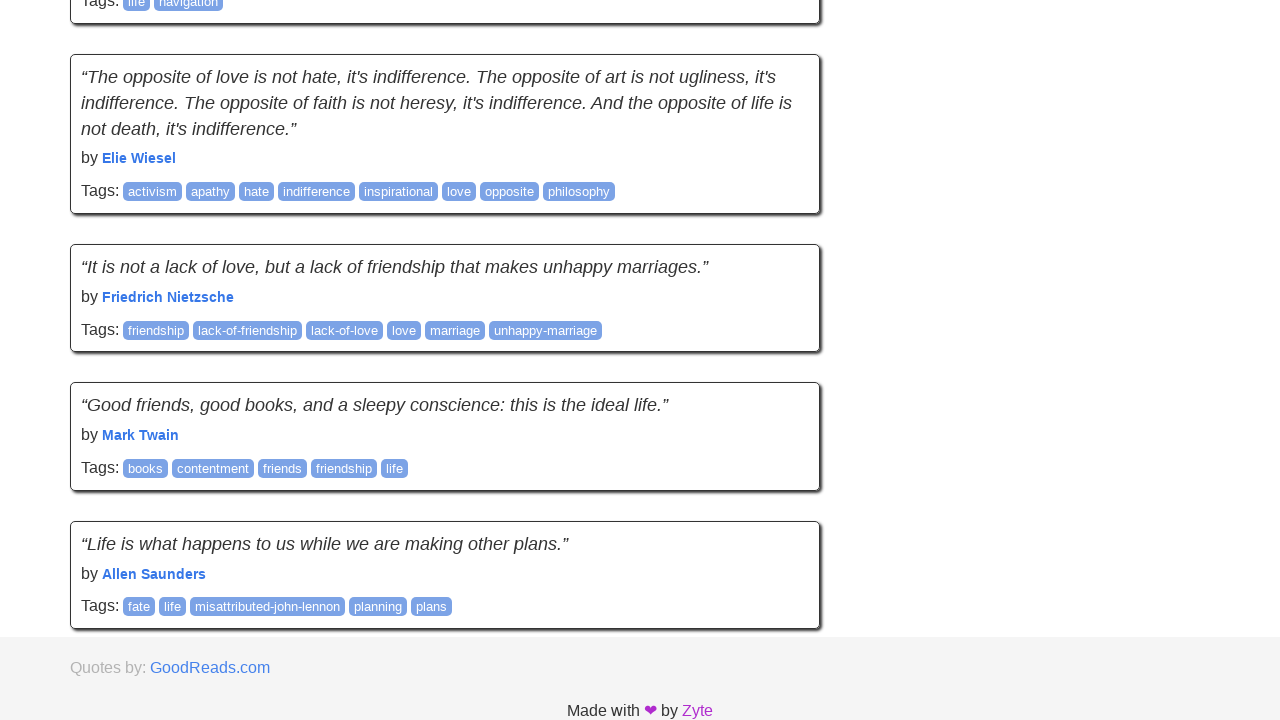

Waited 2 seconds for new content to load
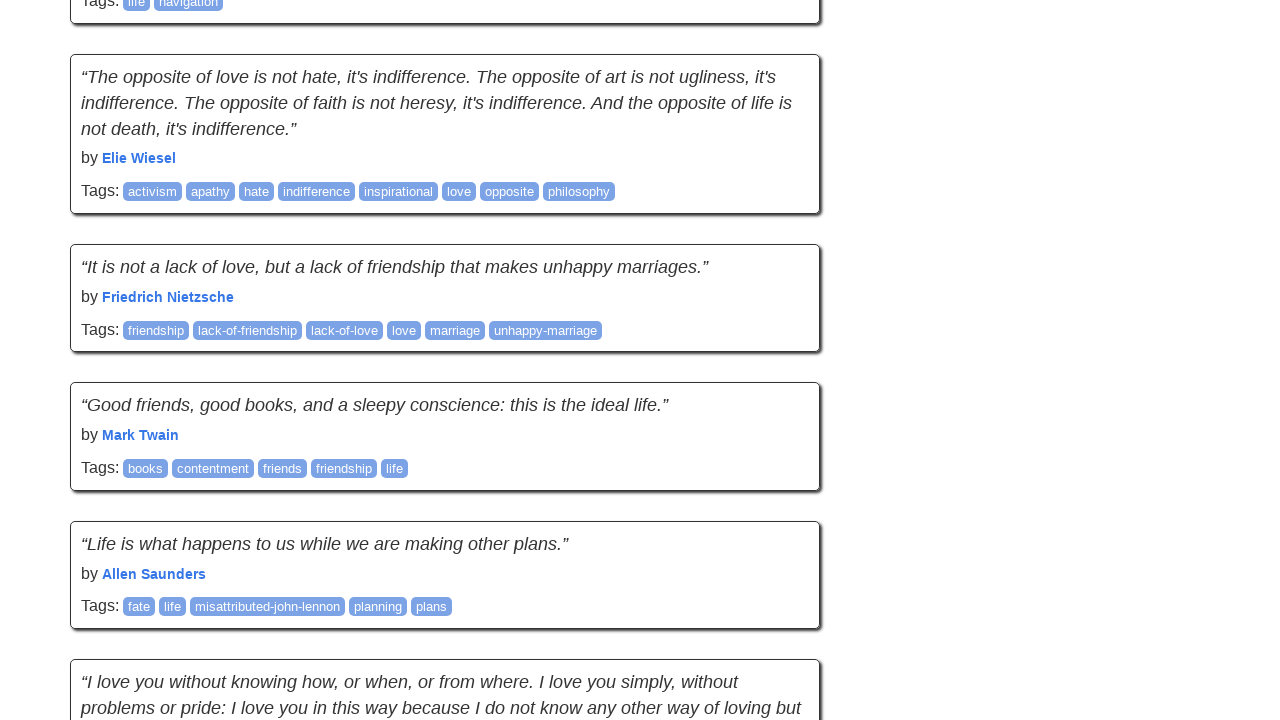

Verified quotes are still visible after scroll
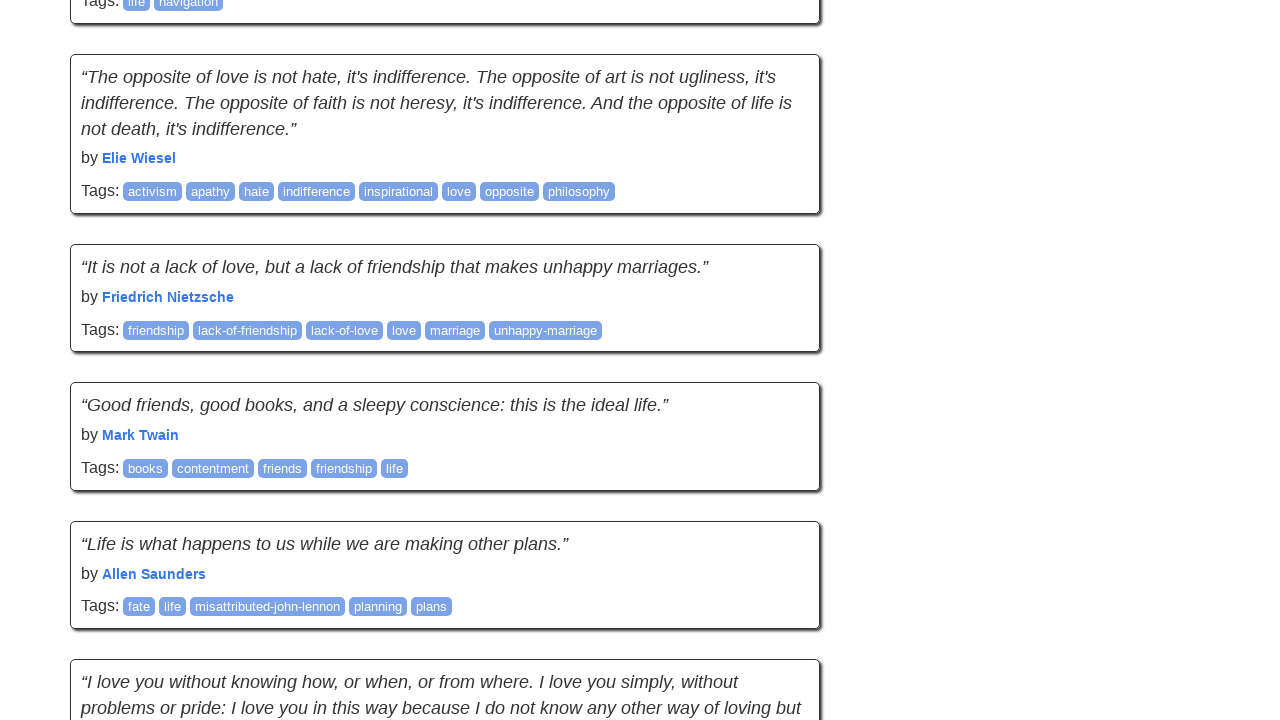

Scroll 5: Quote count changed from 20 to 30
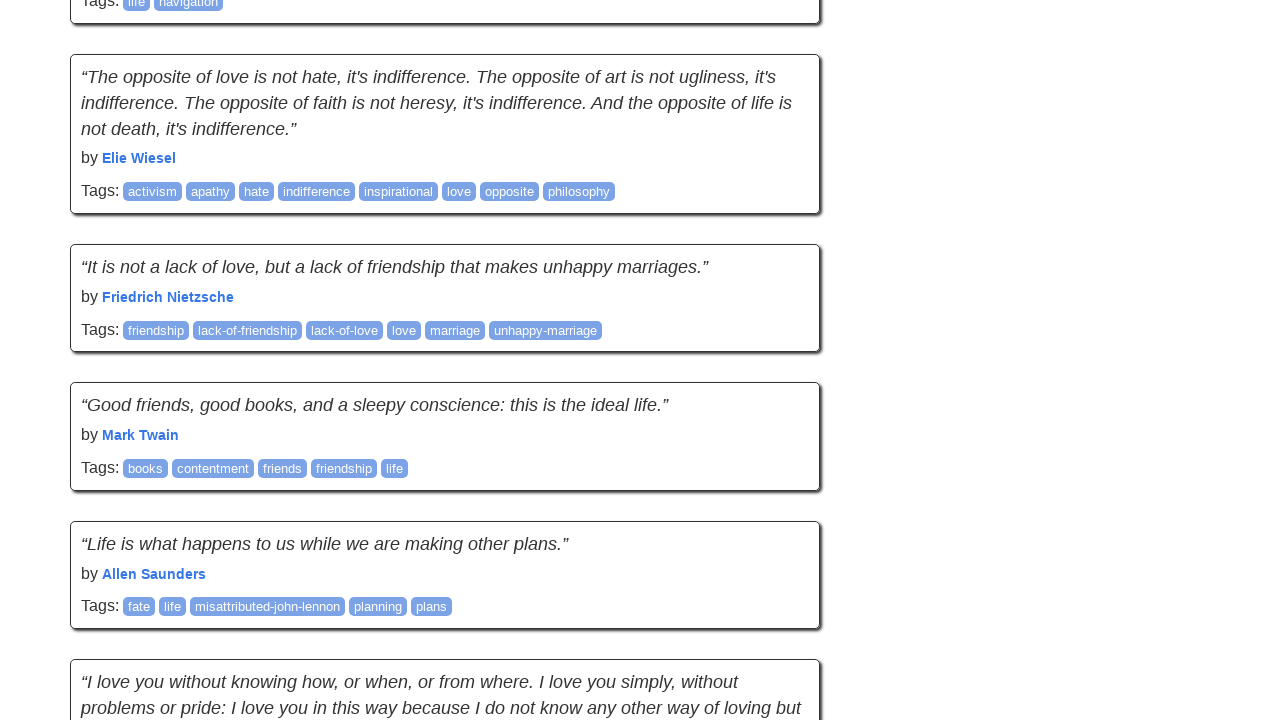

New quotes loaded successfully
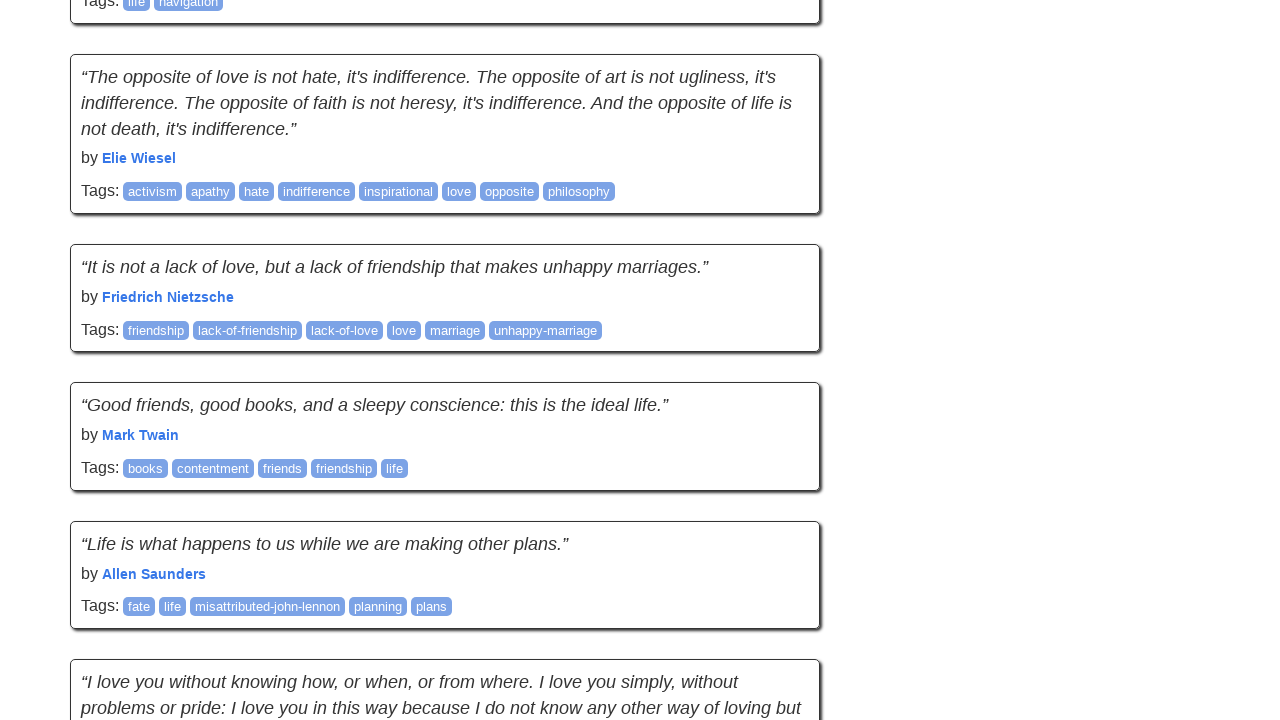

Waited for network idle before scroll attempt
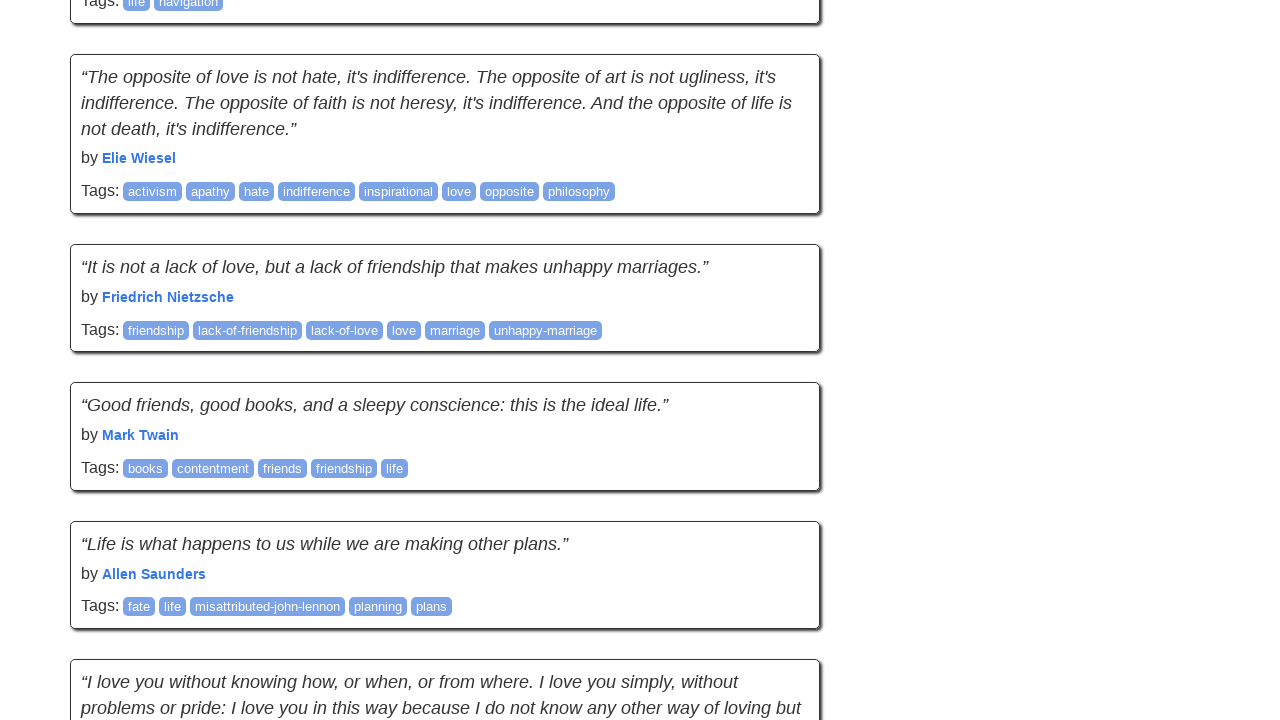

Recorded quote count before scroll: 30
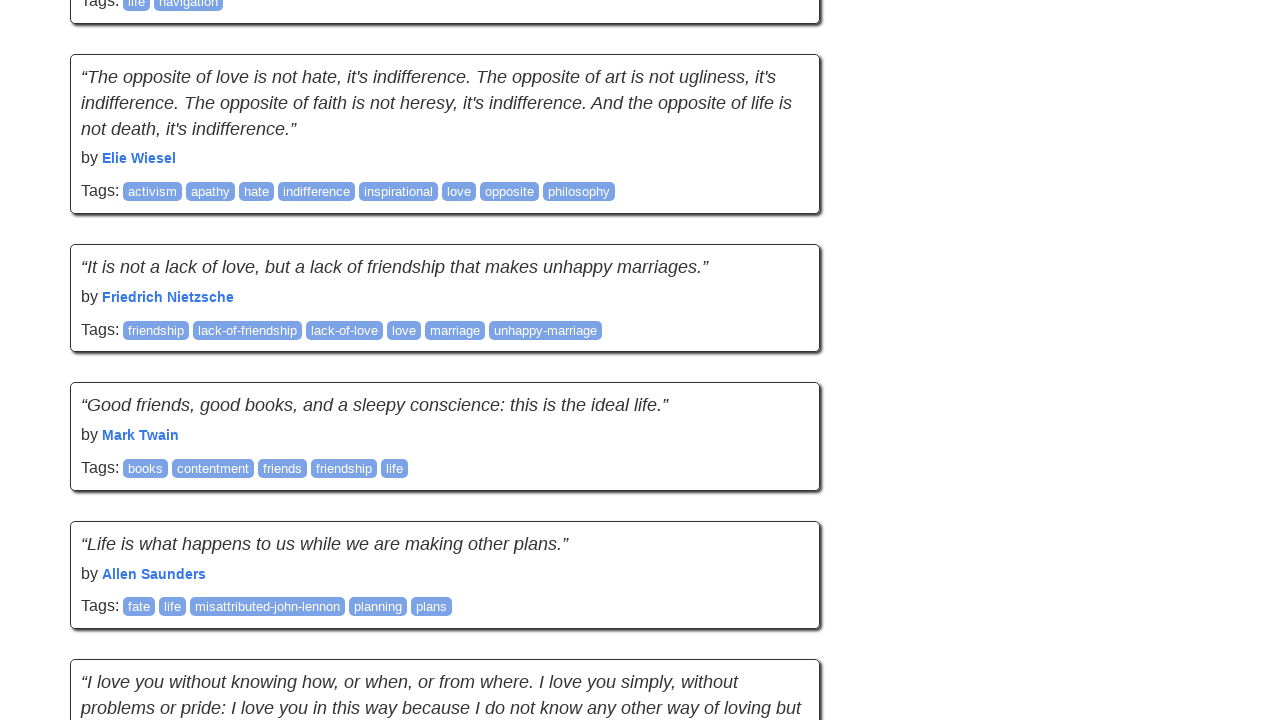

Scrolled down the page by 895 pixels
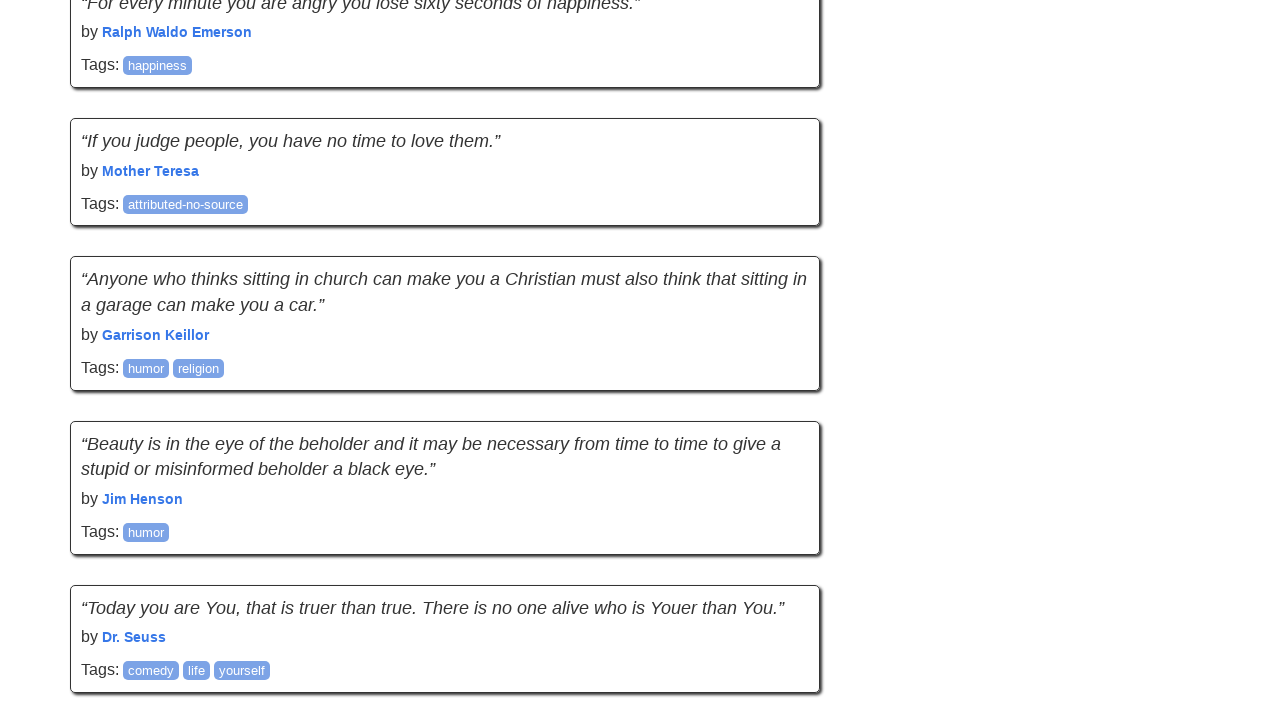

Waited 2 seconds for new content to load
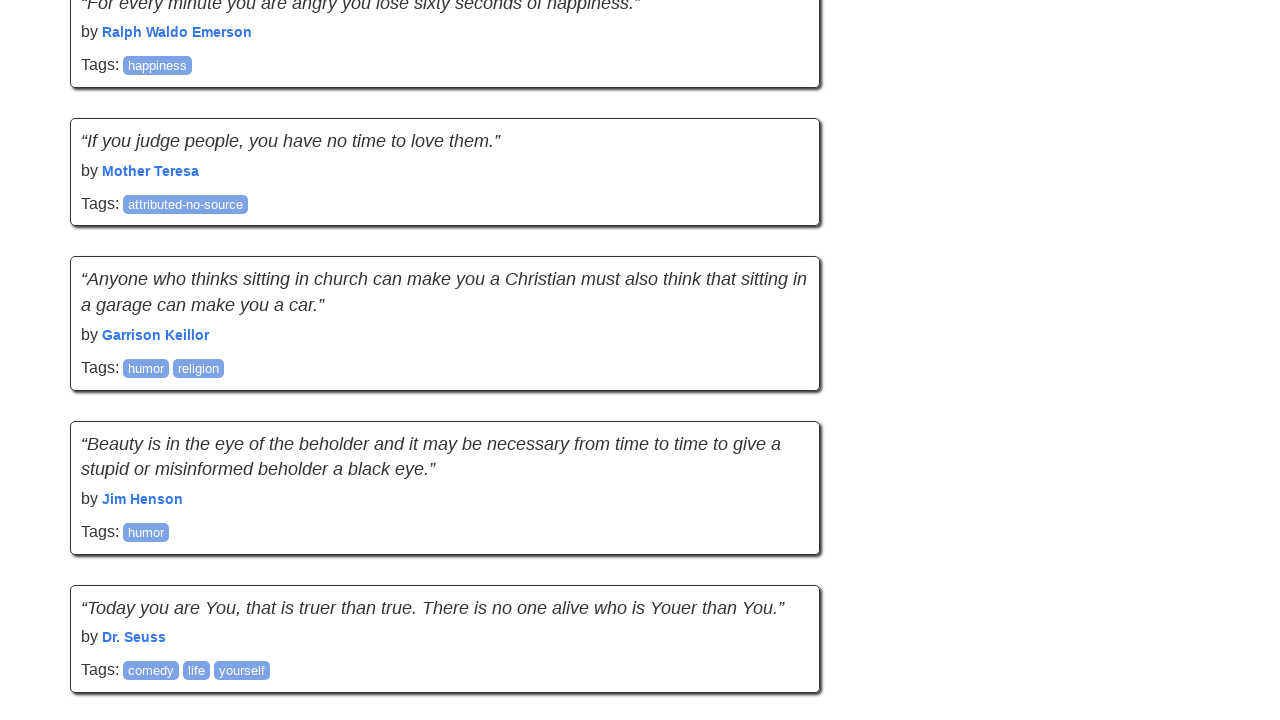

Verified quotes are still visible after scroll
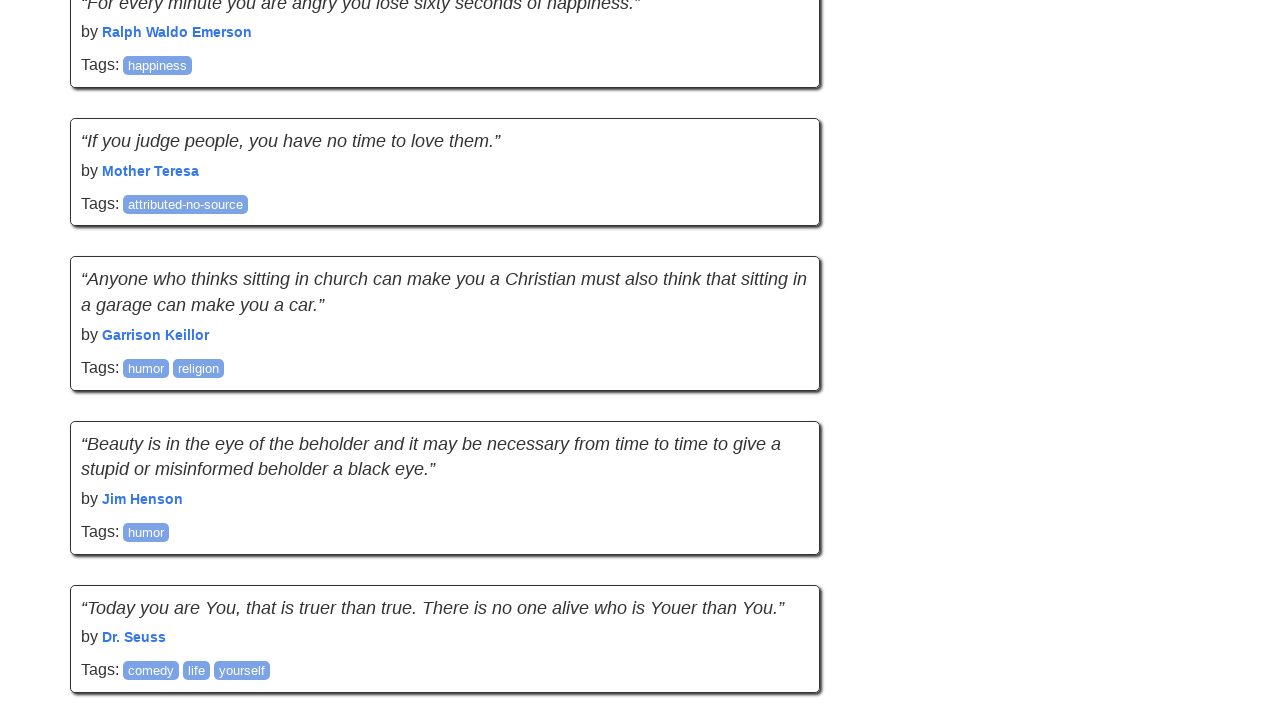

Scroll 6: Quote count changed from 30 to 30
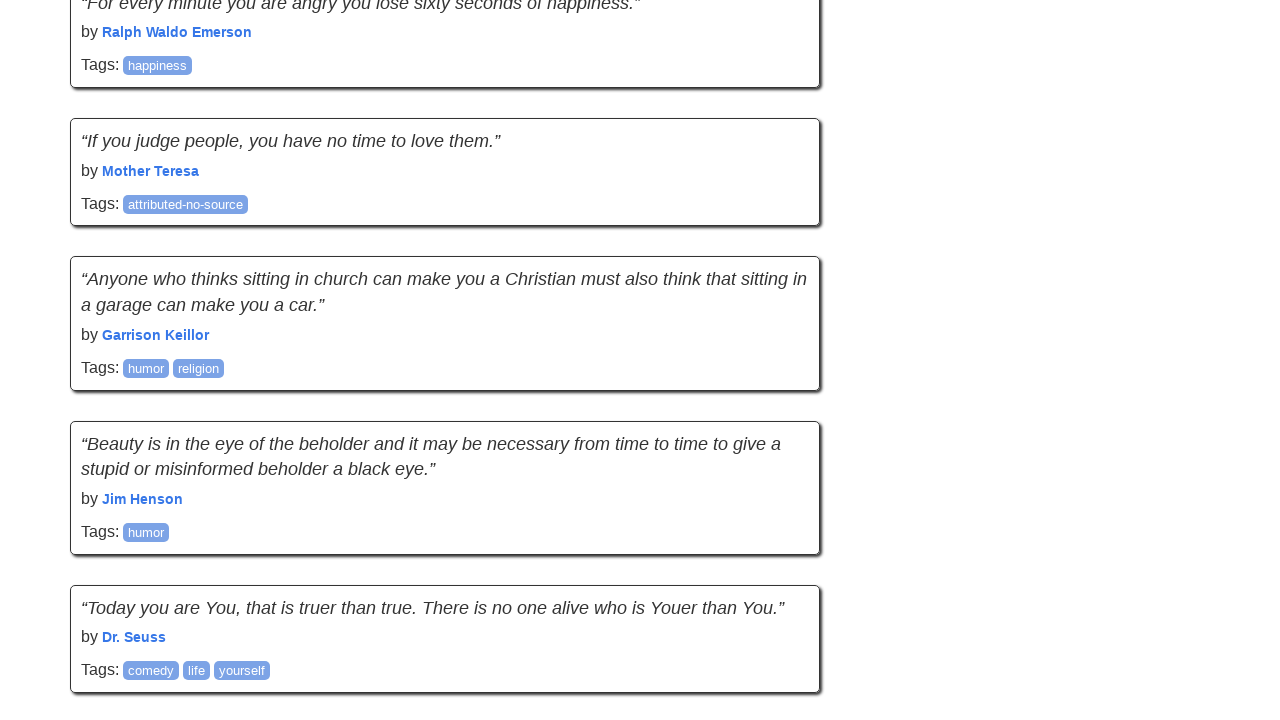

No new quotes loaded. Consecutive fails: 1
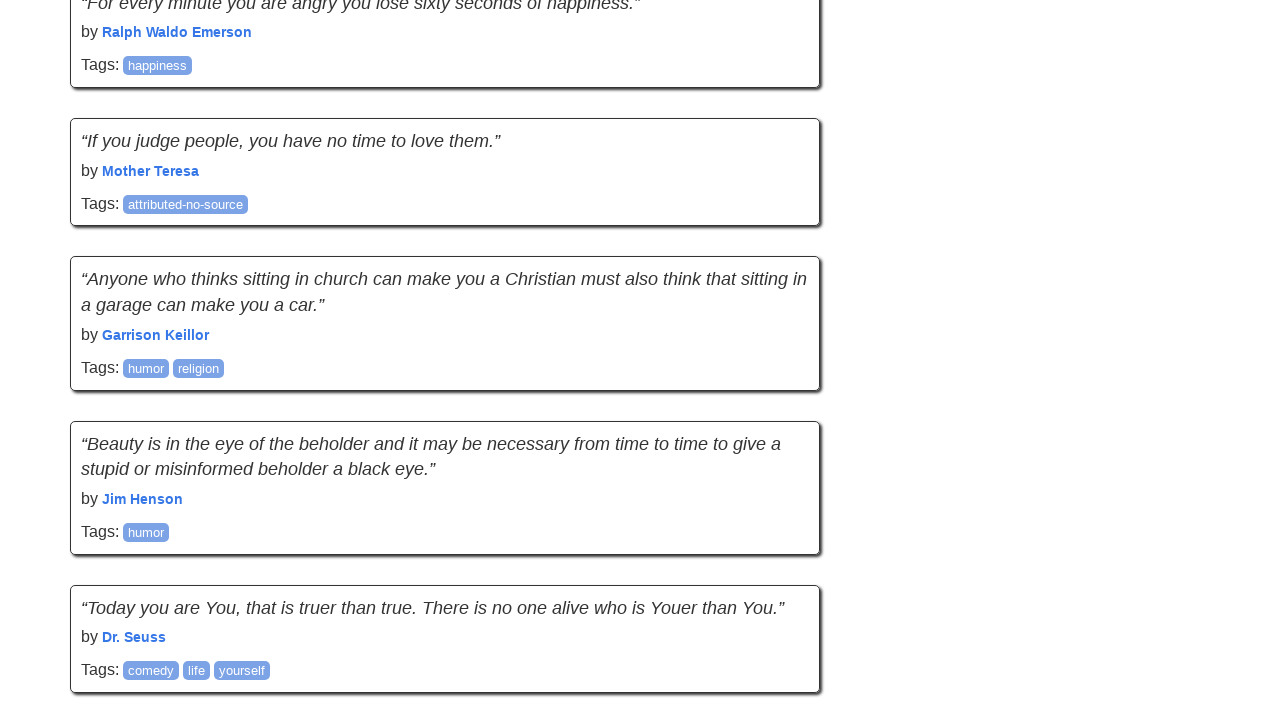

Waited for network idle before scroll attempt
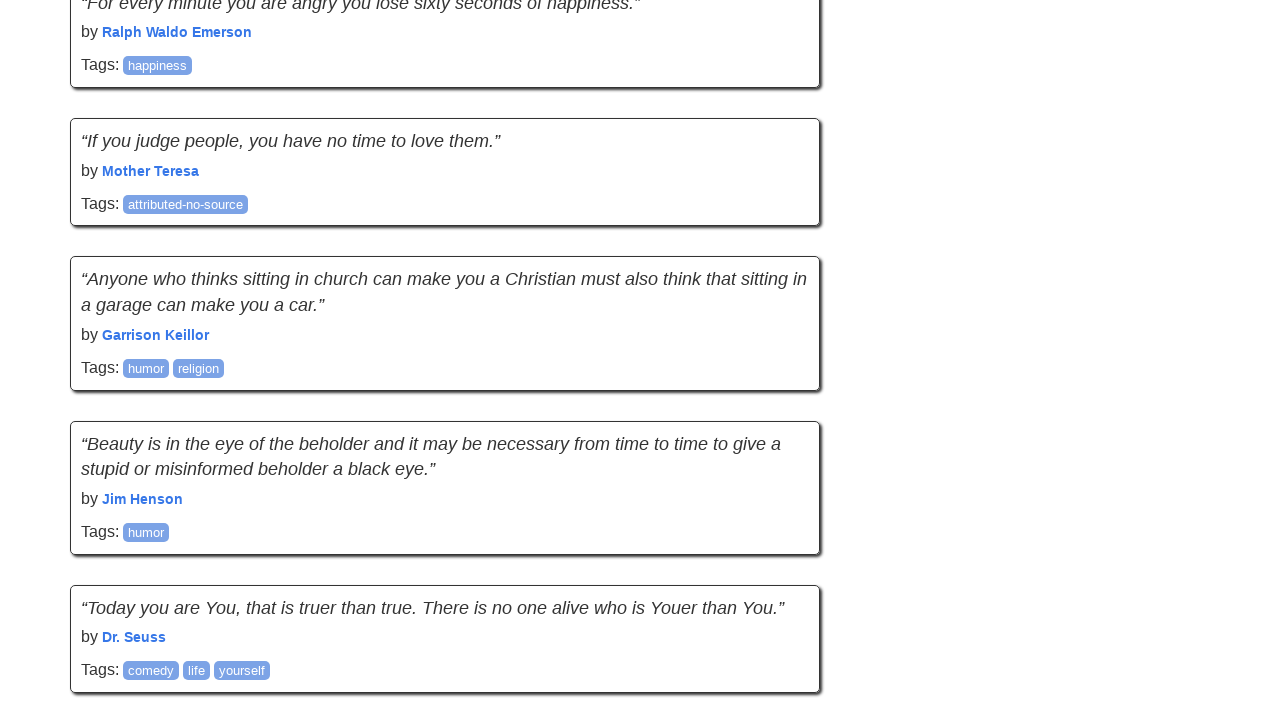

Recorded quote count before scroll: 30
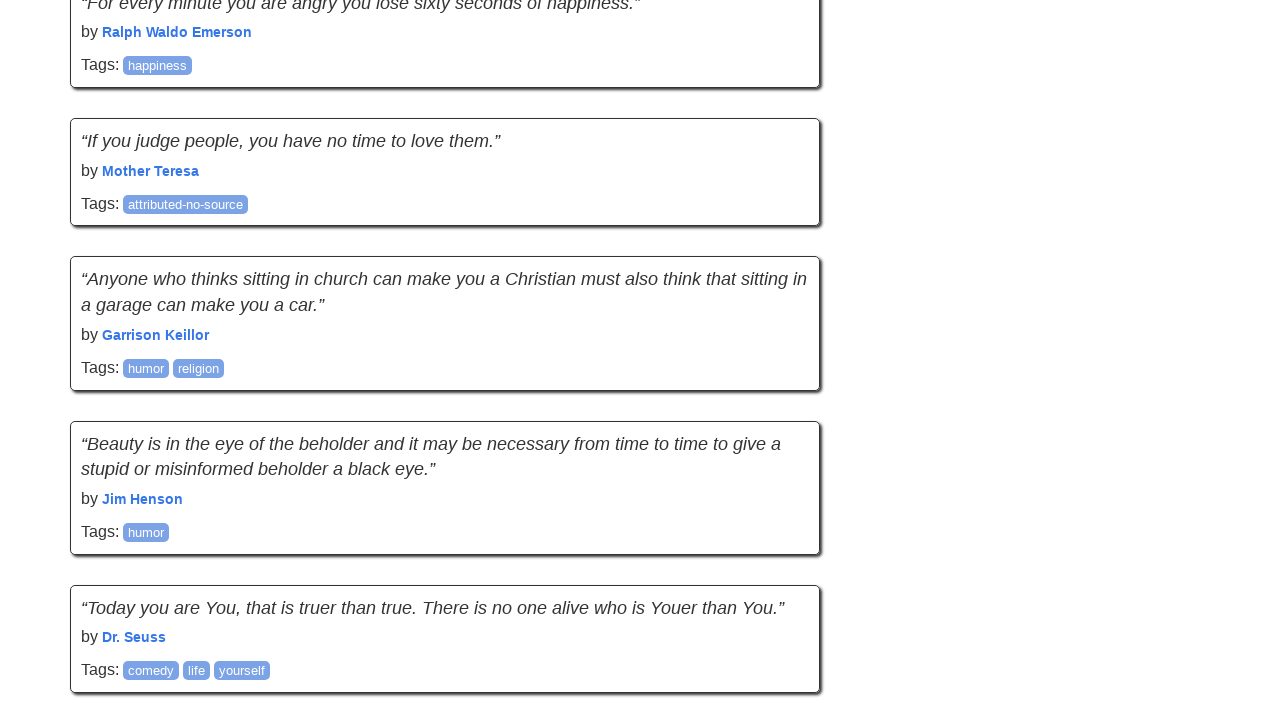

Scrolled down the page by 895 pixels
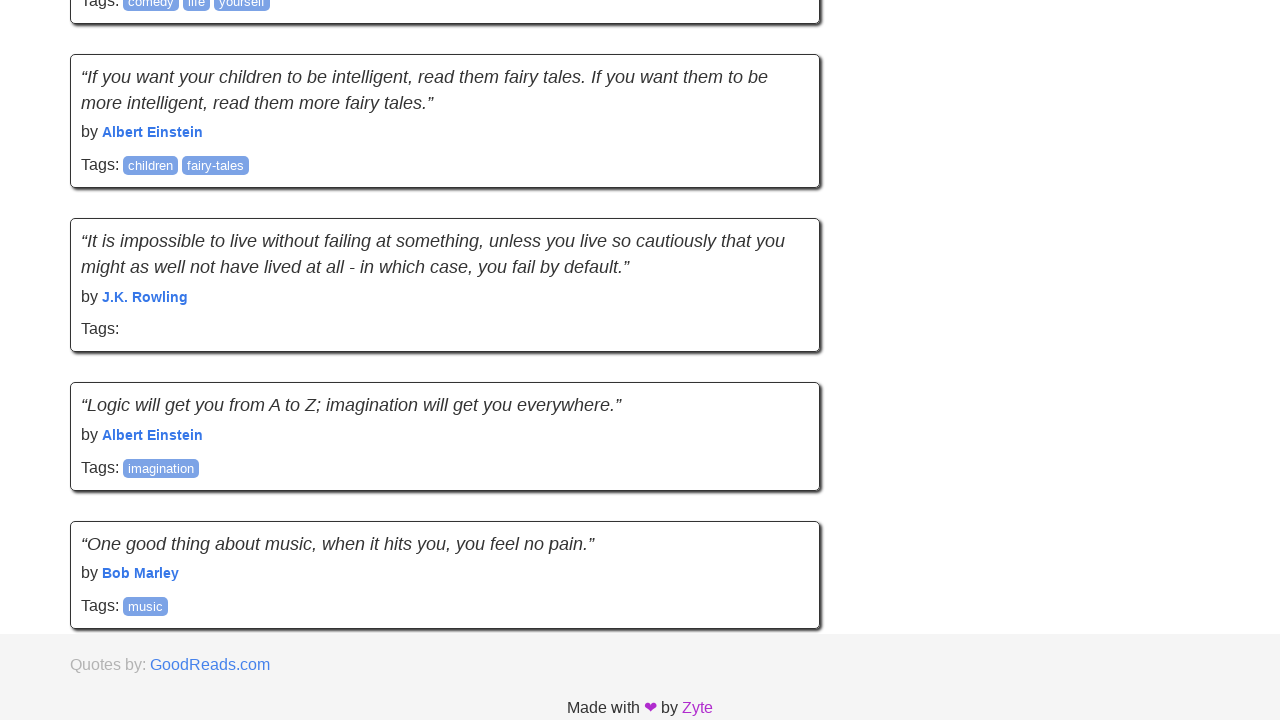

Waited 2 seconds for new content to load
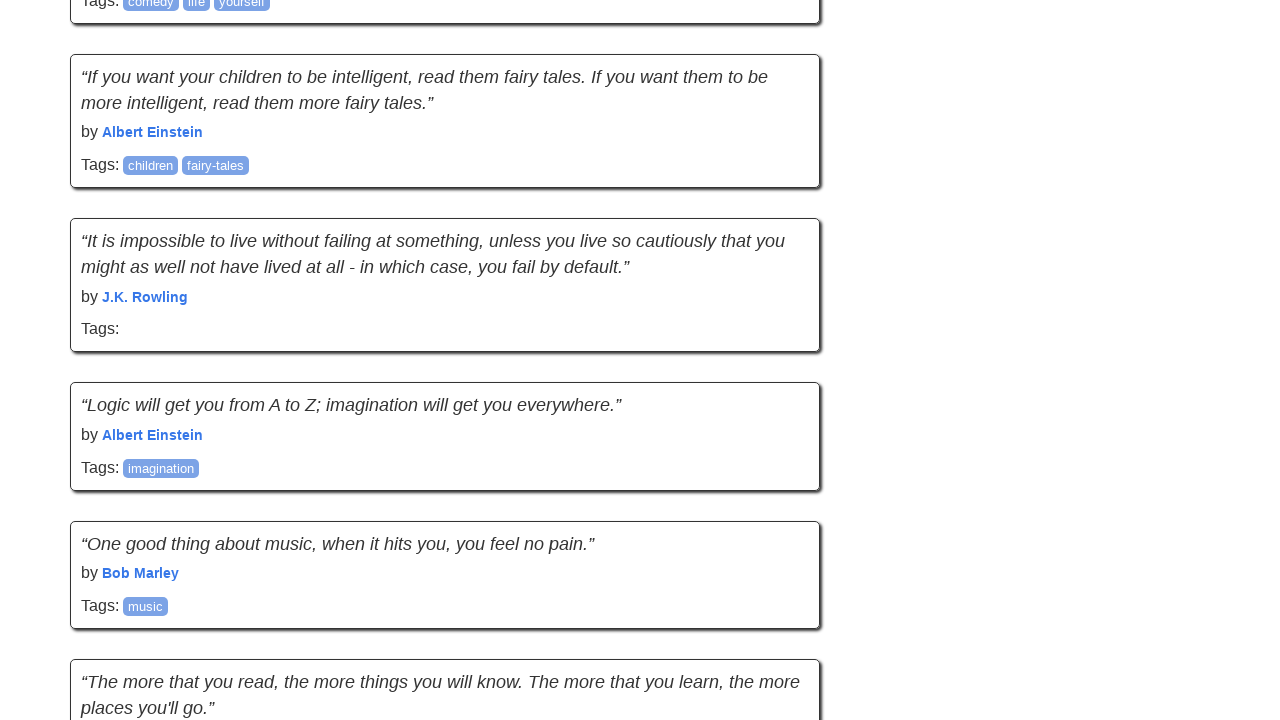

Verified quotes are still visible after scroll
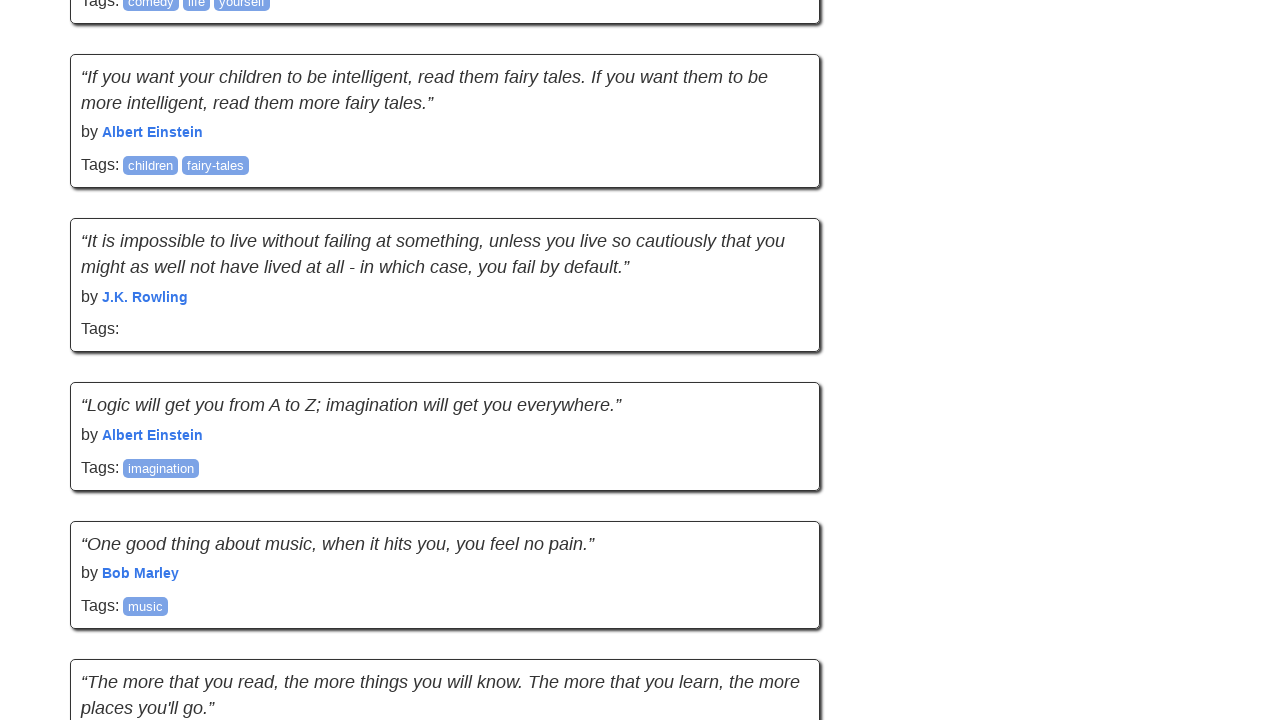

Scroll 7: Quote count changed from 30 to 40
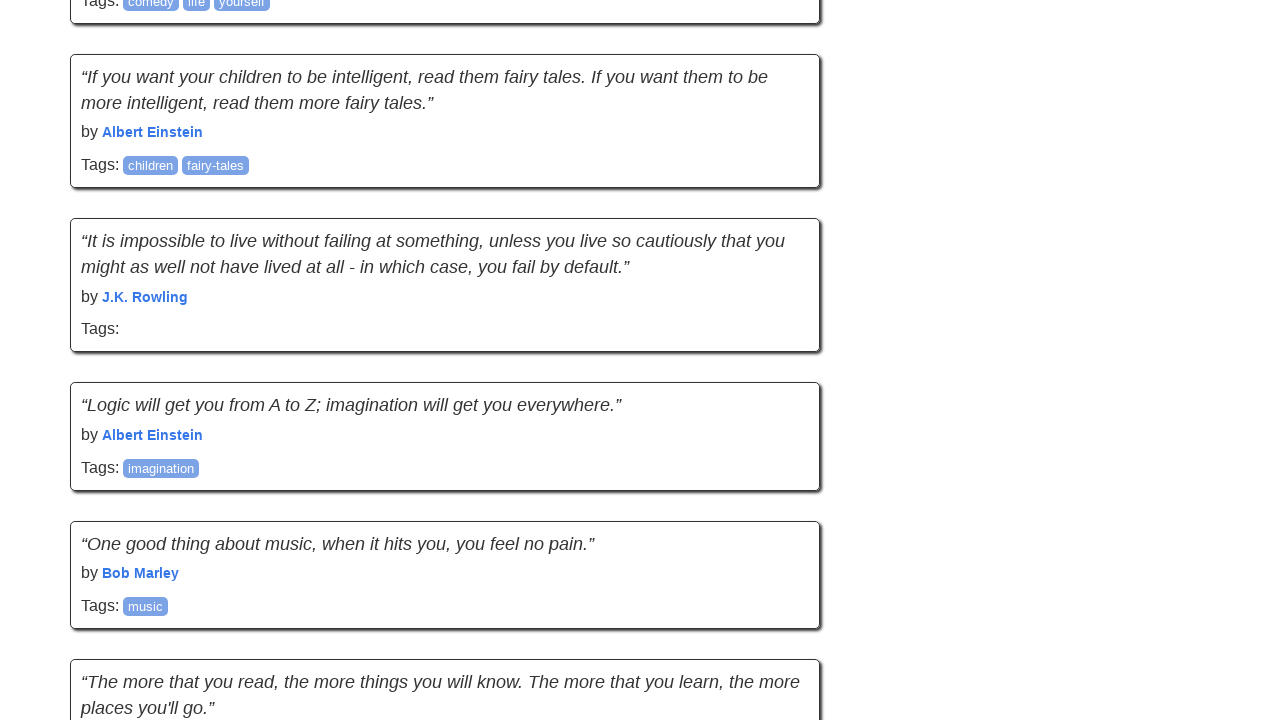

New quotes loaded successfully
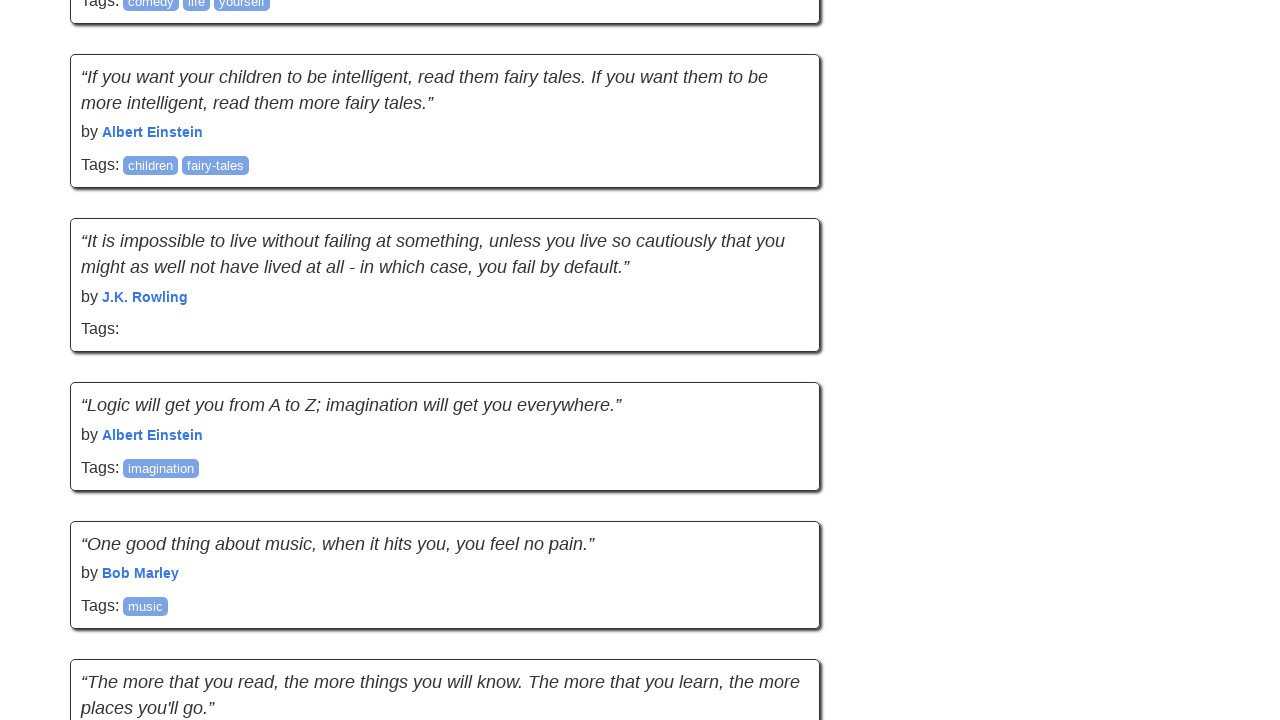

Waited for network idle before scroll attempt
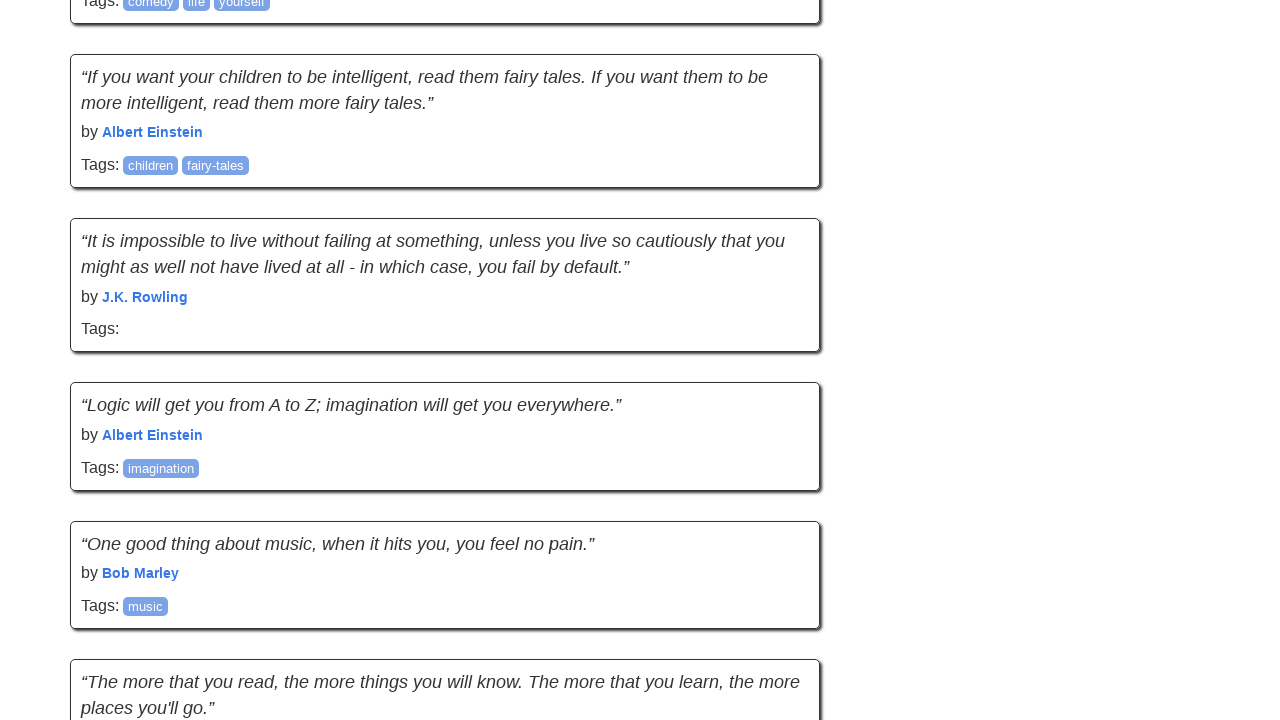

Recorded quote count before scroll: 40
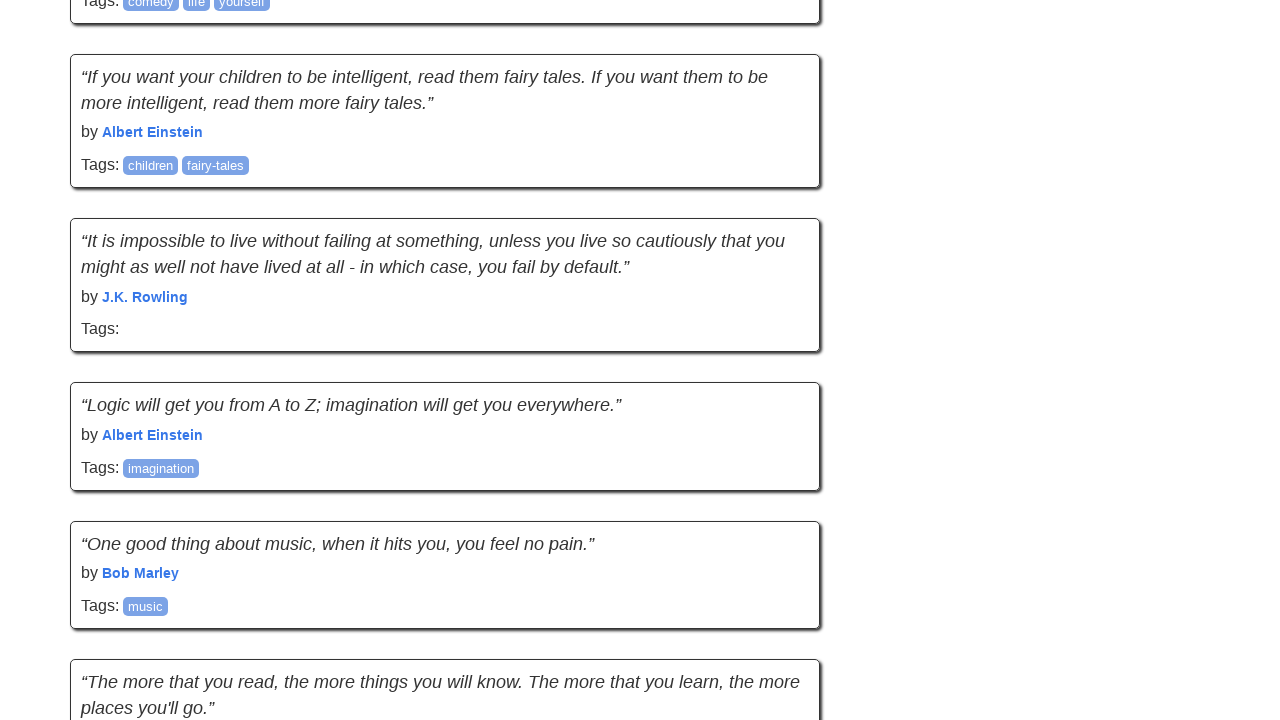

Scrolled down the page by 895 pixels
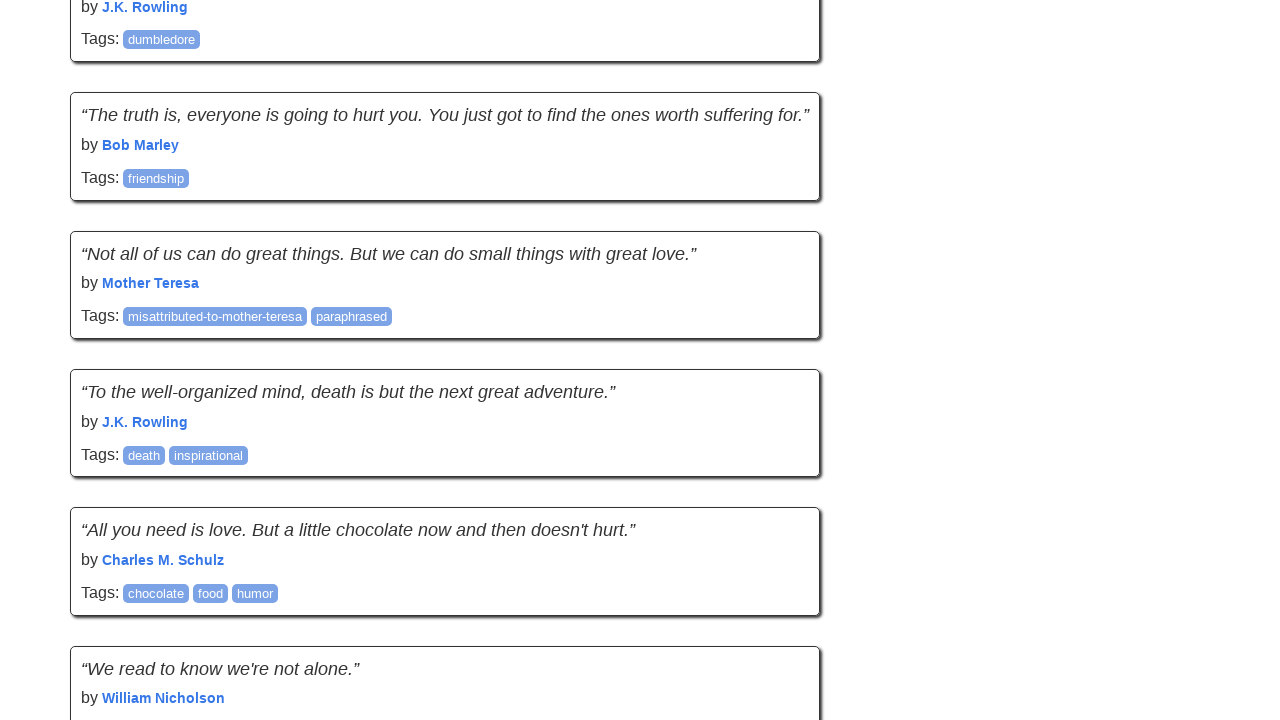

Waited 2 seconds for new content to load
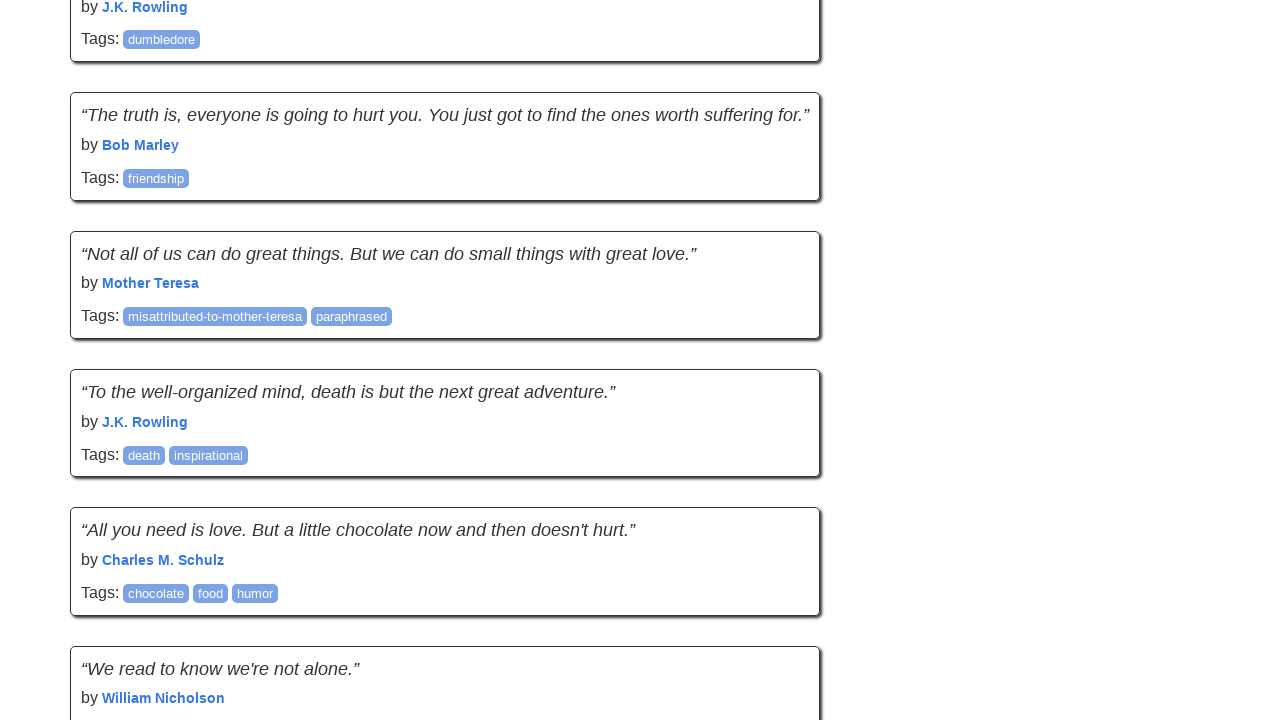

Verified quotes are still visible after scroll
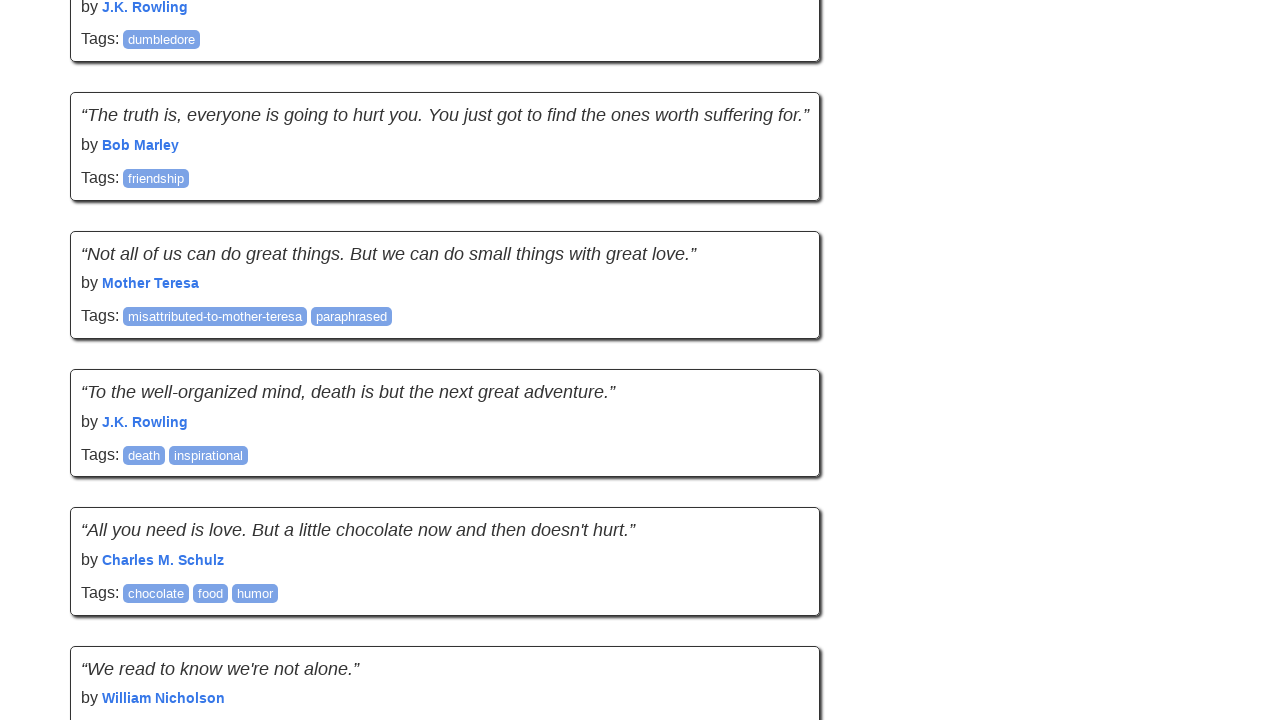

Scroll 8: Quote count changed from 40 to 40
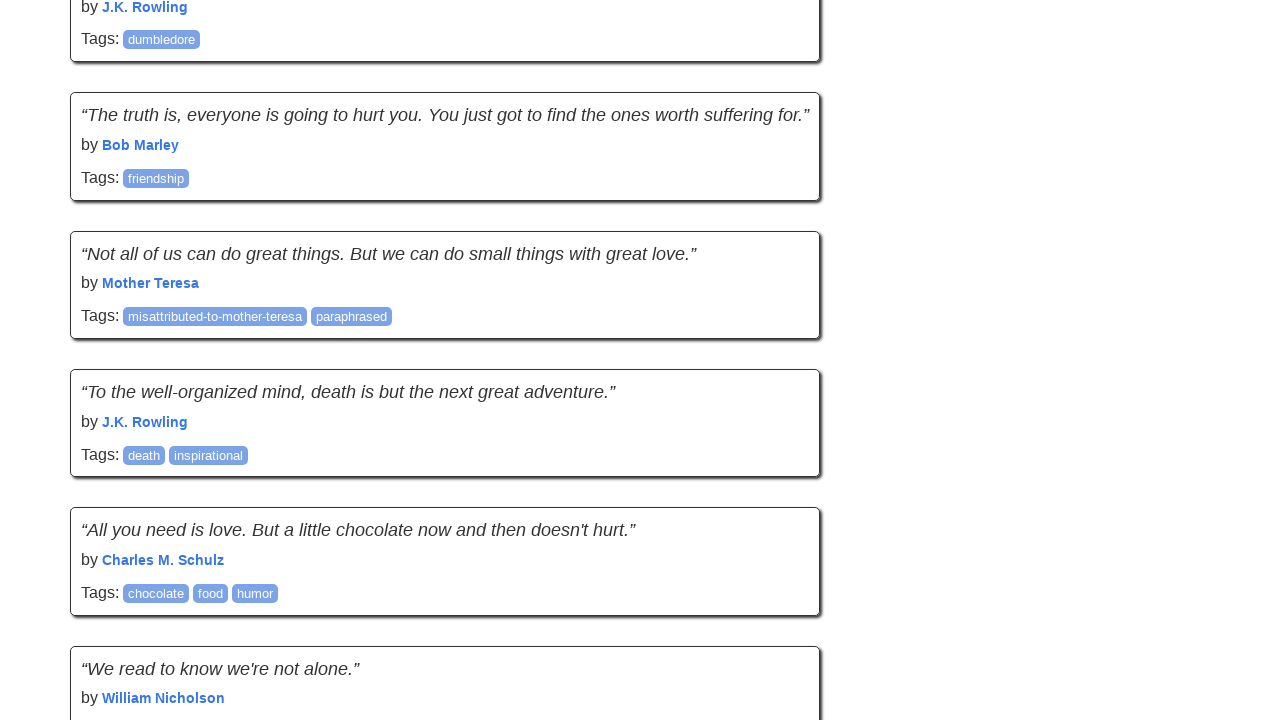

No new quotes loaded. Consecutive fails: 1
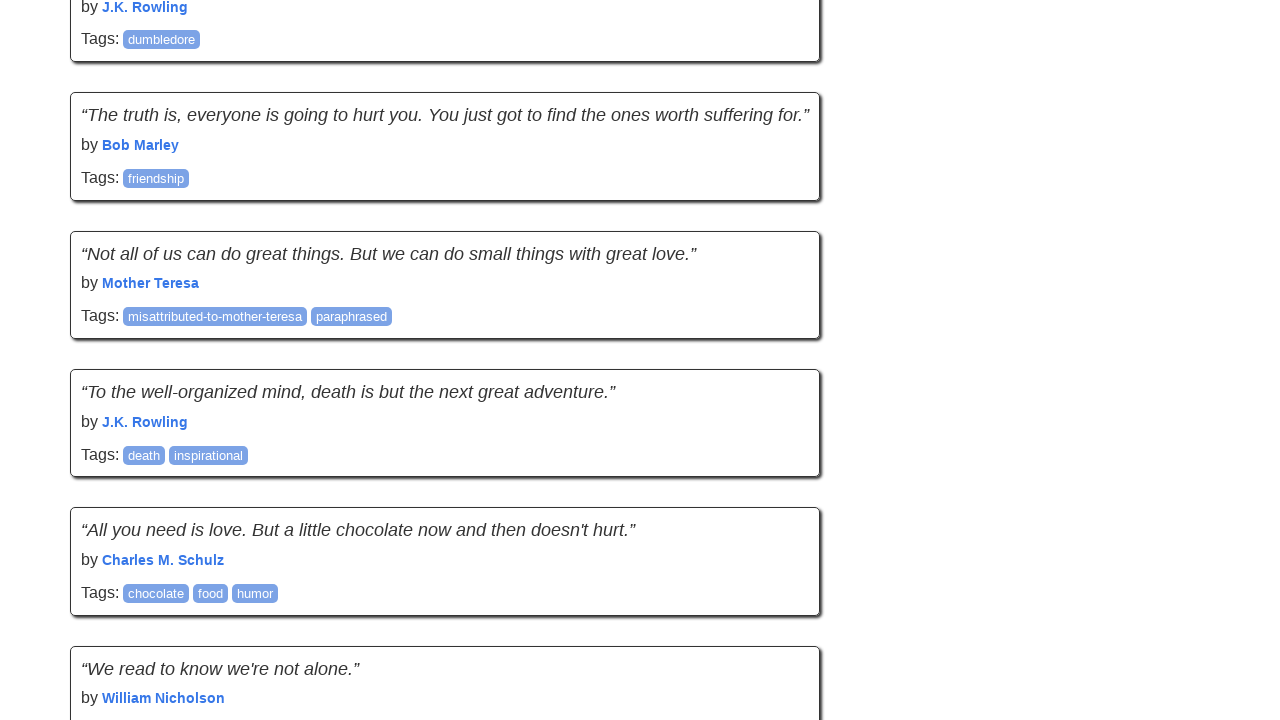

Waited for network idle before scroll attempt
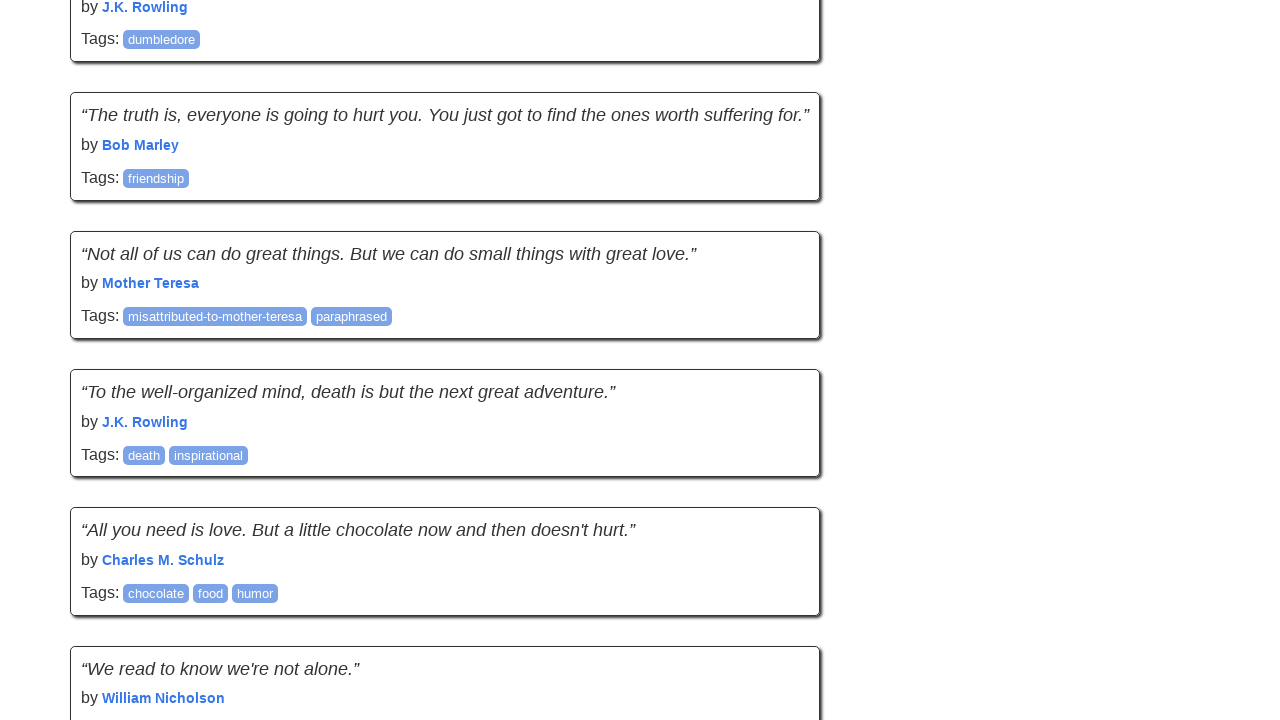

Recorded quote count before scroll: 40
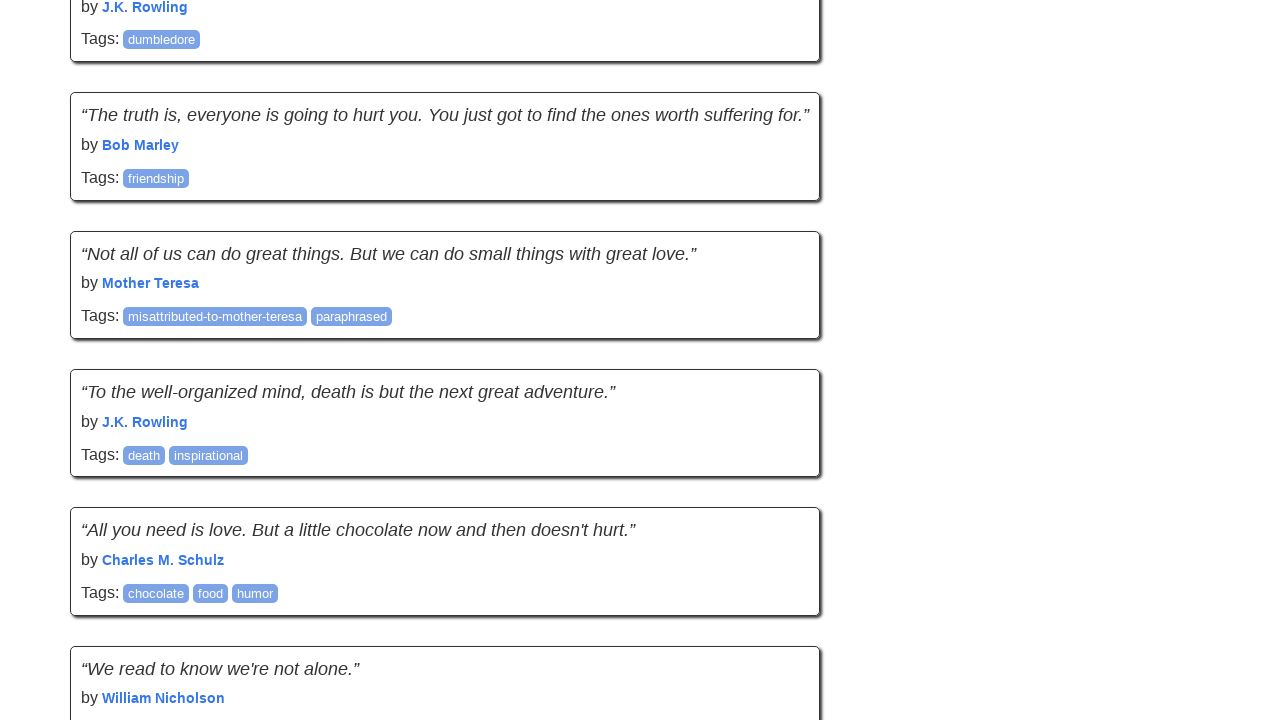

Scrolled down the page by 895 pixels
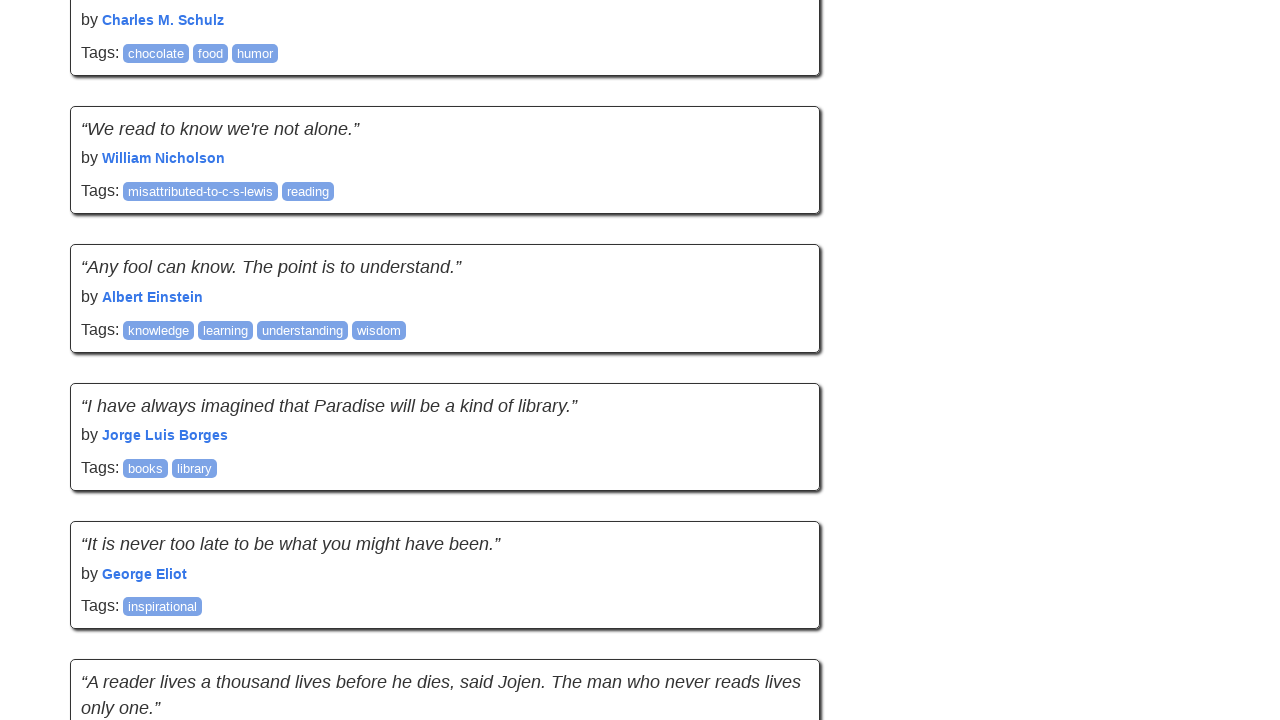

Waited 2 seconds for new content to load
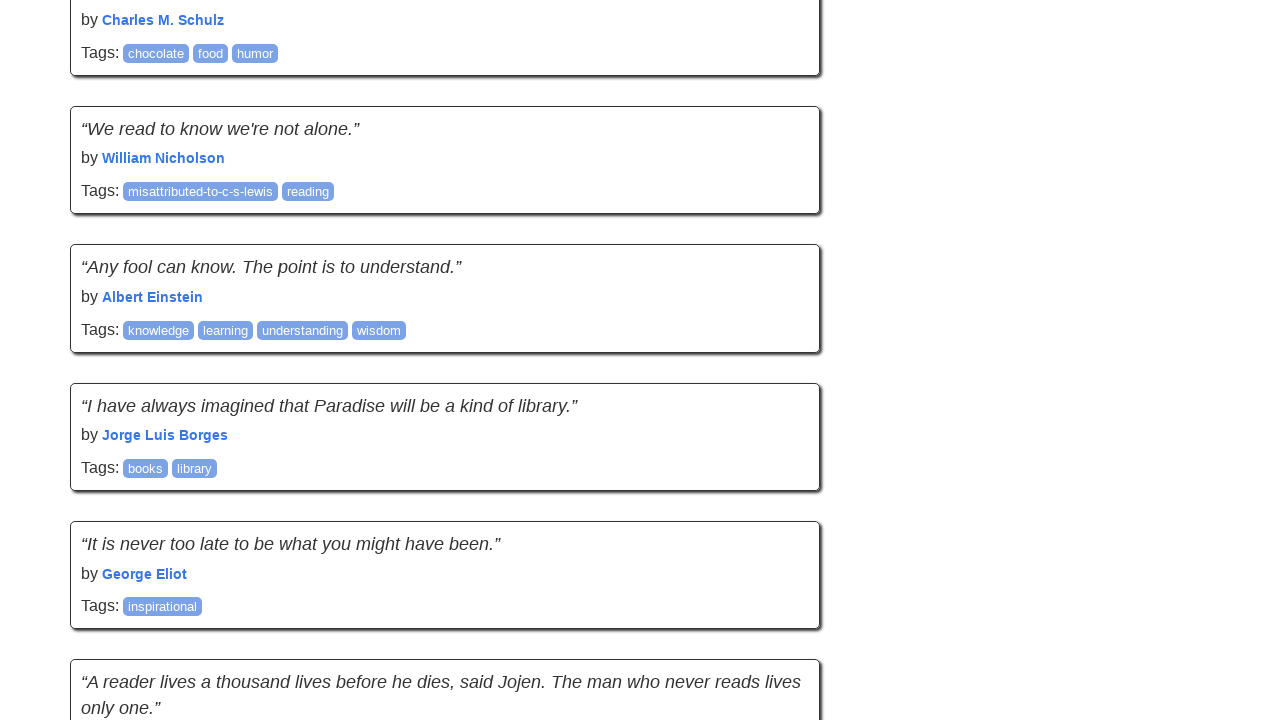

Verified quotes are still visible after scroll
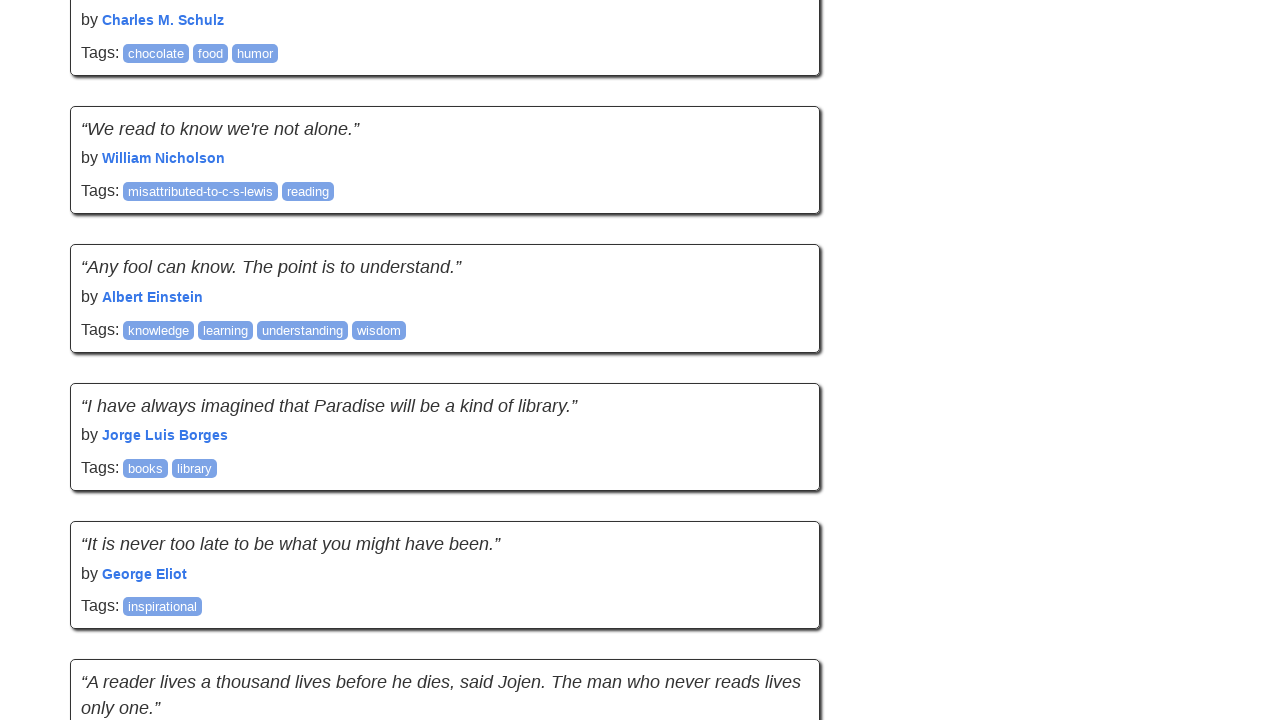

Scroll 9: Quote count changed from 40 to 50
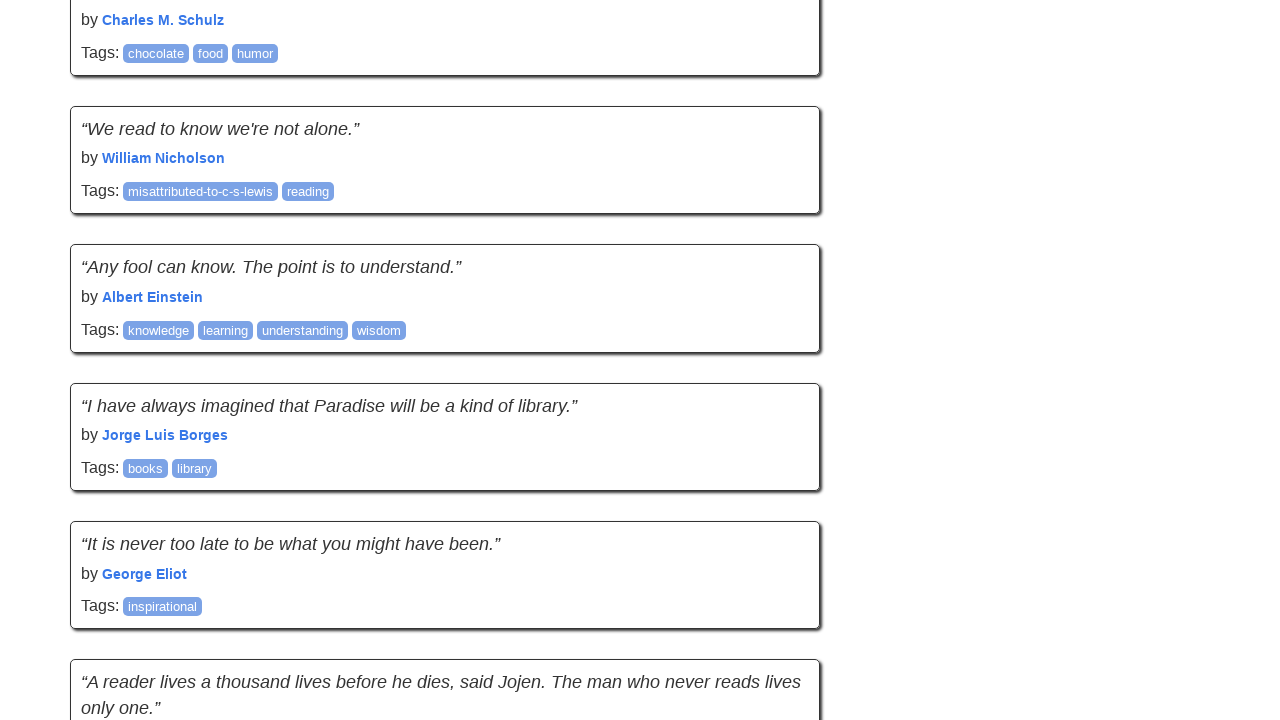

New quotes loaded successfully
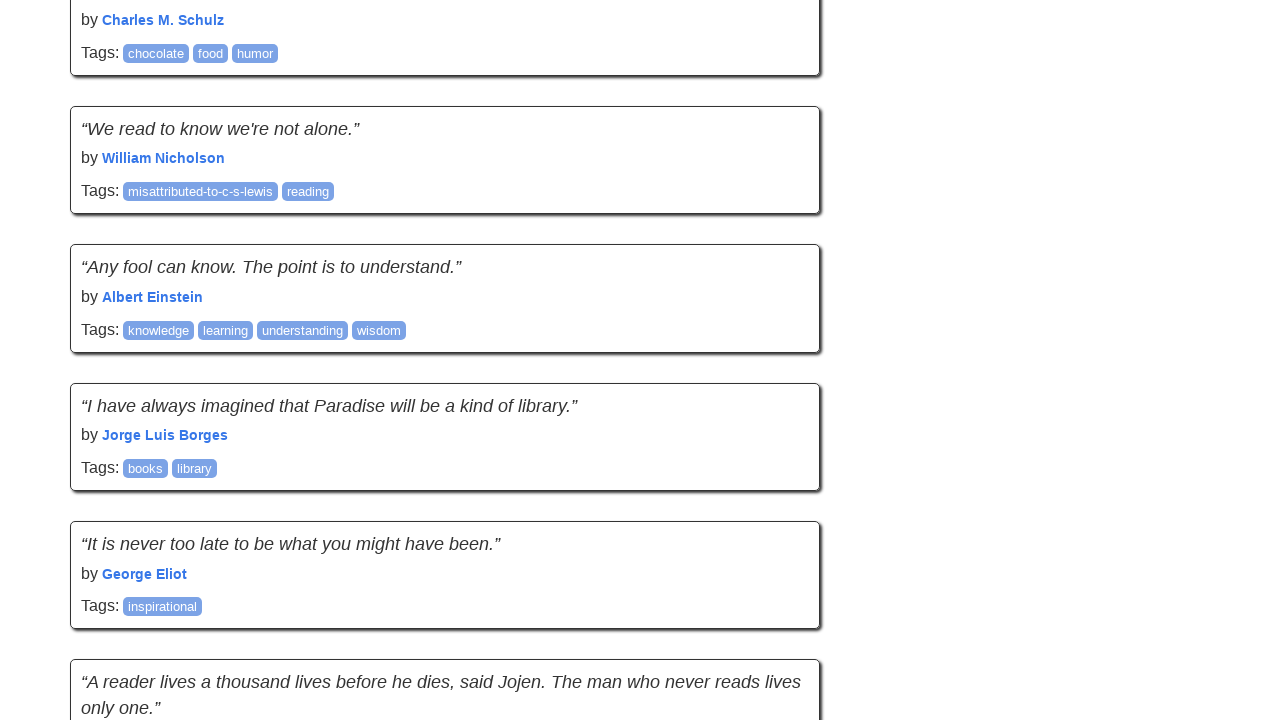

Waited for network idle before scroll attempt
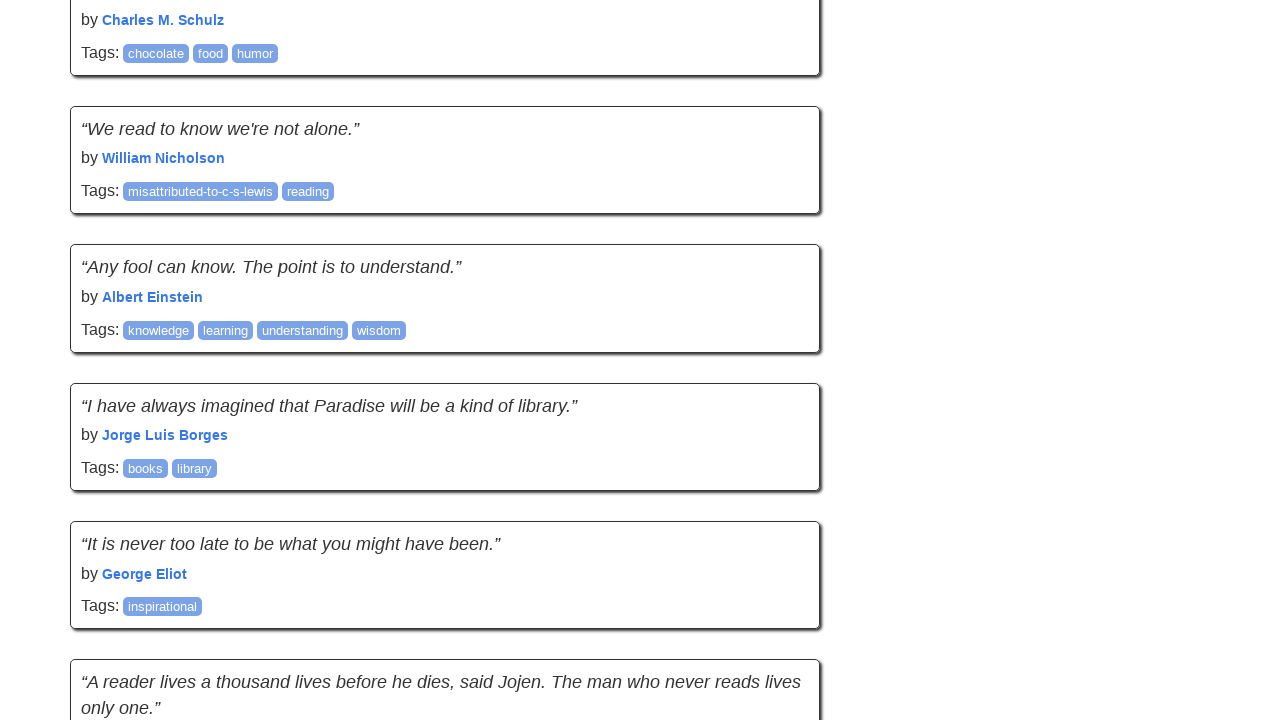

Recorded quote count before scroll: 50
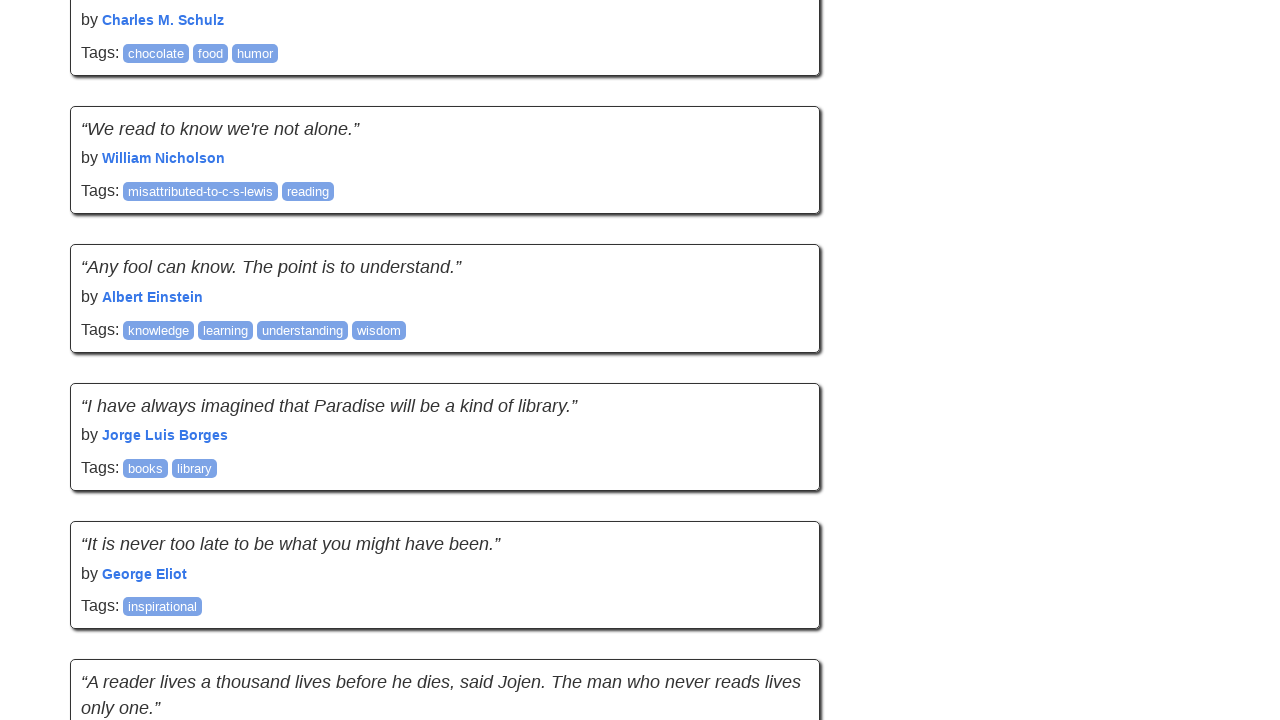

Scrolled down the page by 895 pixels
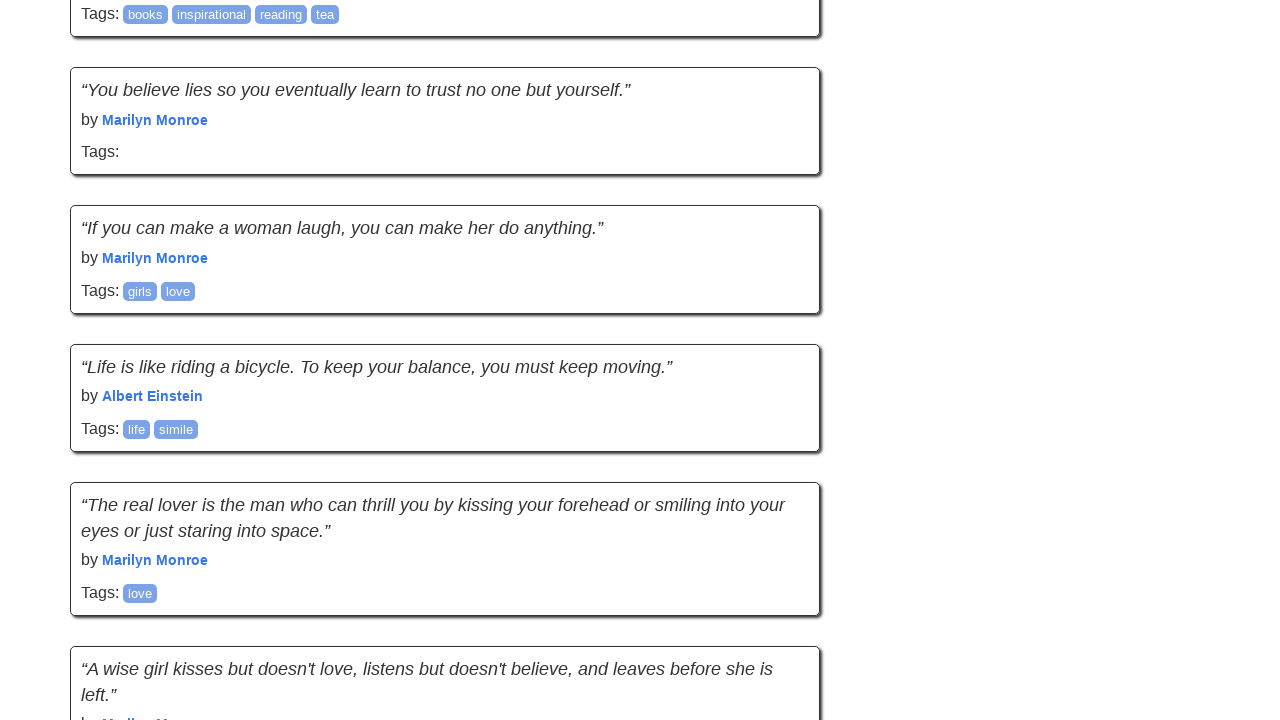

Waited 2 seconds for new content to load
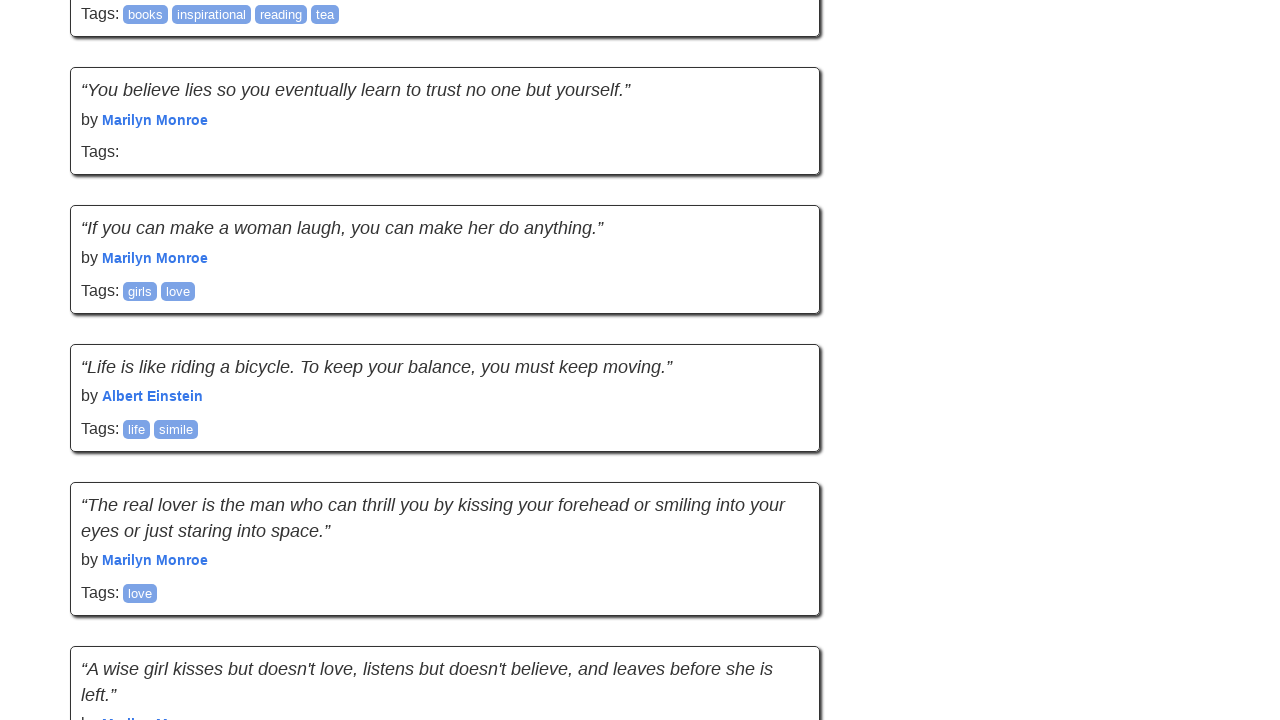

Verified quotes are still visible after scroll
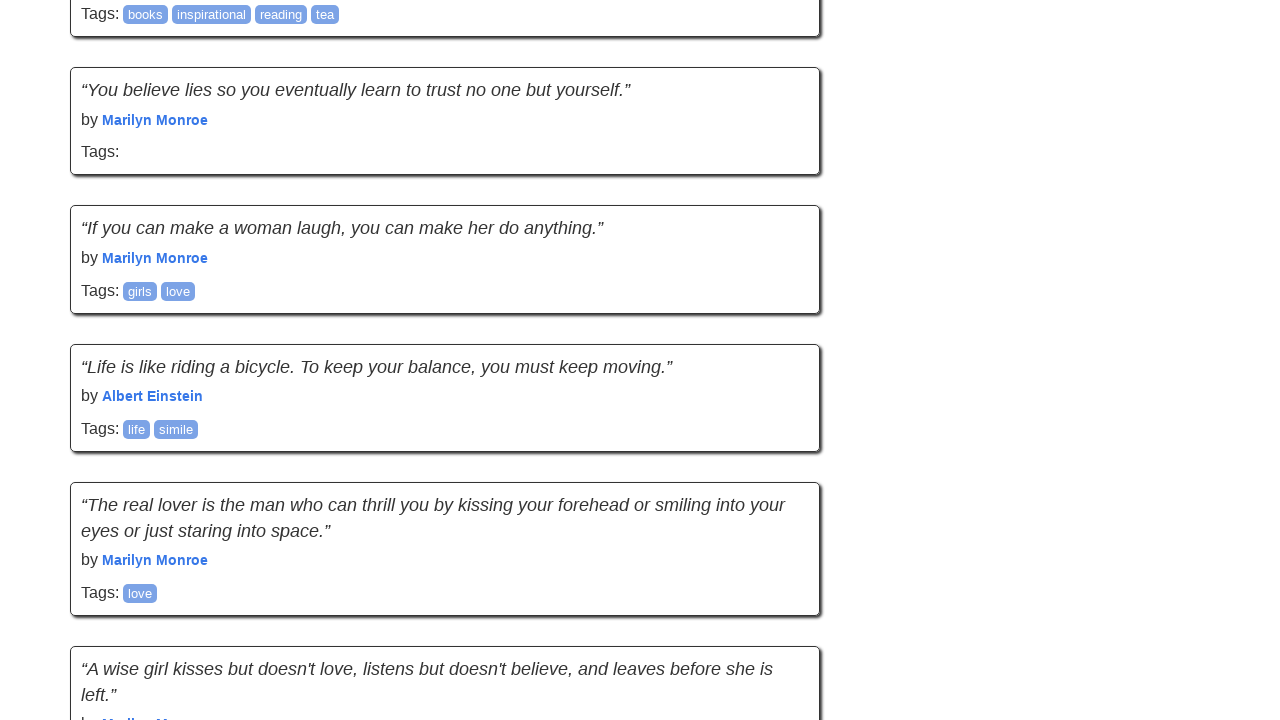

Scroll 10: Quote count changed from 50 to 50
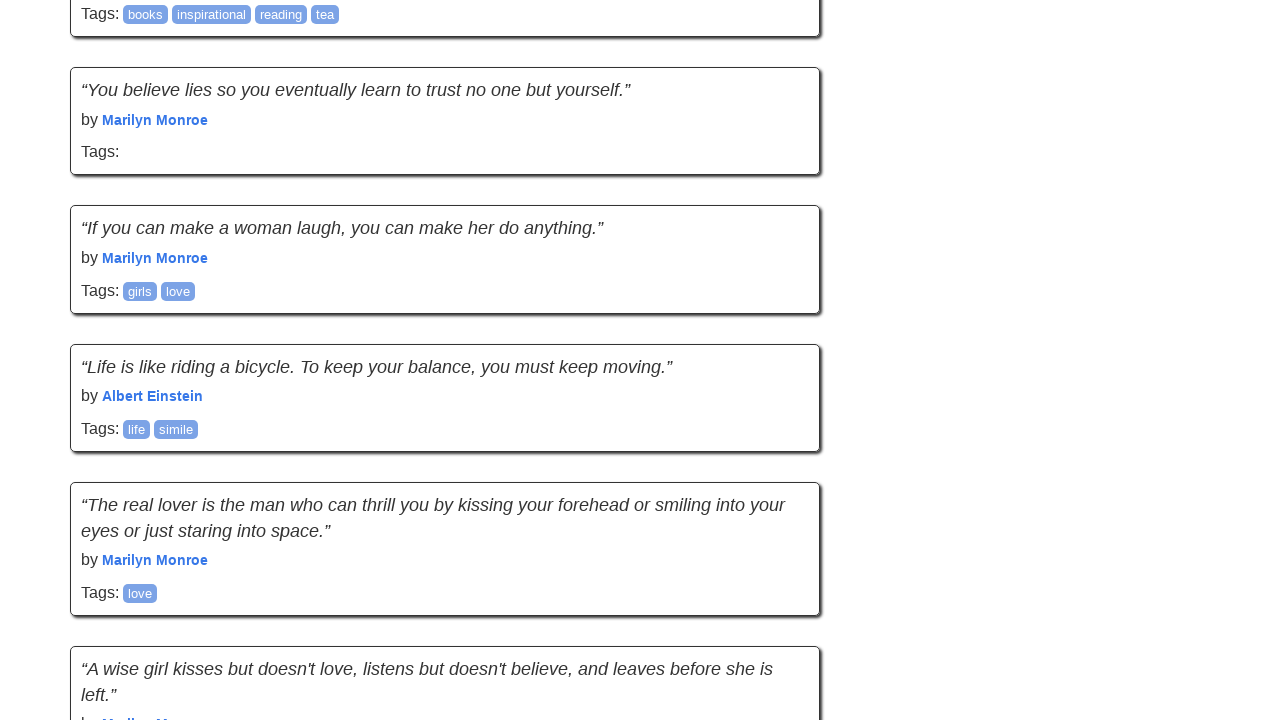

No new quotes loaded. Consecutive fails: 1
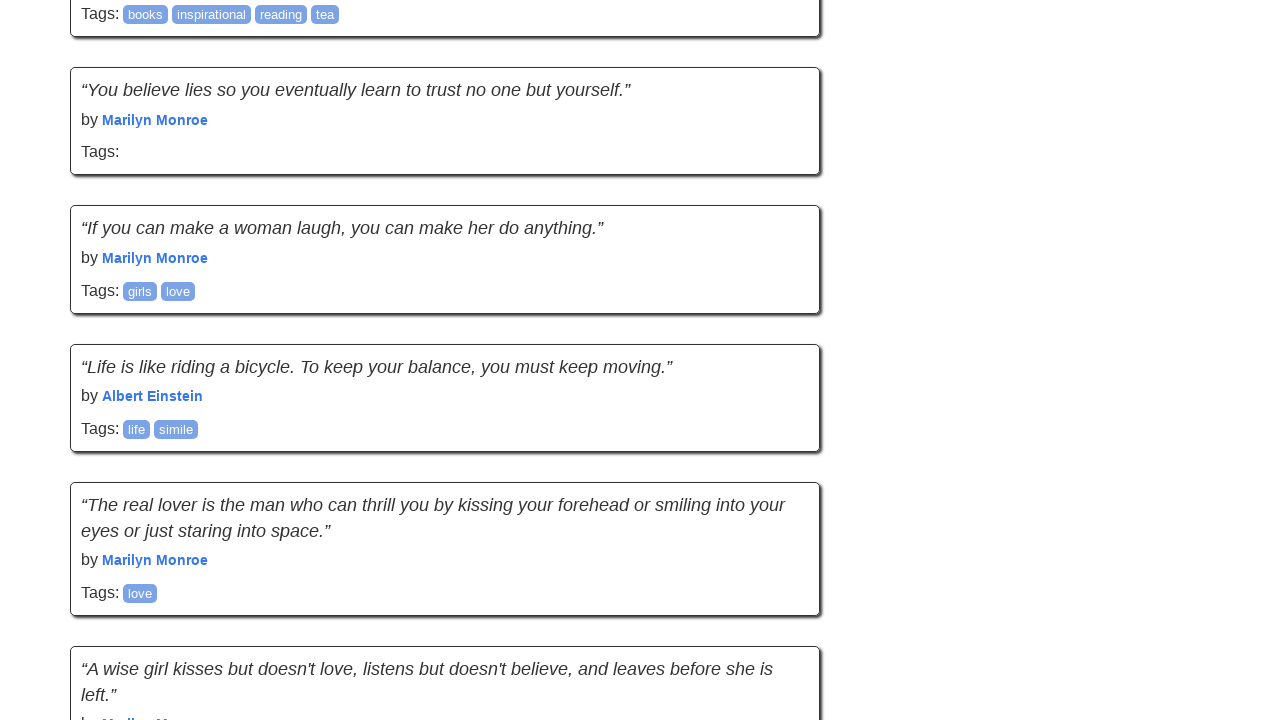

Waited for network idle before scroll attempt
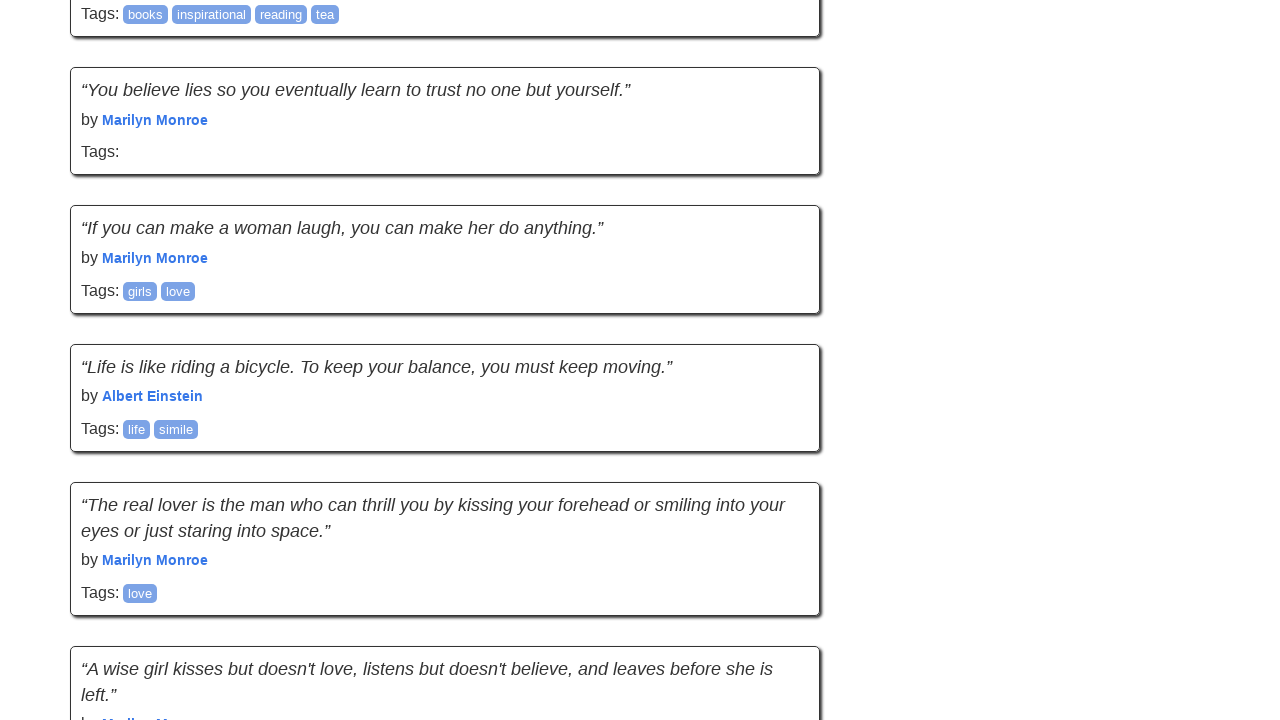

Recorded quote count before scroll: 50
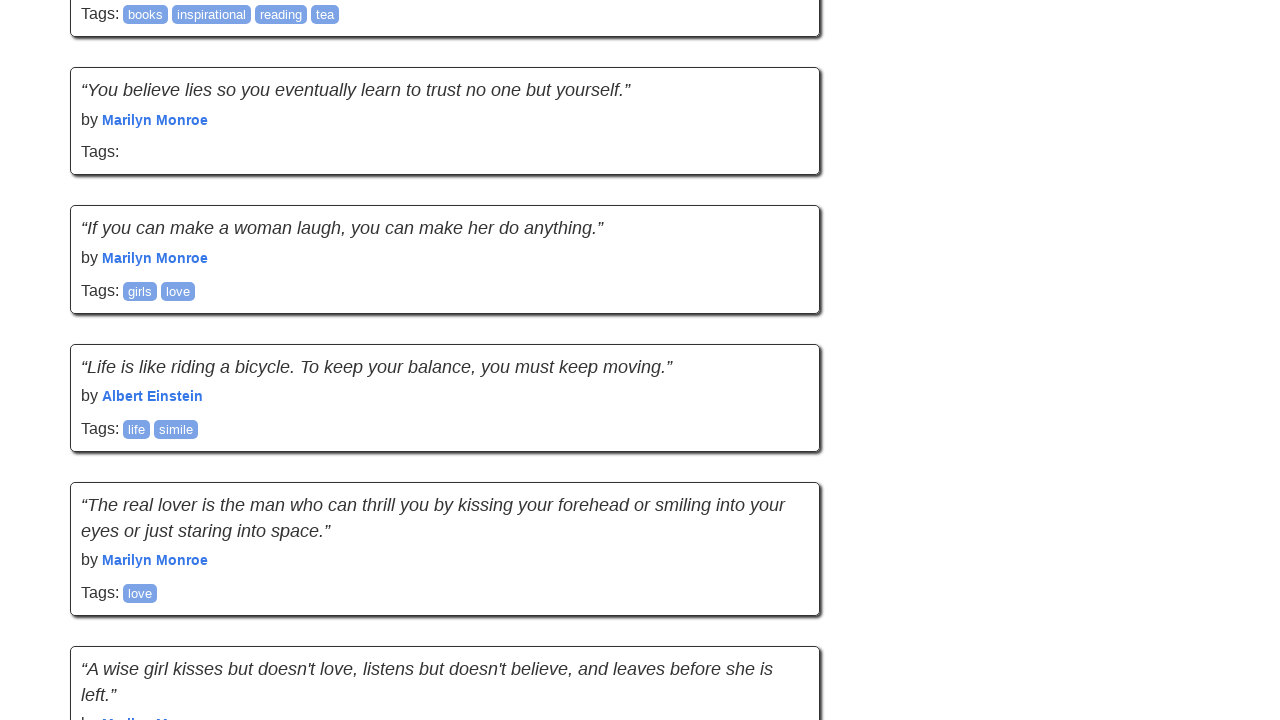

Scrolled down the page by 895 pixels
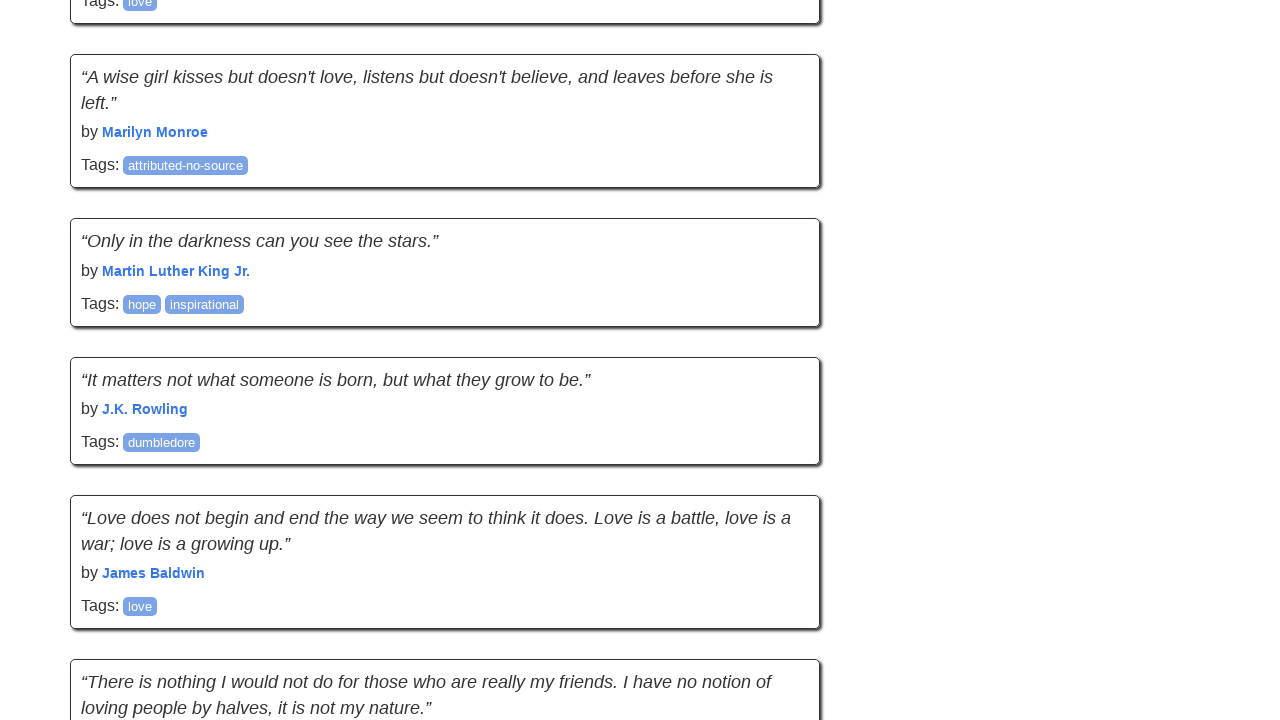

Waited 2 seconds for new content to load
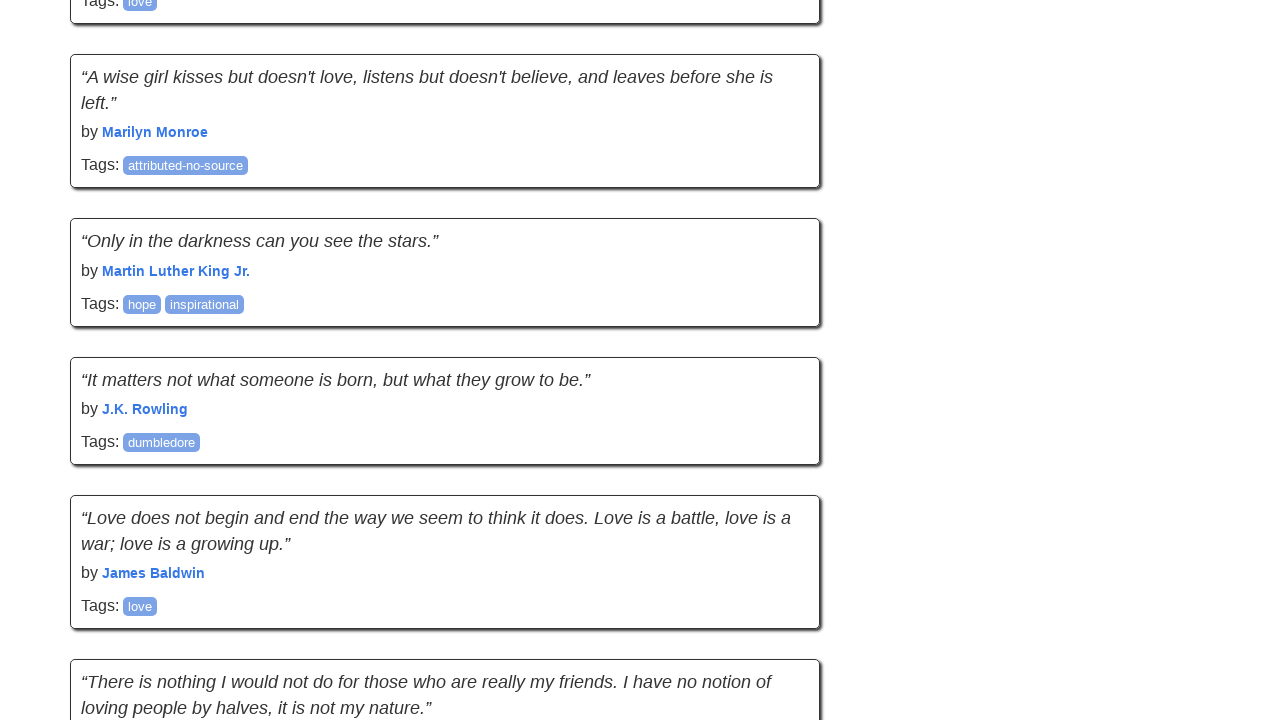

Verified quotes are still visible after scroll
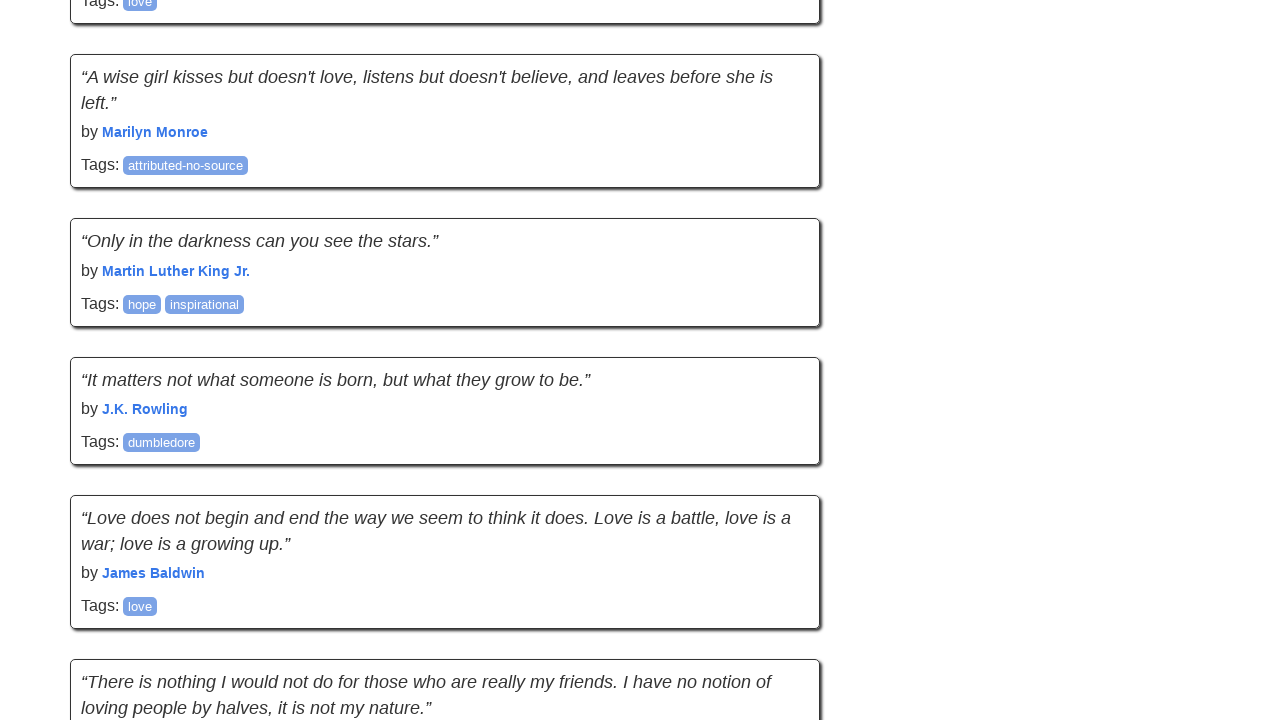

Scroll 11: Quote count changed from 50 to 60
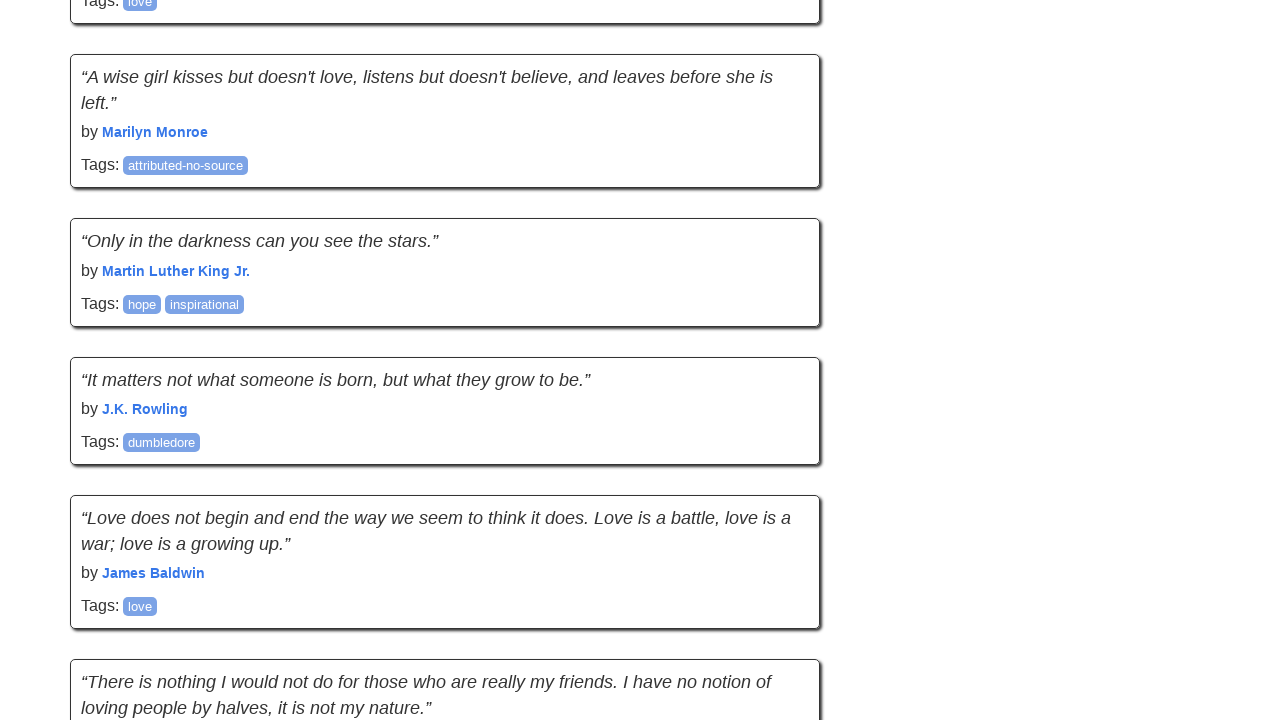

New quotes loaded successfully
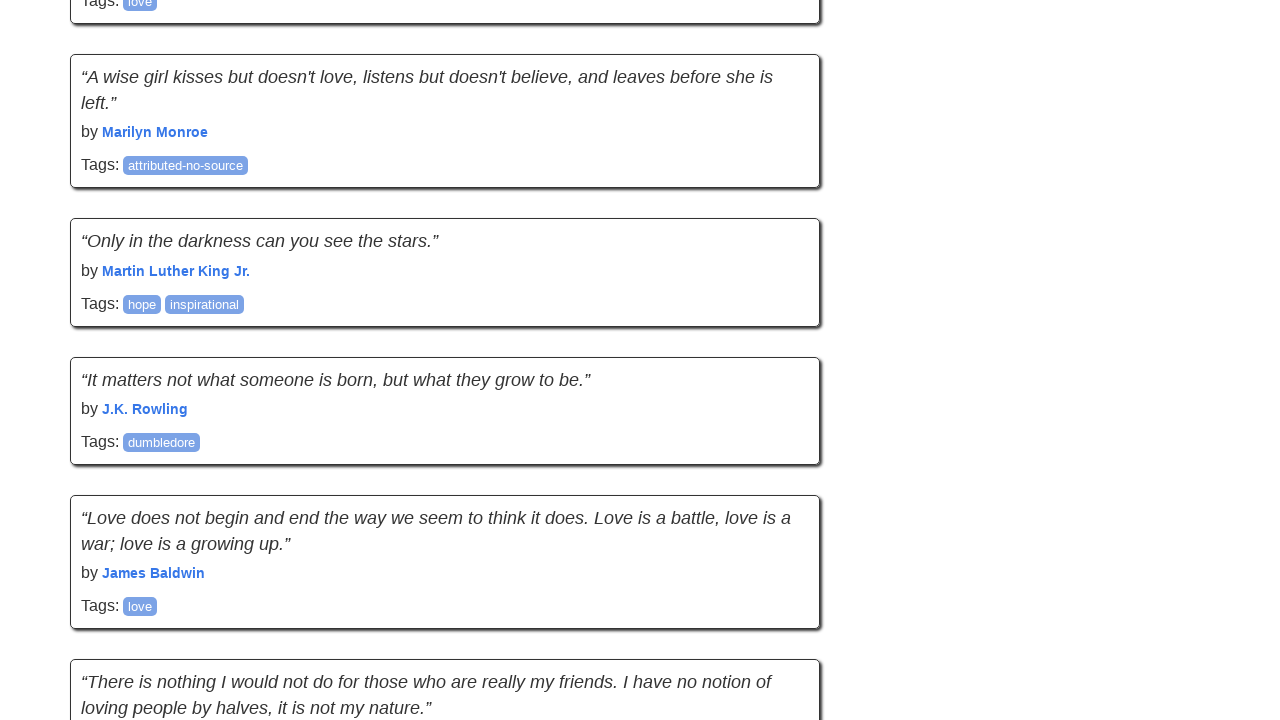

Waited for network idle before scroll attempt
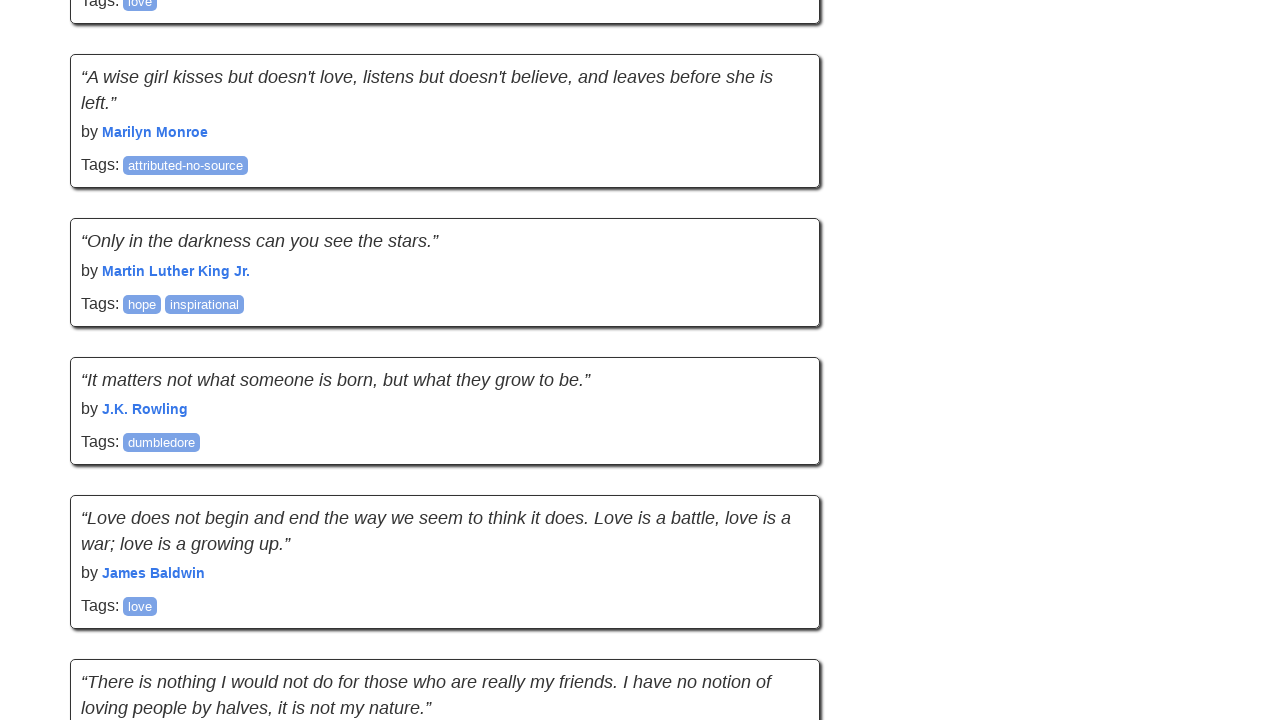

Recorded quote count before scroll: 60
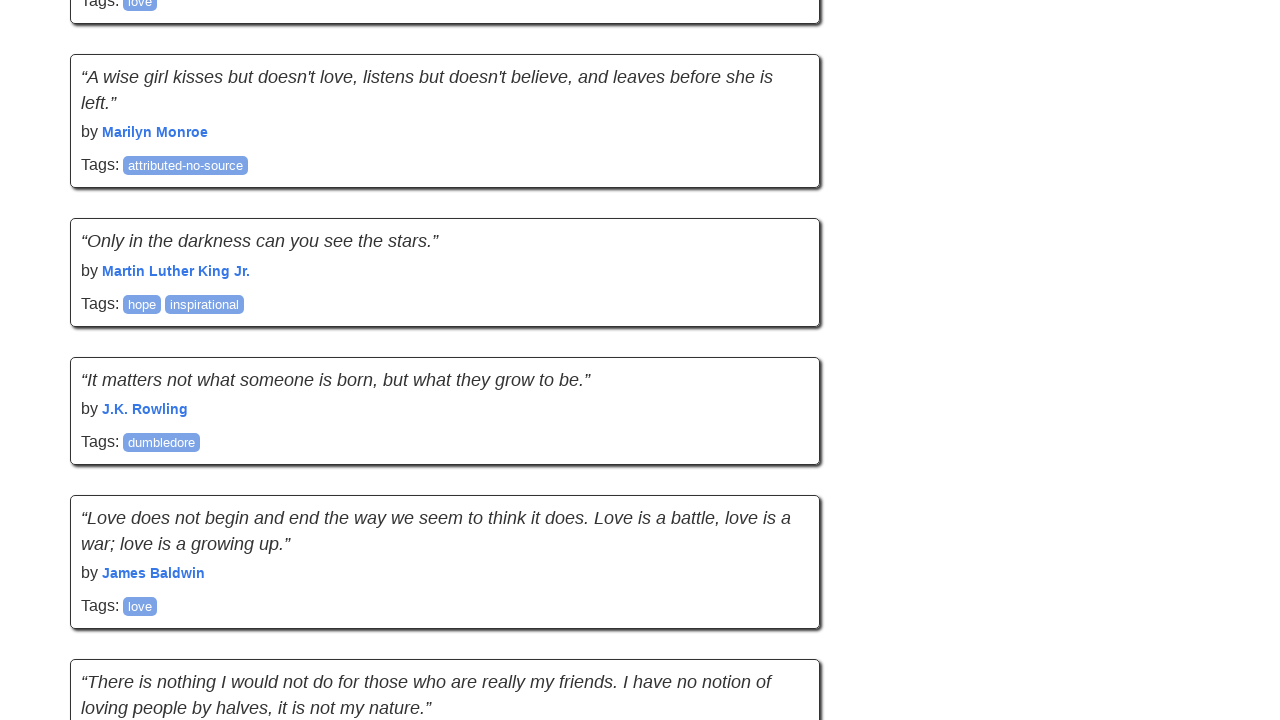

Scrolled down the page by 895 pixels
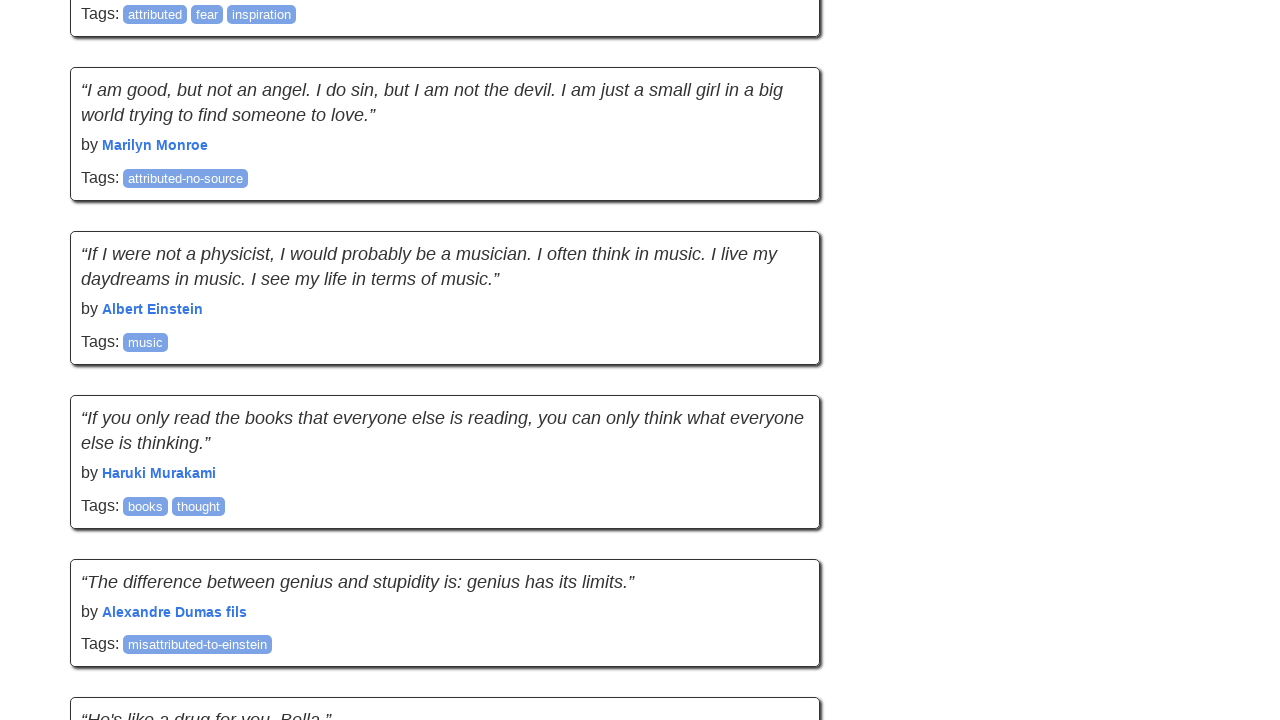

Waited 2 seconds for new content to load
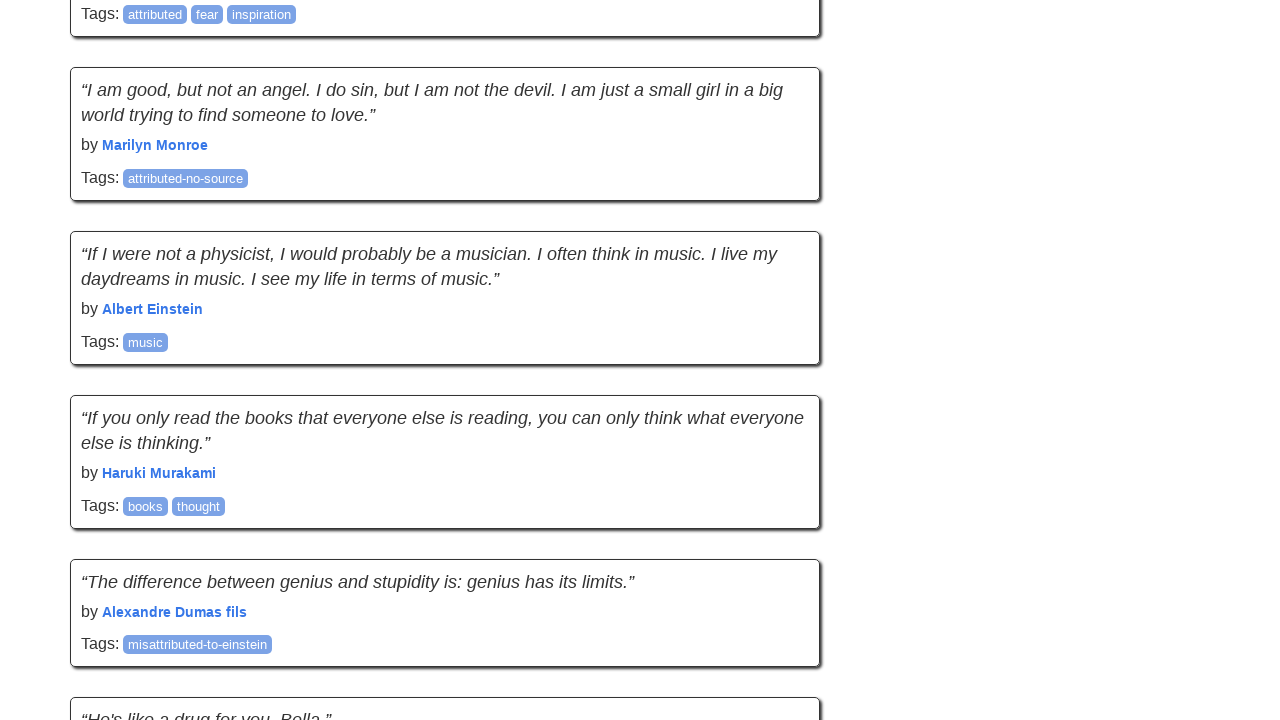

Verified quotes are still visible after scroll
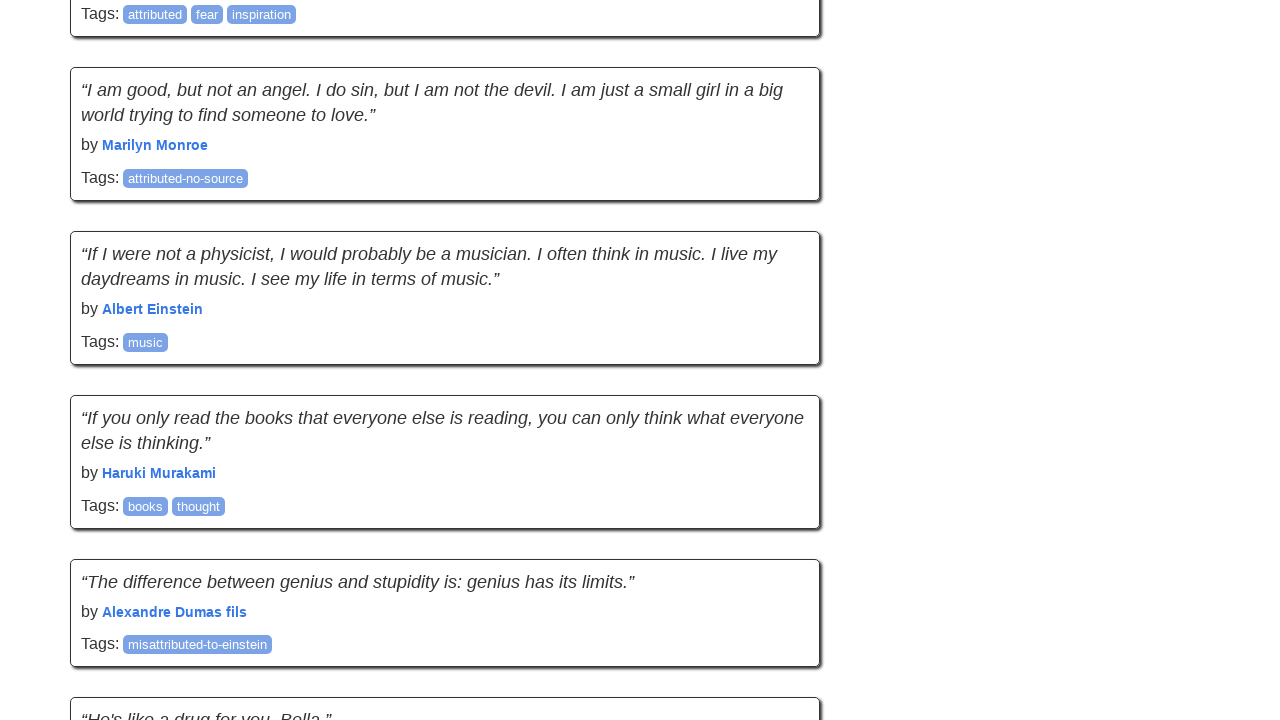

Scroll 12: Quote count changed from 60 to 60
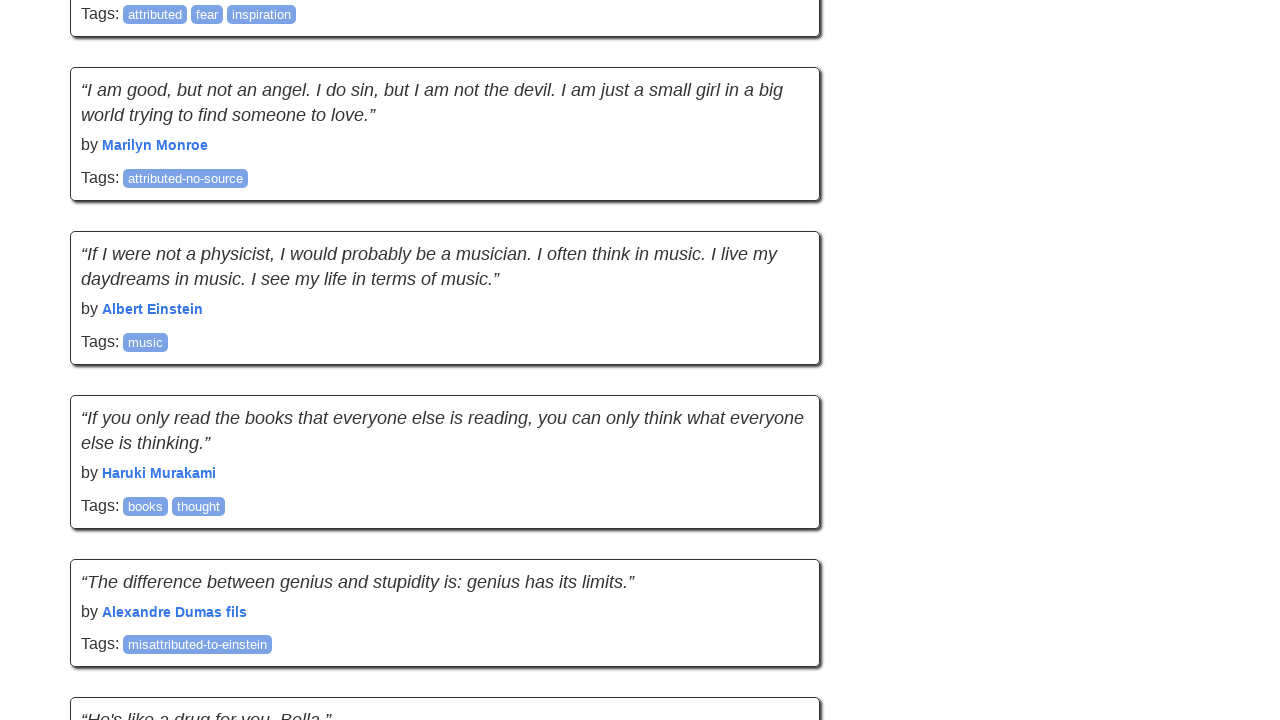

No new quotes loaded. Consecutive fails: 1
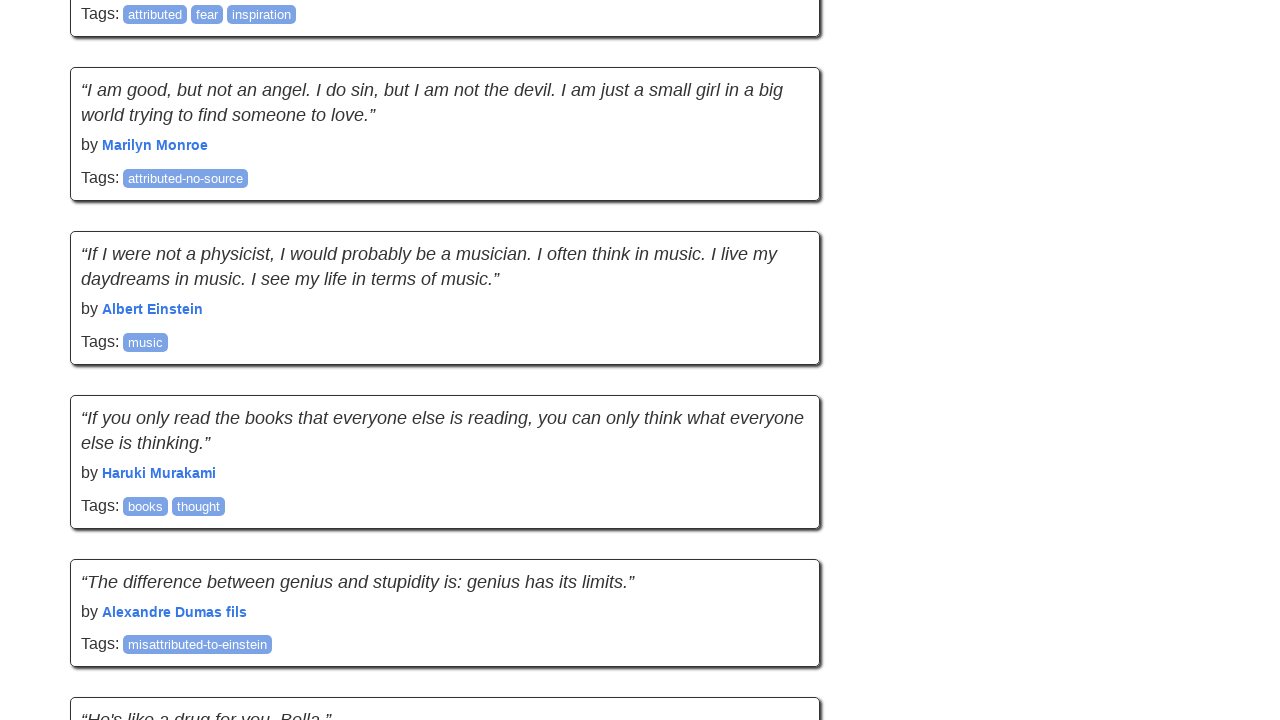

Waited for network idle before scroll attempt
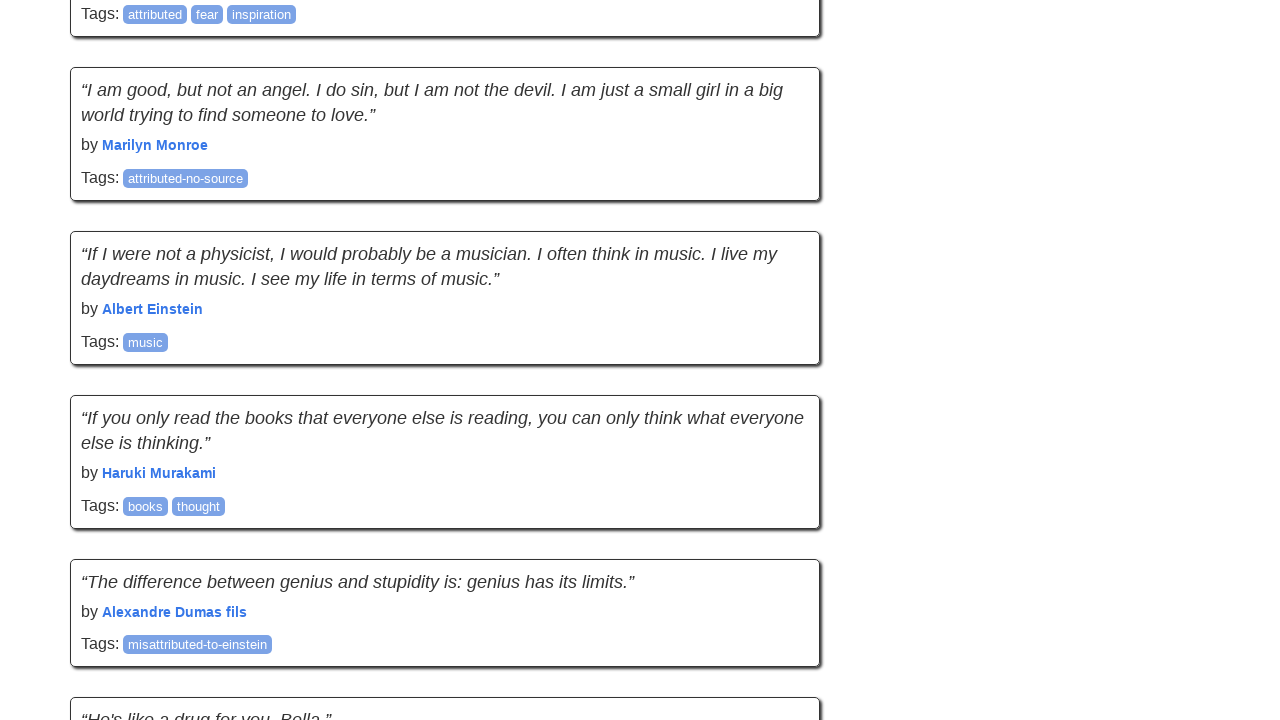

Recorded quote count before scroll: 60
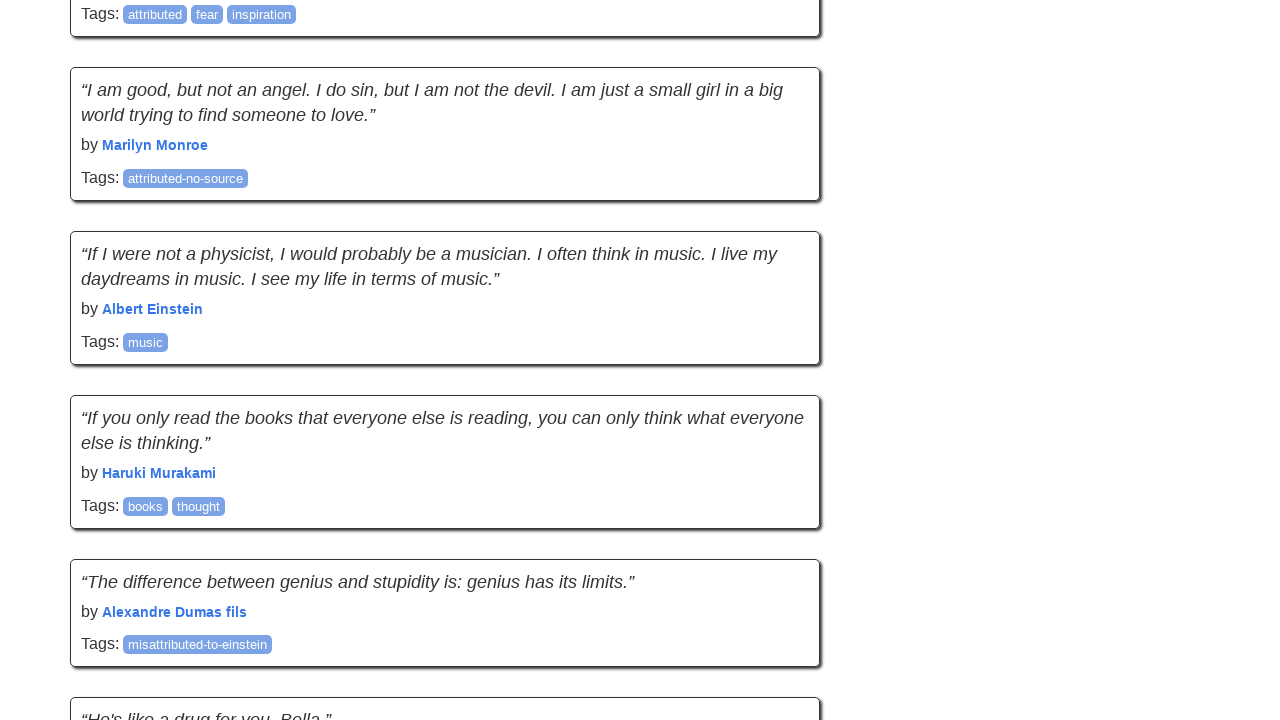

Scrolled down the page by 895 pixels
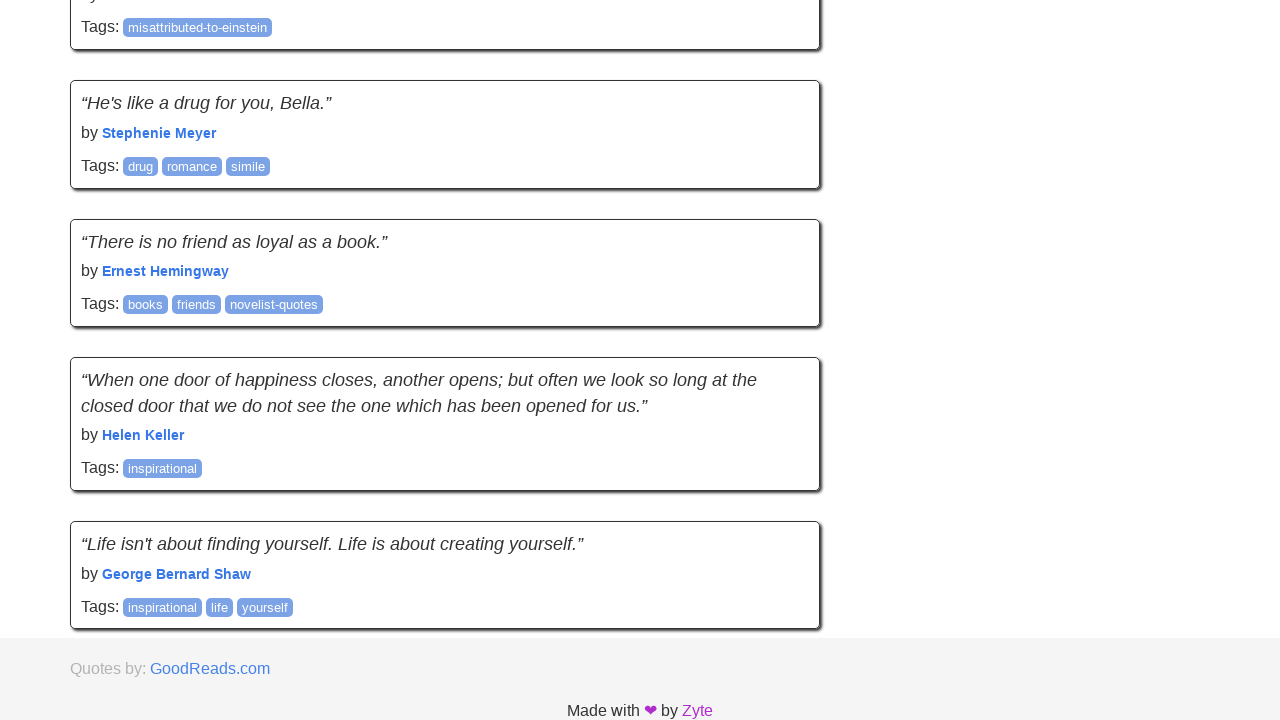

Waited 2 seconds for new content to load
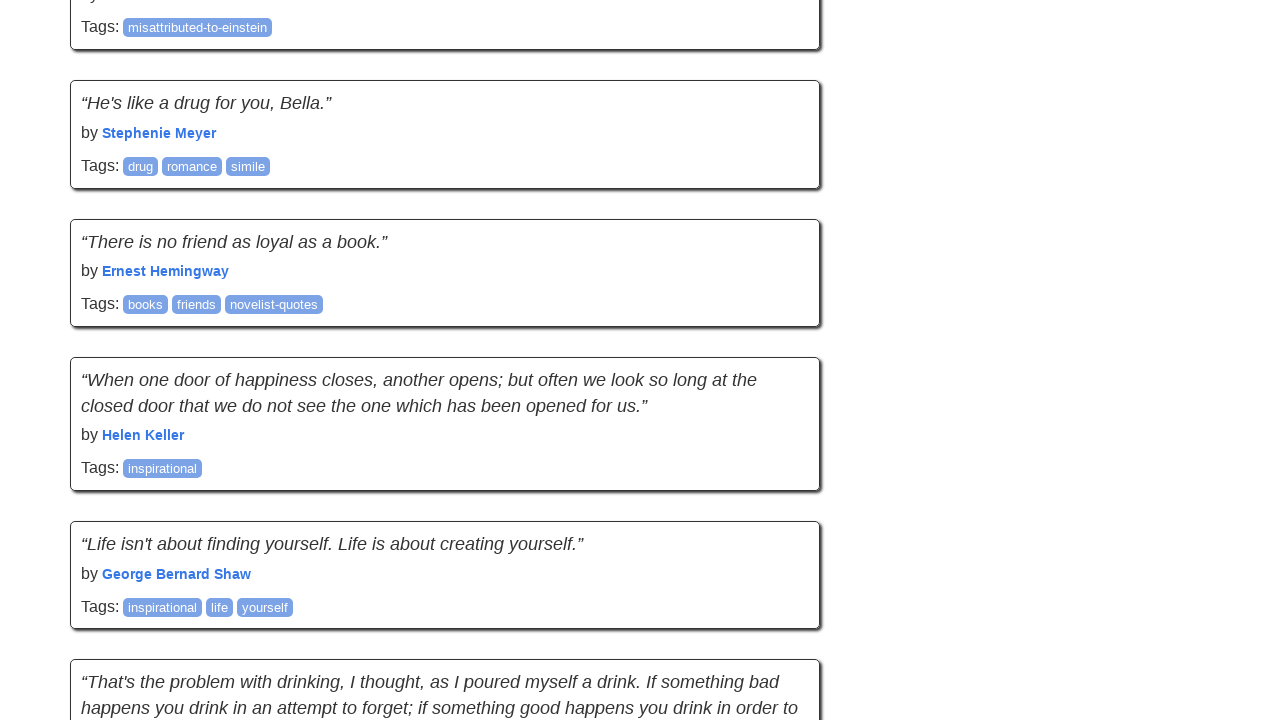

Verified quotes are still visible after scroll
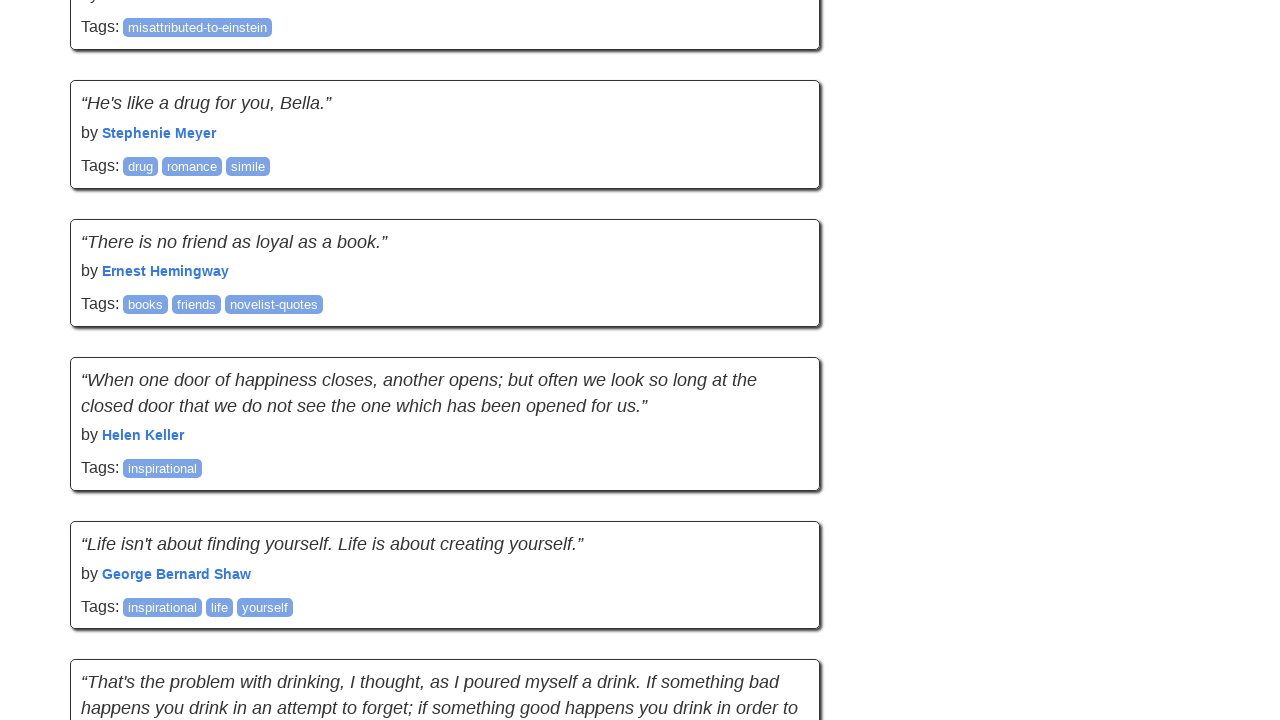

Scroll 13: Quote count changed from 60 to 70
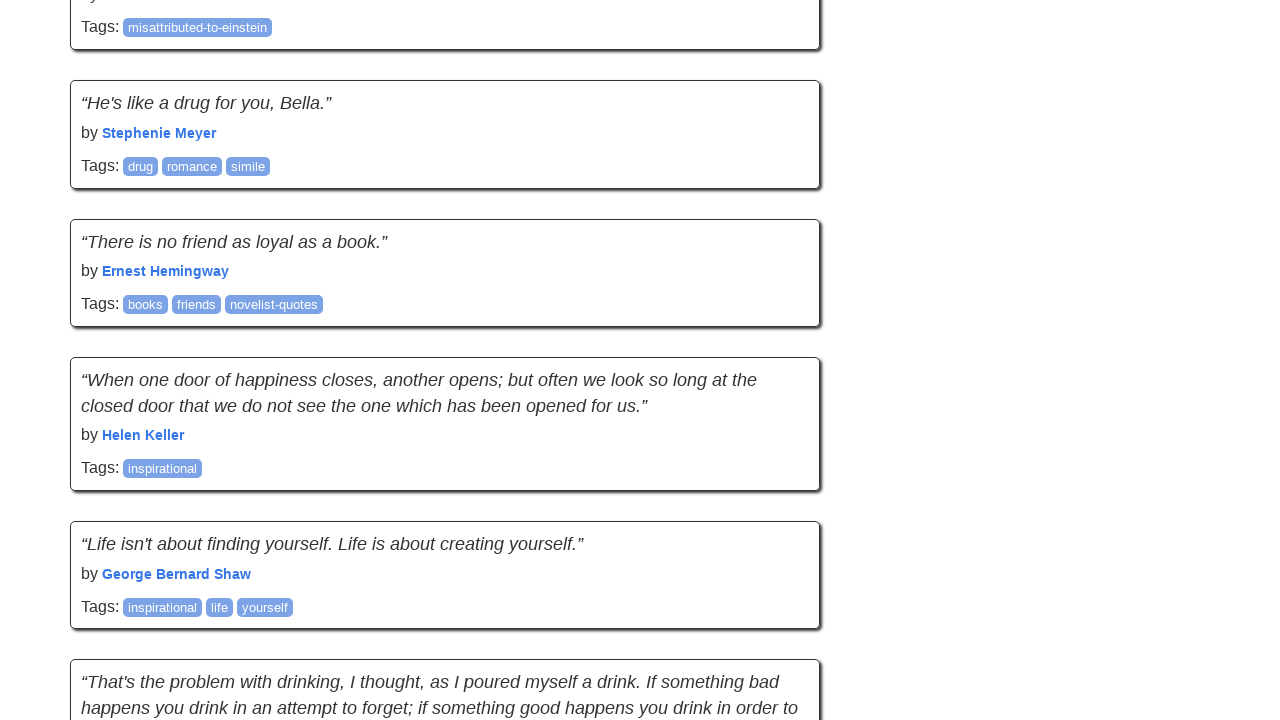

New quotes loaded successfully
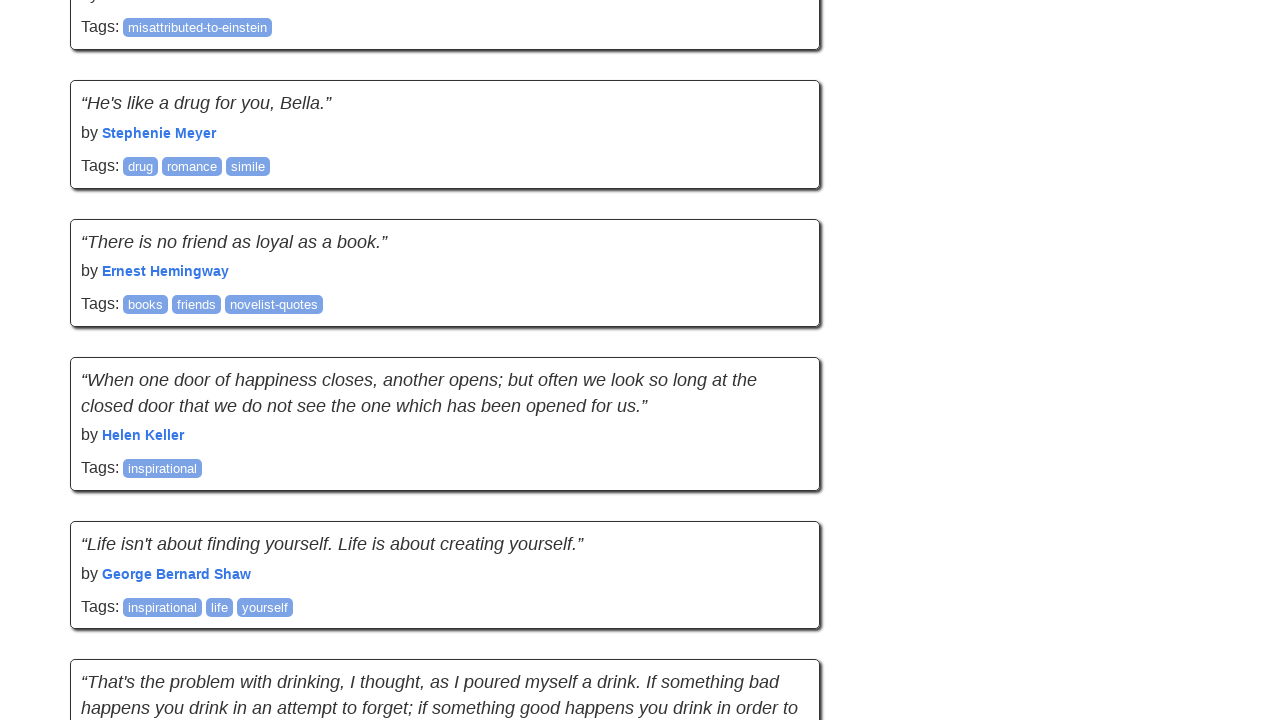

Waited for network idle before scroll attempt
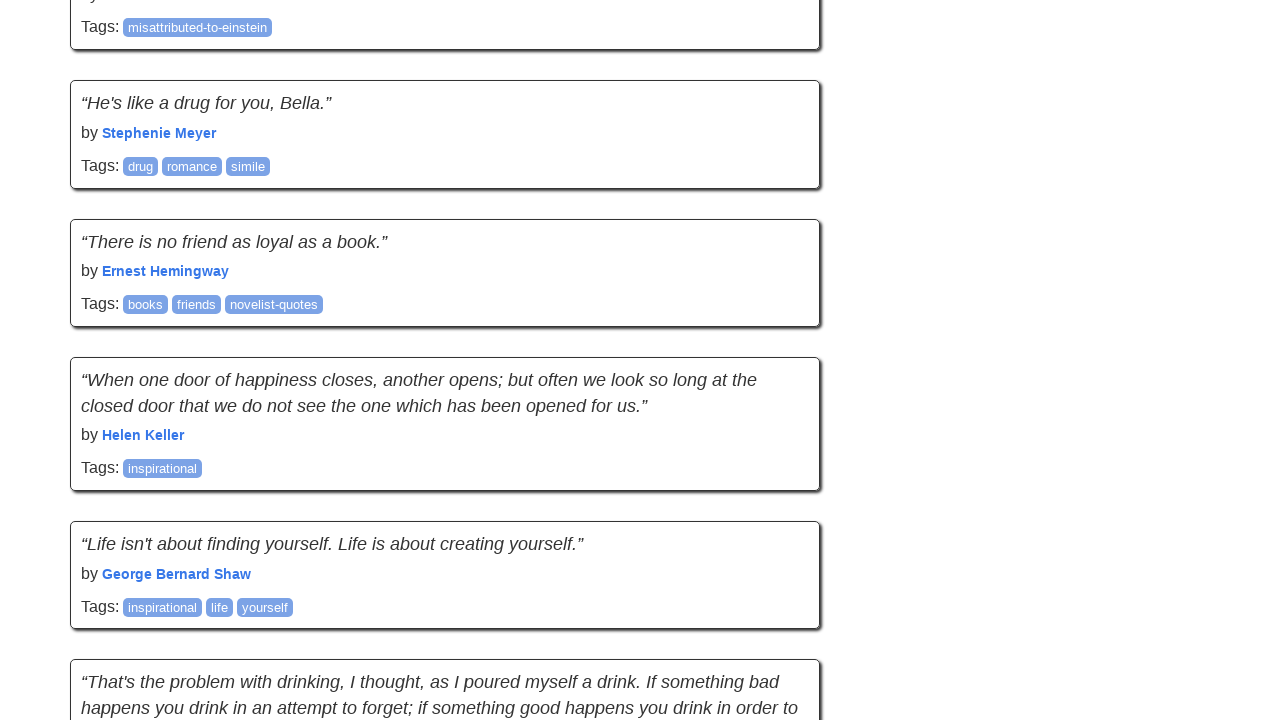

Recorded quote count before scroll: 70
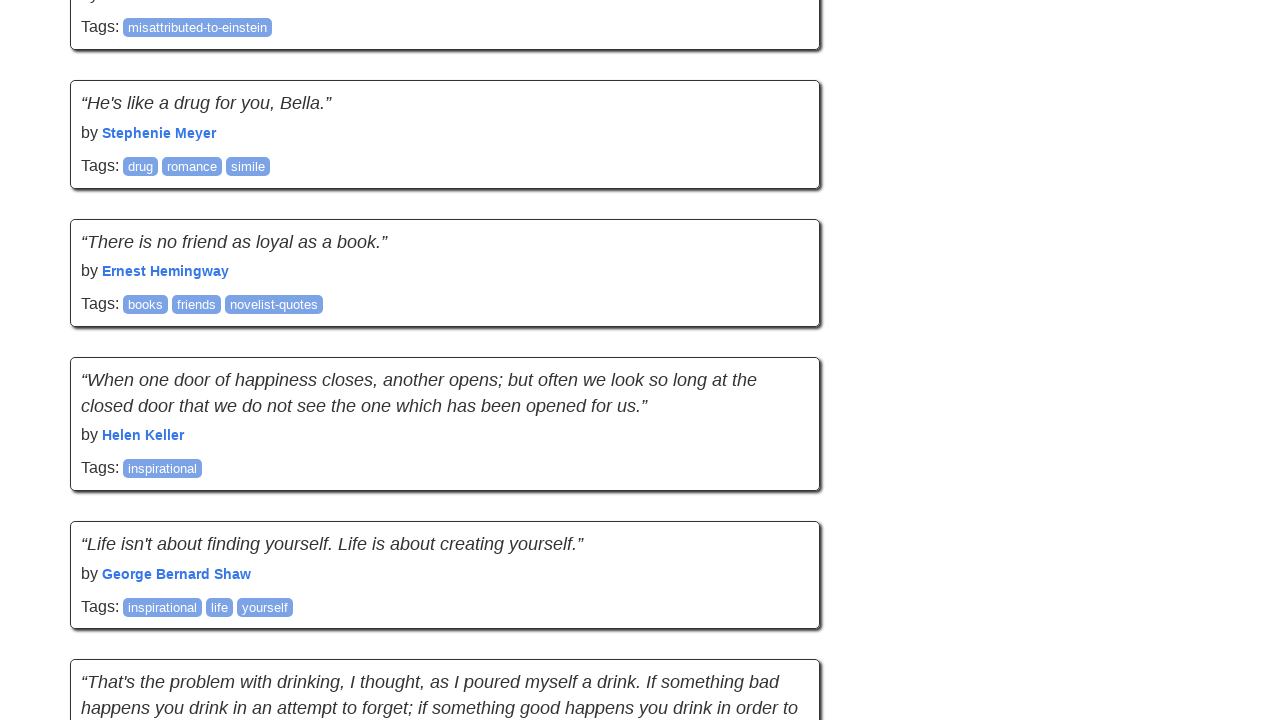

Scrolled down the page by 895 pixels
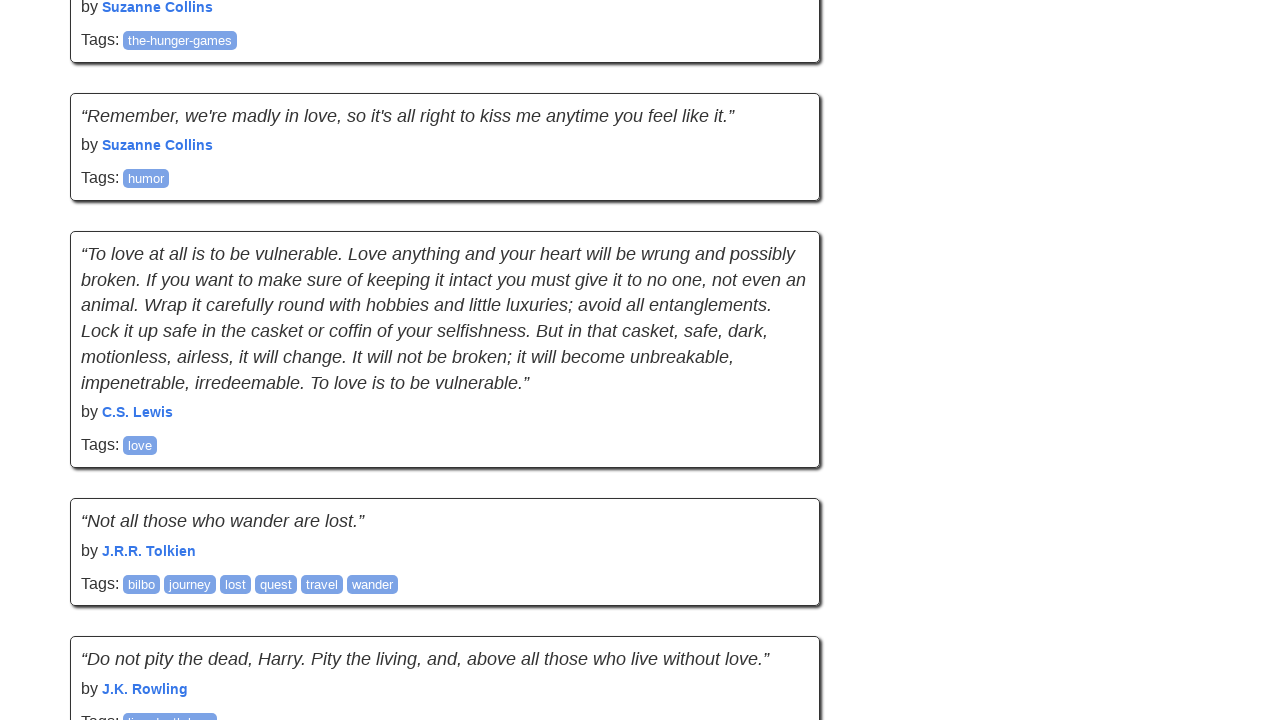

Waited 2 seconds for new content to load
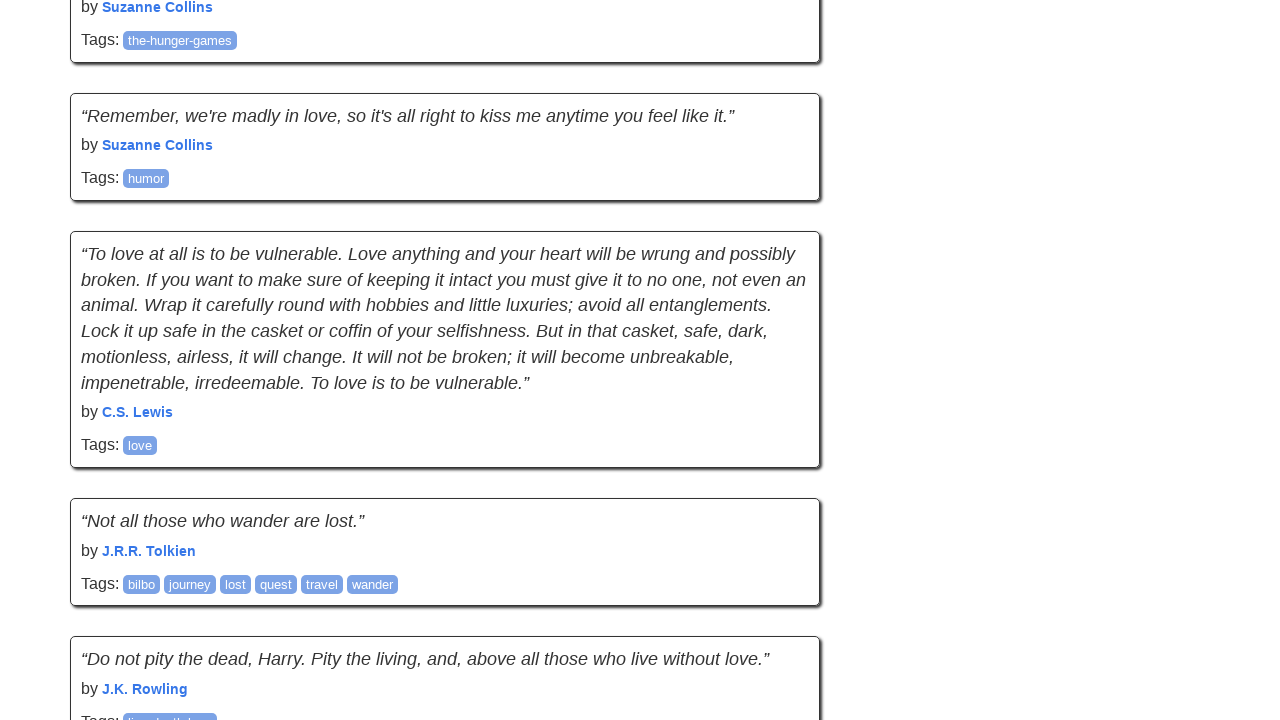

Verified quotes are still visible after scroll
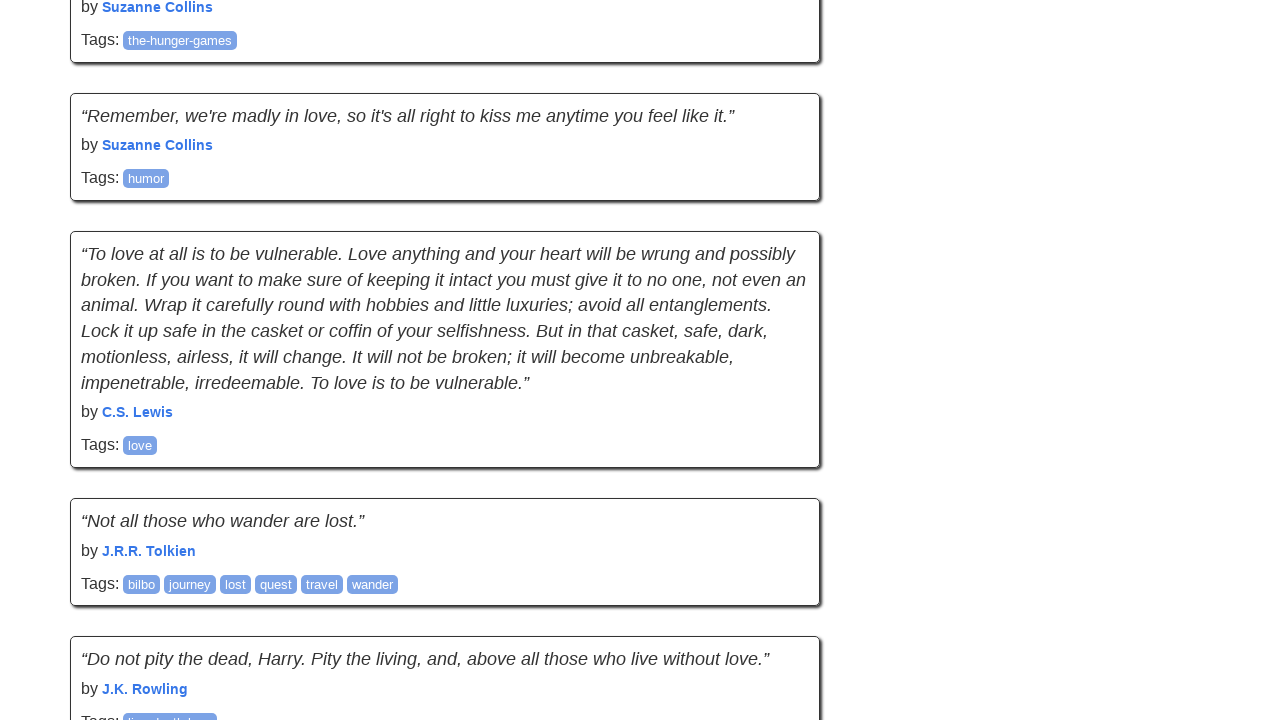

Scroll 14: Quote count changed from 70 to 70
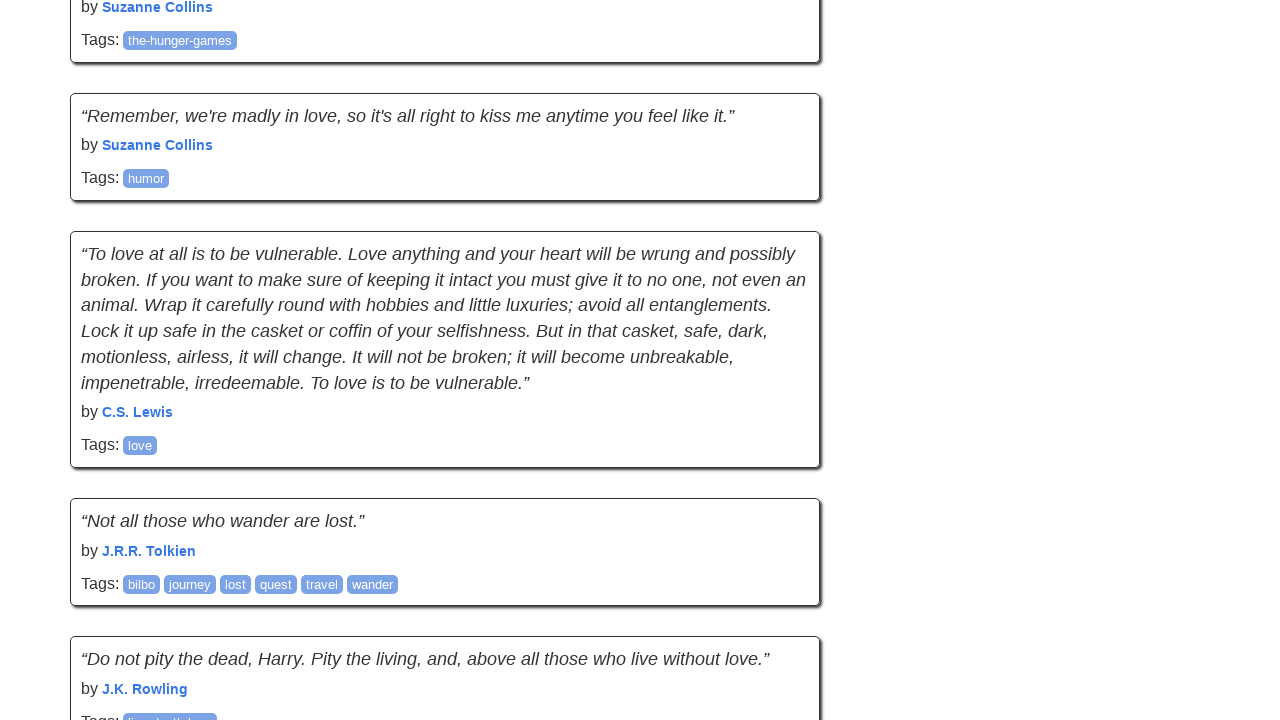

No new quotes loaded. Consecutive fails: 1
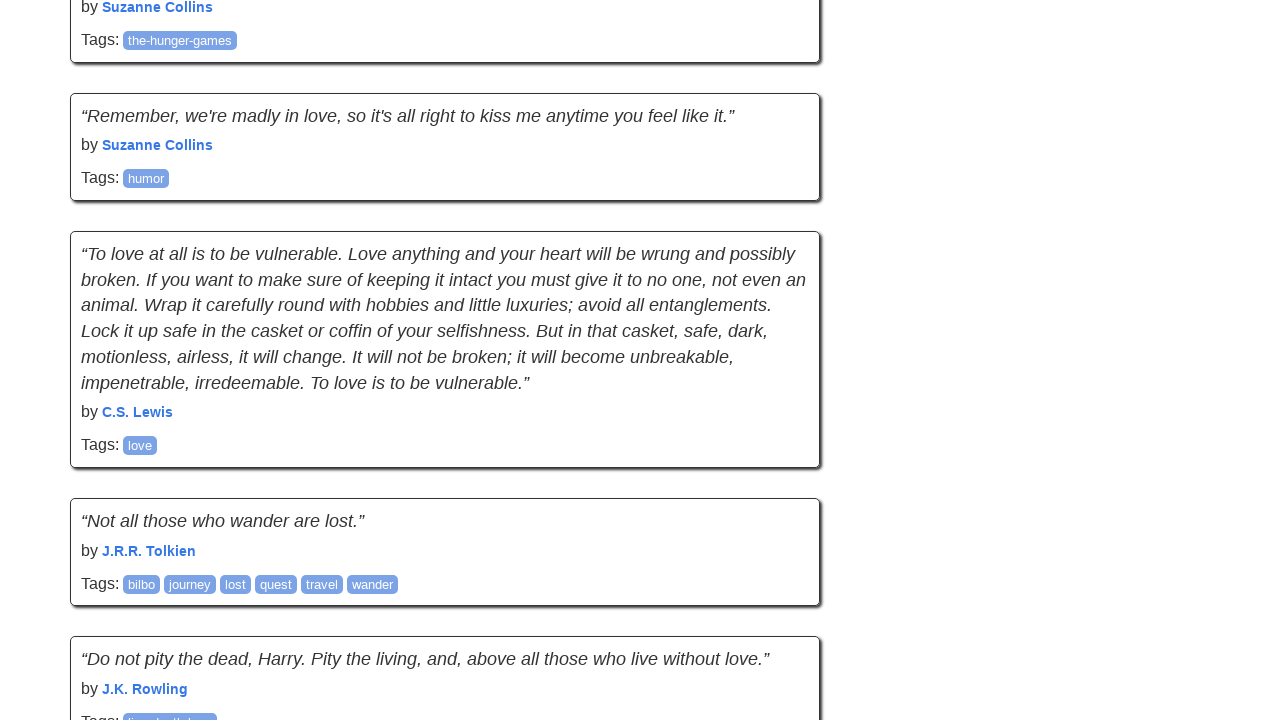

Waited for network idle before scroll attempt
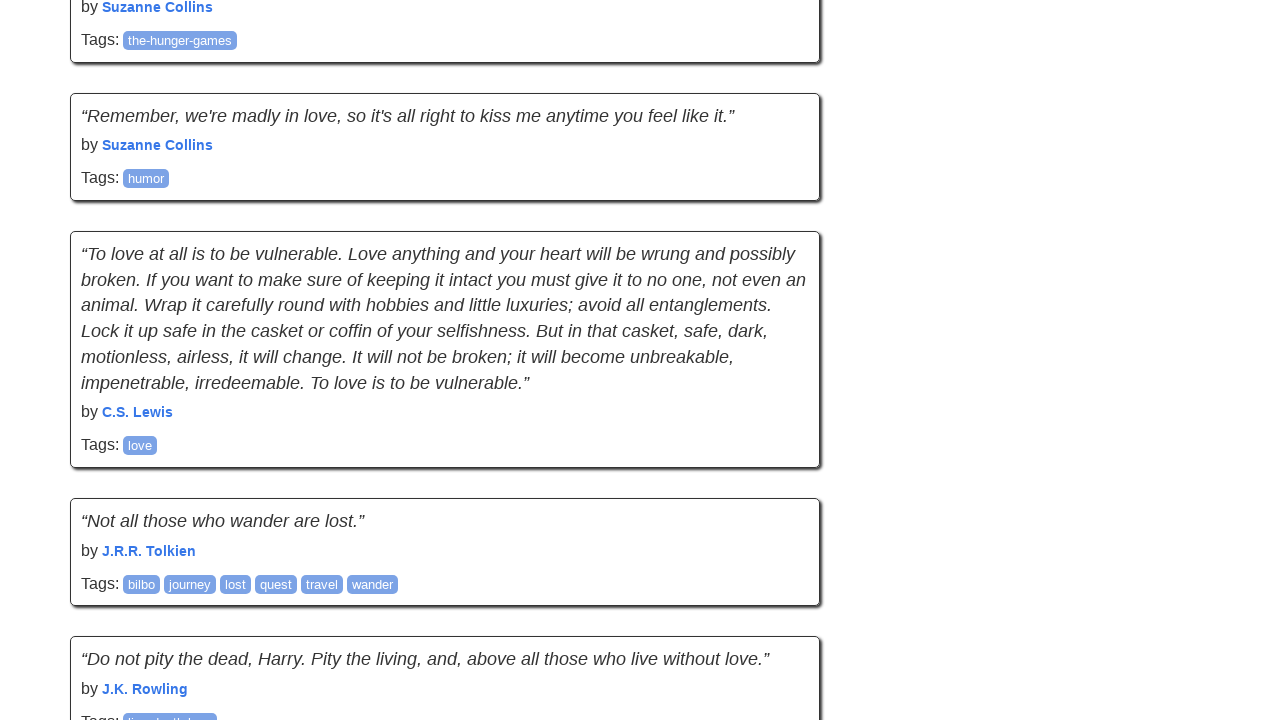

Recorded quote count before scroll: 70
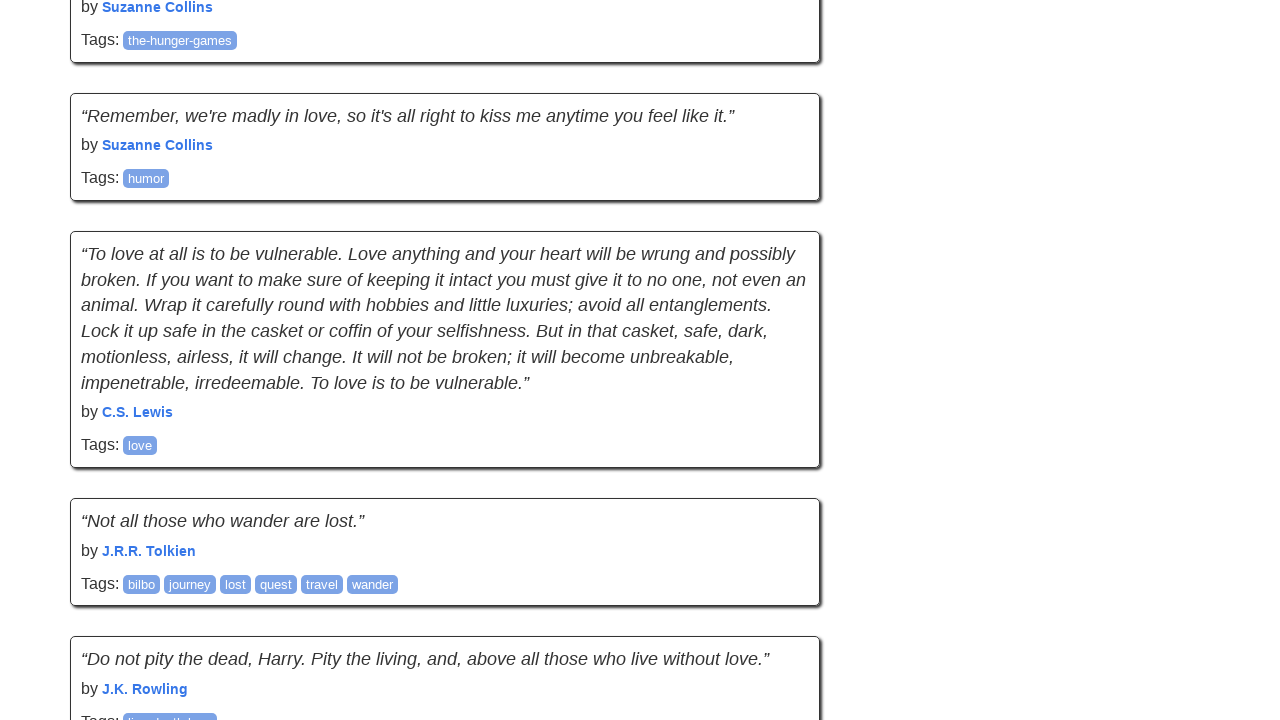

Scrolled down the page by 895 pixels
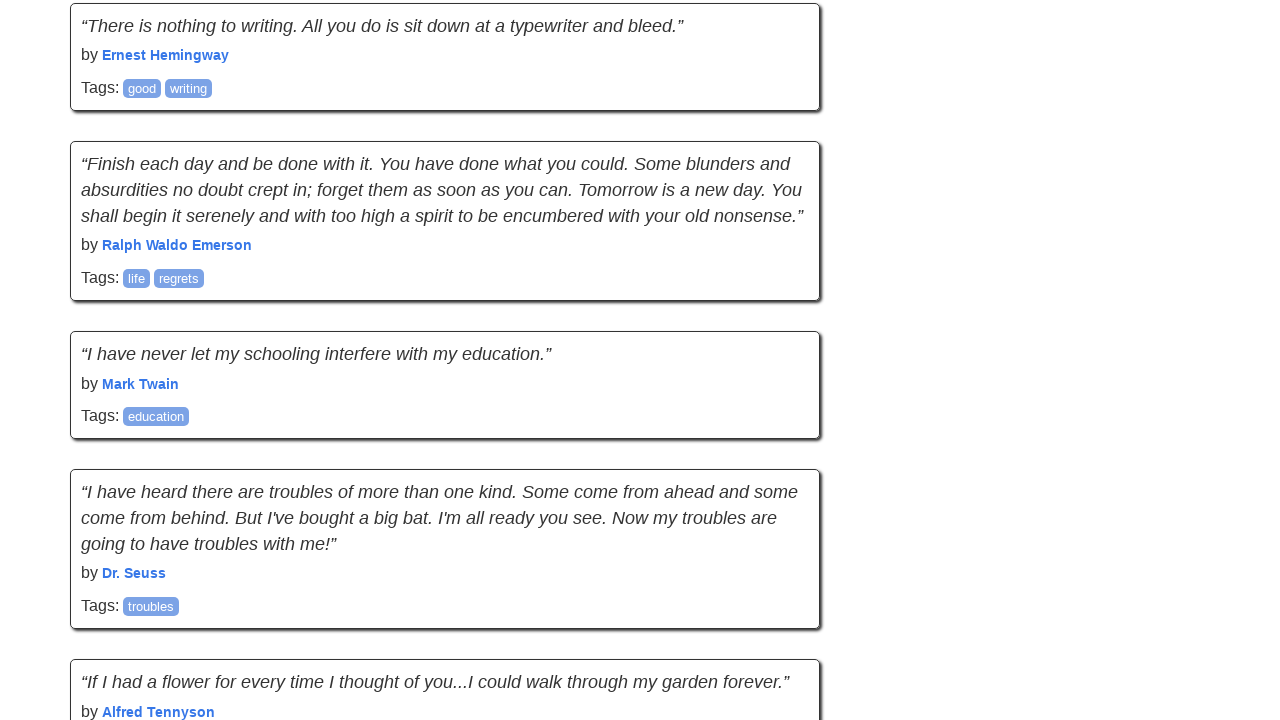

Waited 2 seconds for new content to load
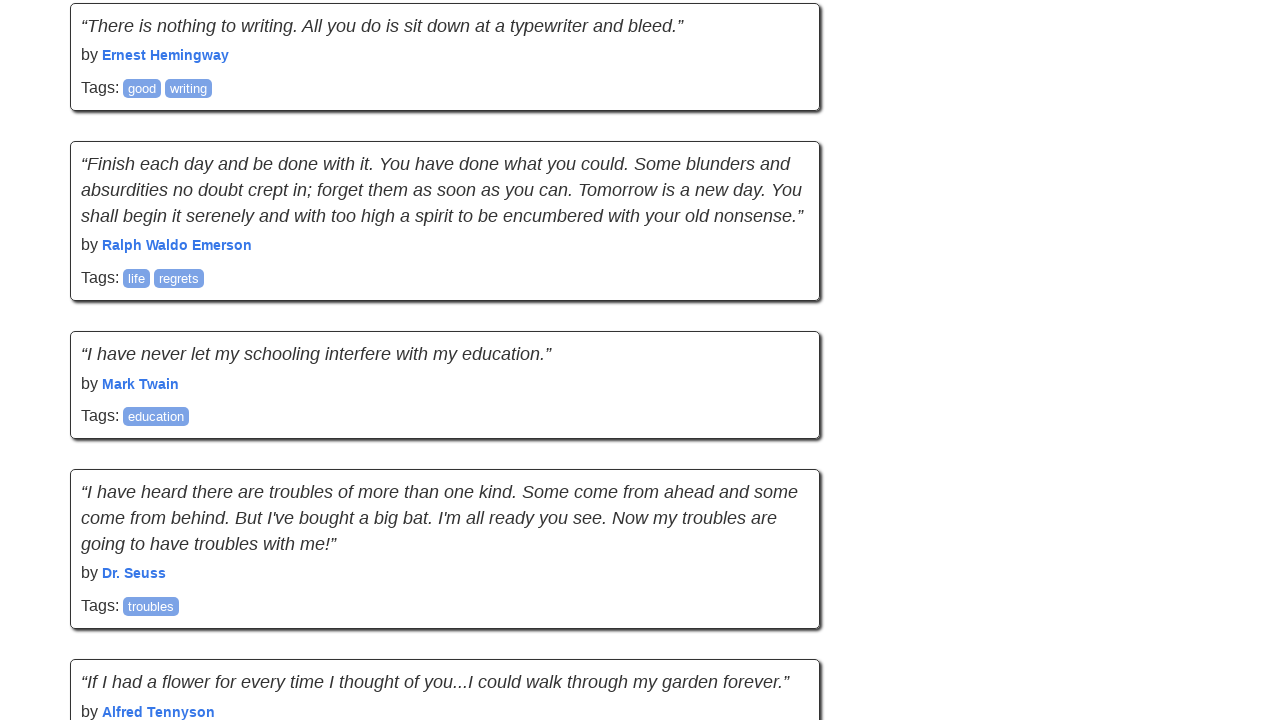

Verified quotes are still visible after scroll
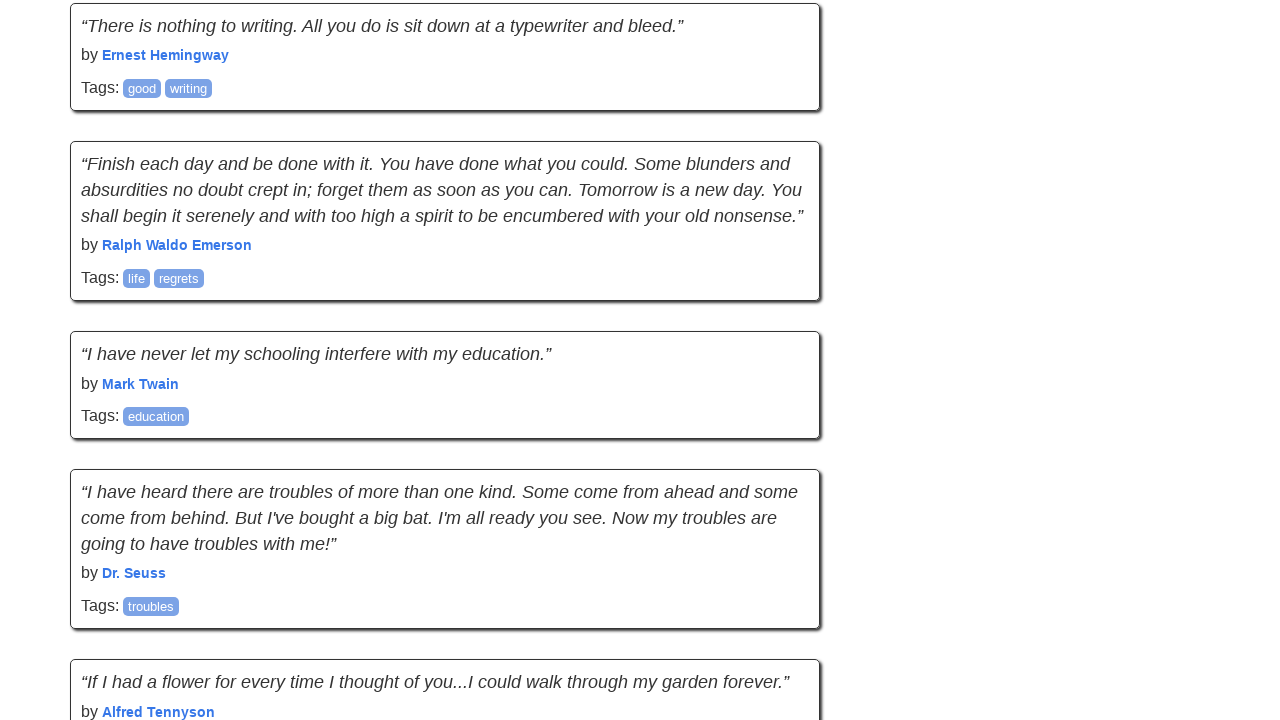

Scroll 15: Quote count changed from 70 to 80
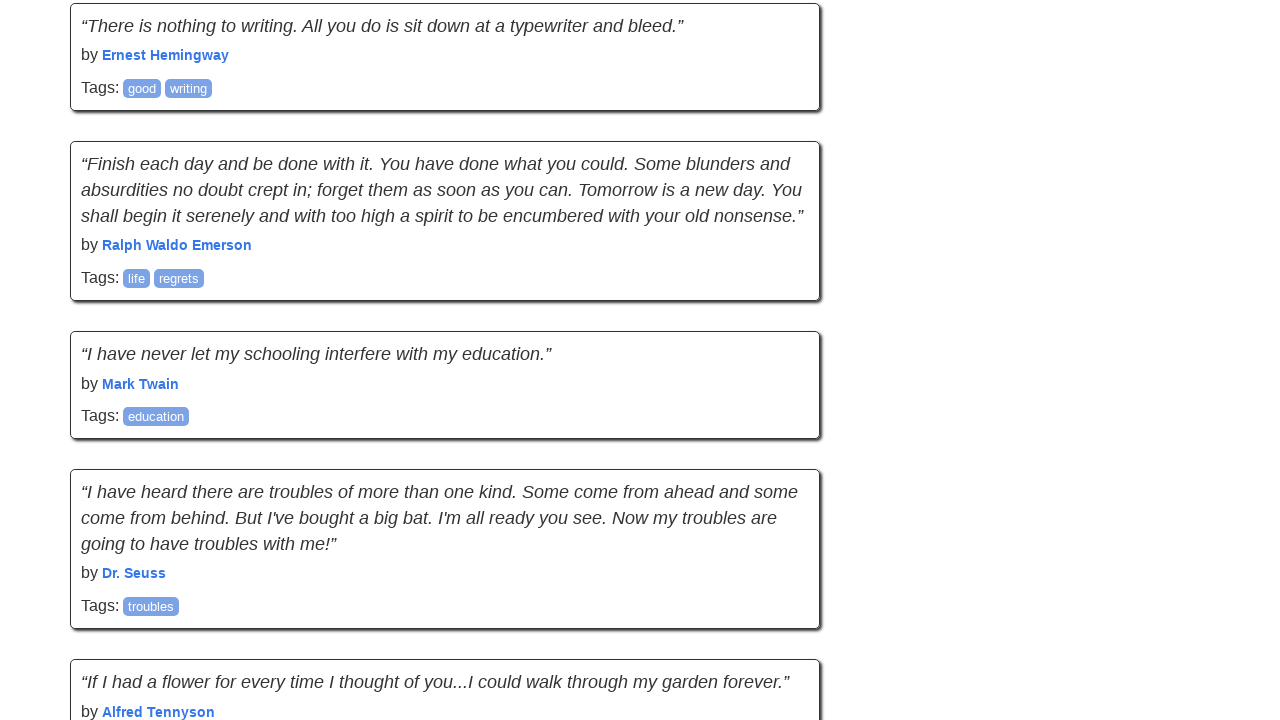

New quotes loaded successfully
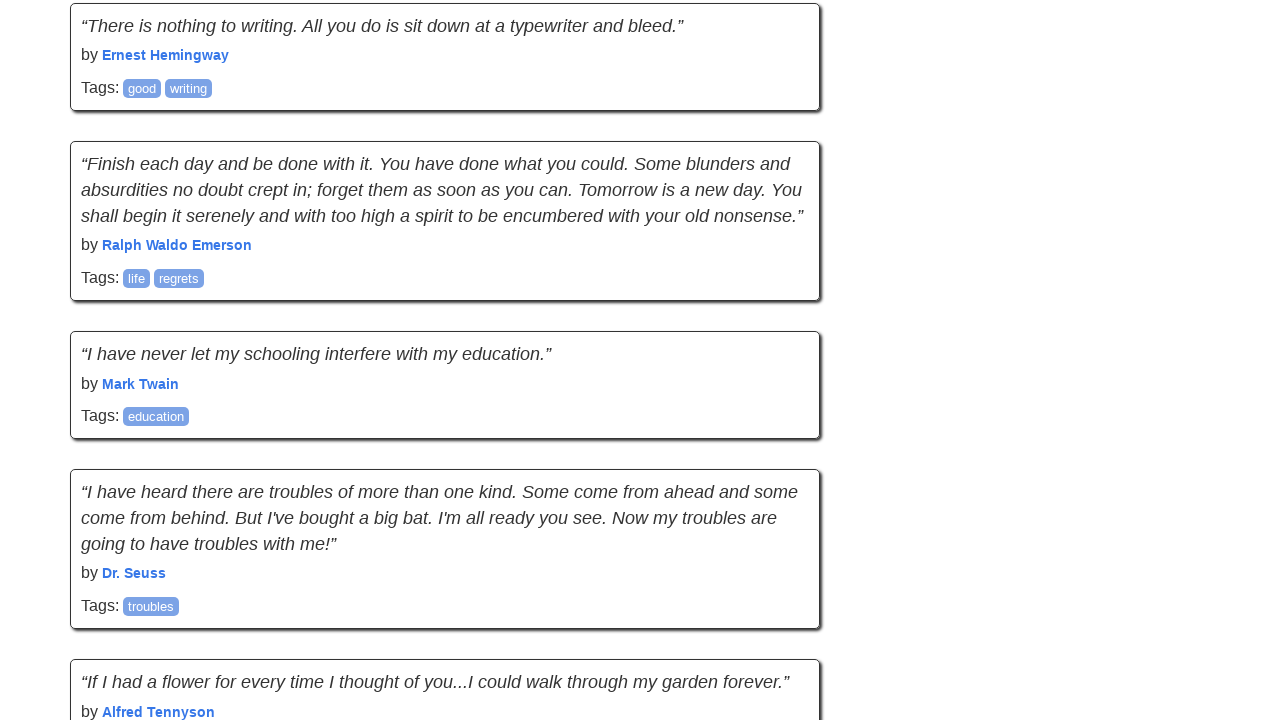

Waited for network idle before scroll attempt
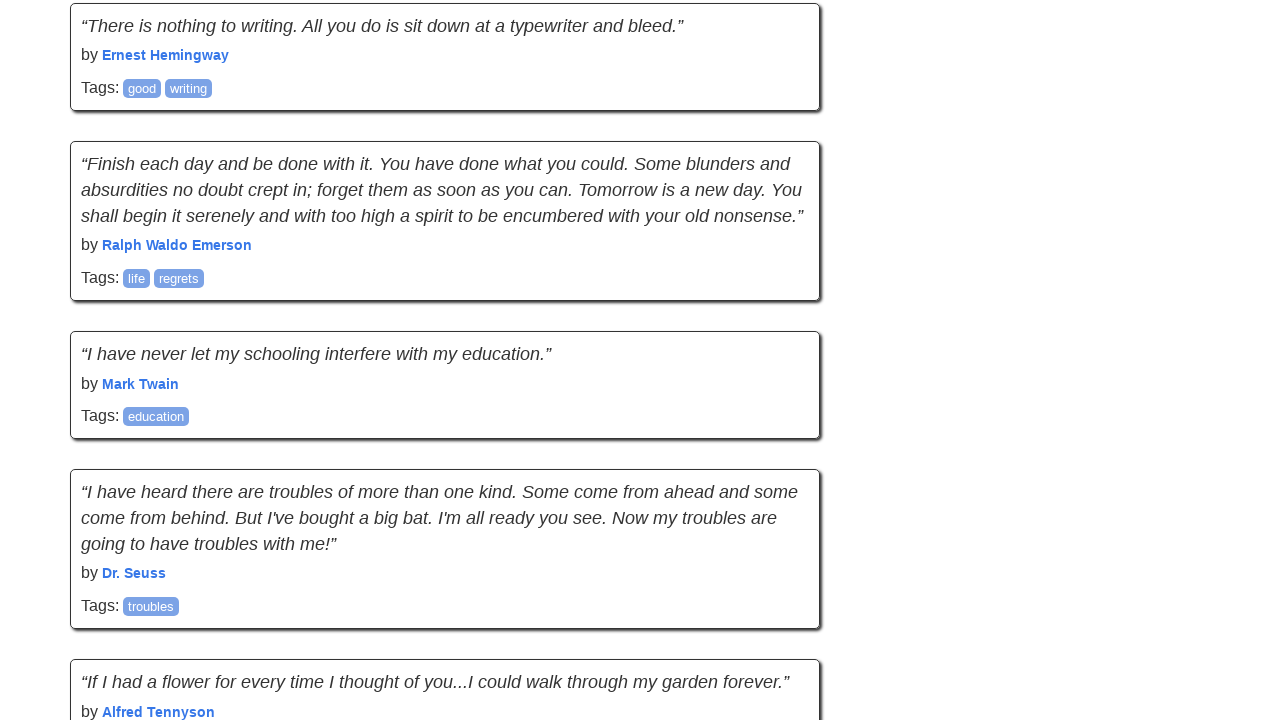

Recorded quote count before scroll: 80
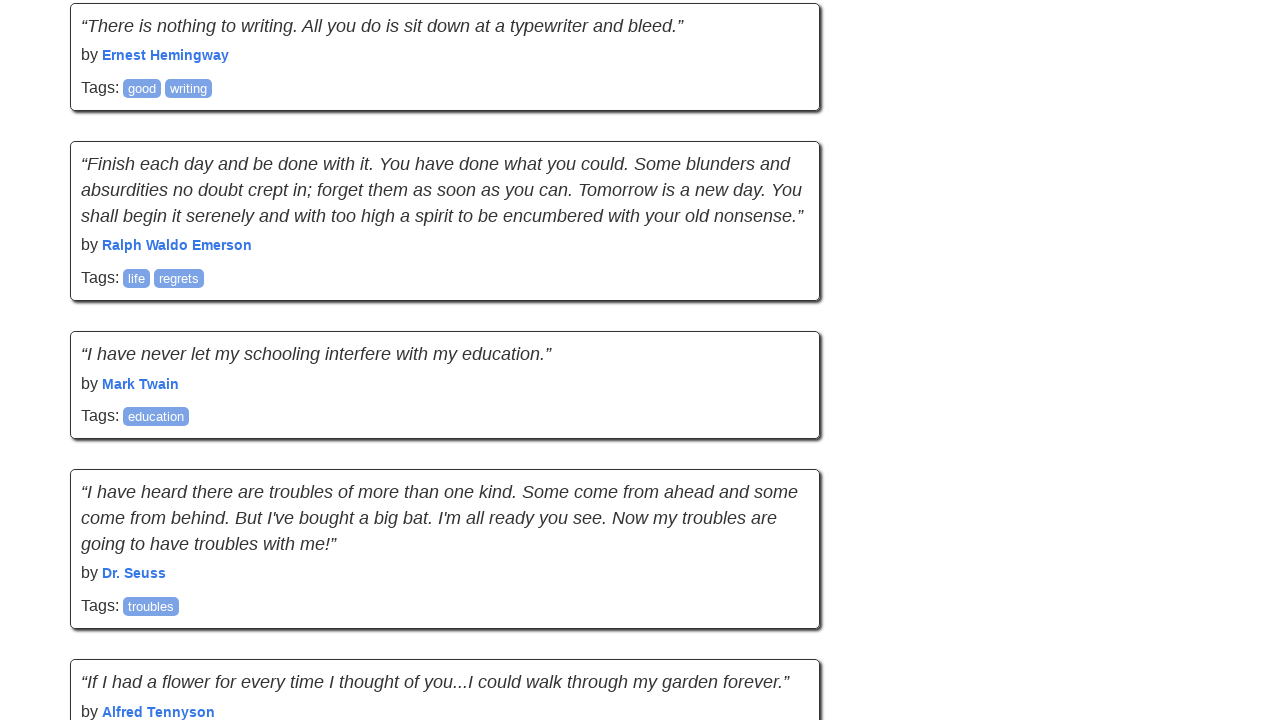

Scrolled down the page by 895 pixels
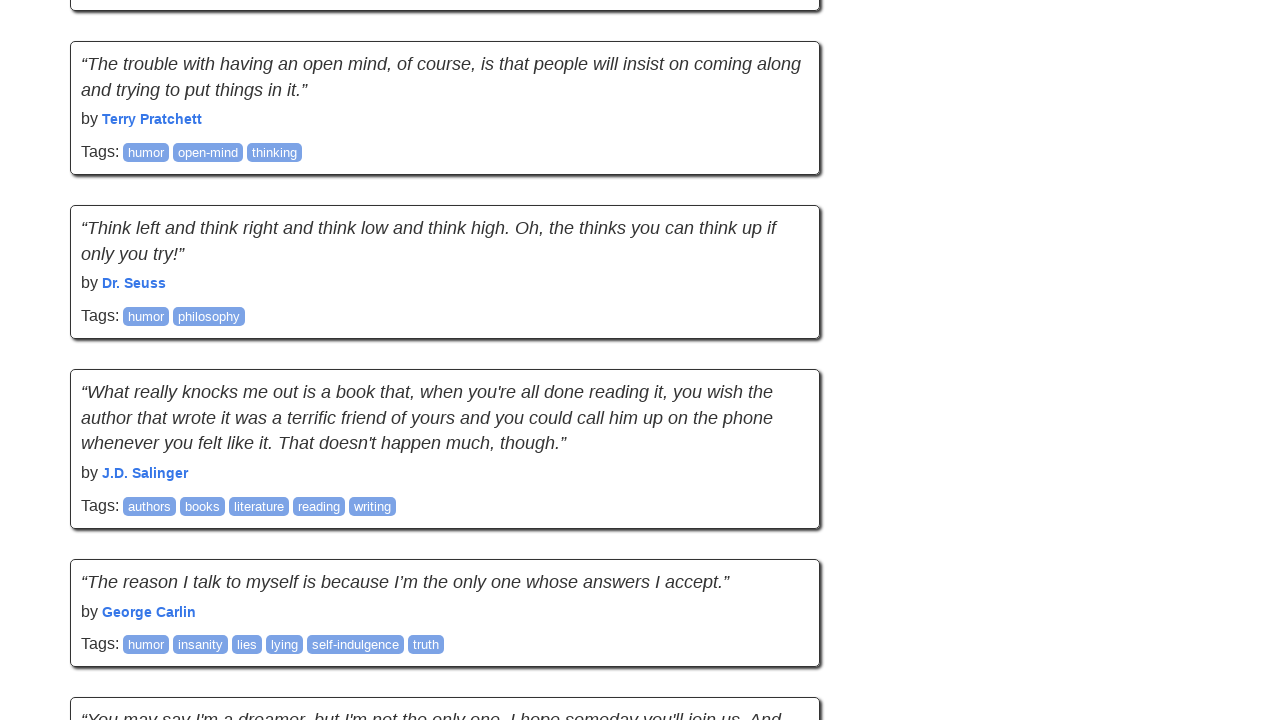

Waited 2 seconds for new content to load
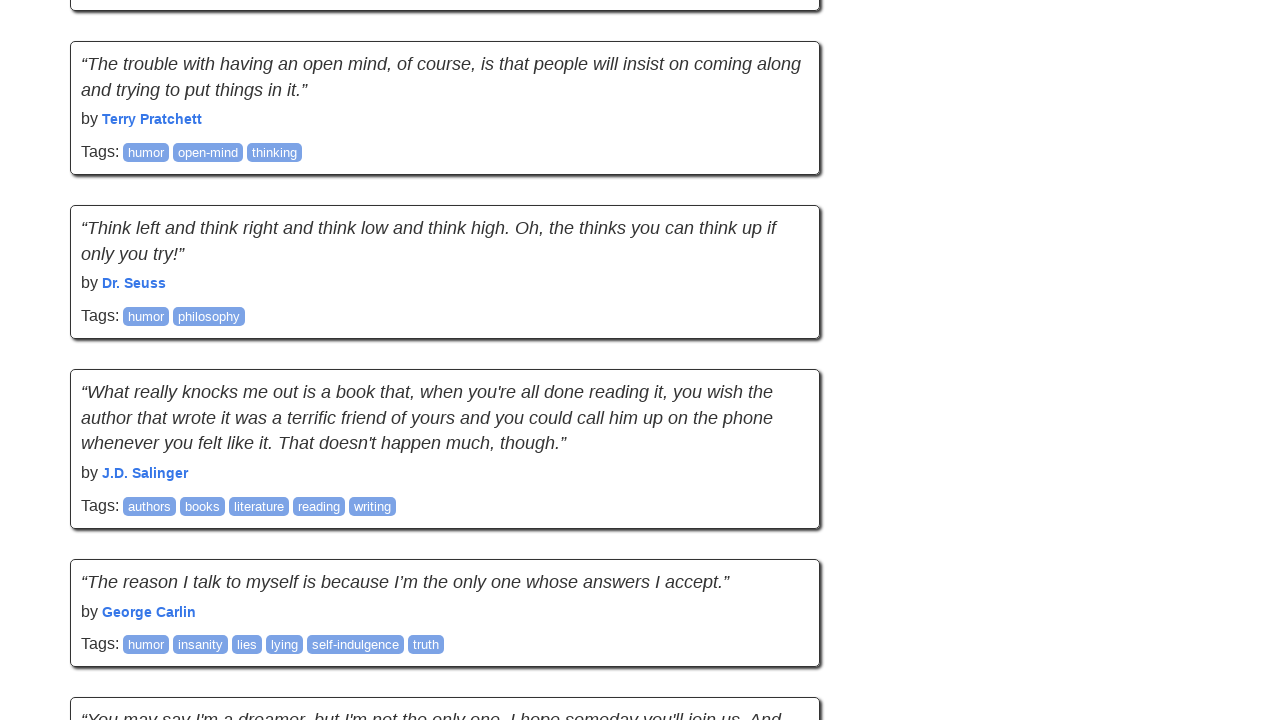

Verified quotes are still visible after scroll
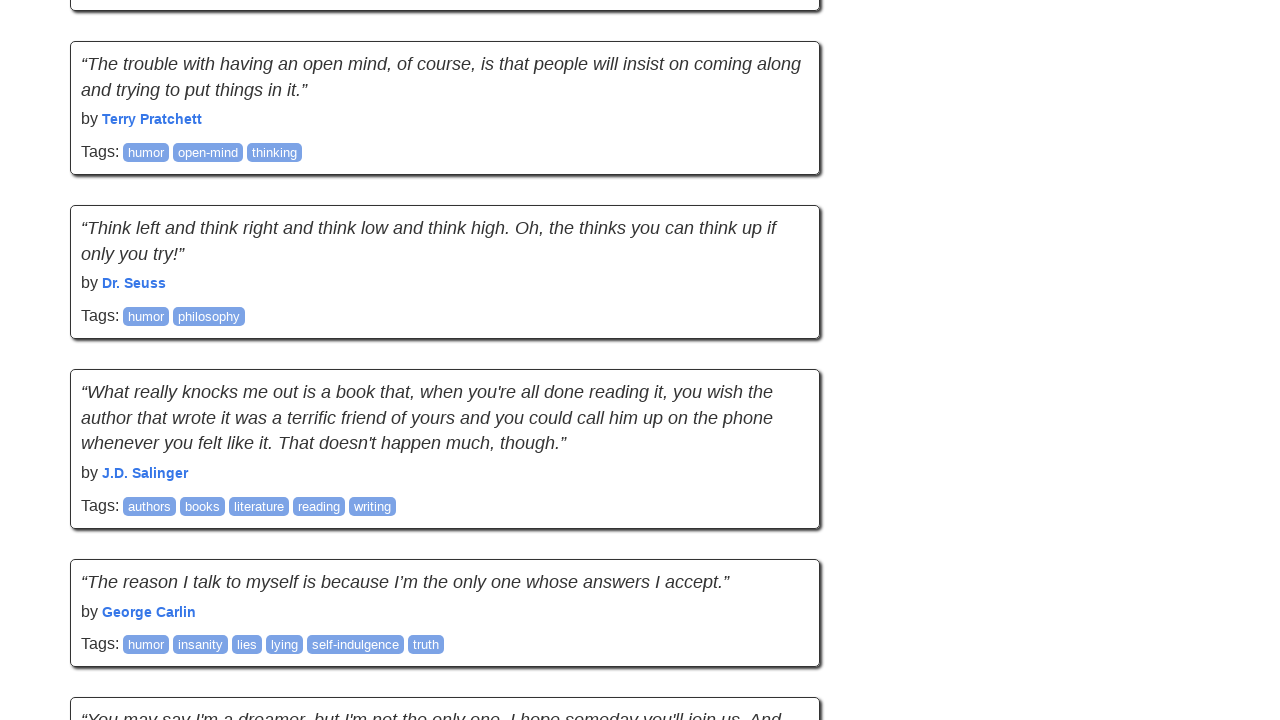

Scroll 16: Quote count changed from 80 to 80
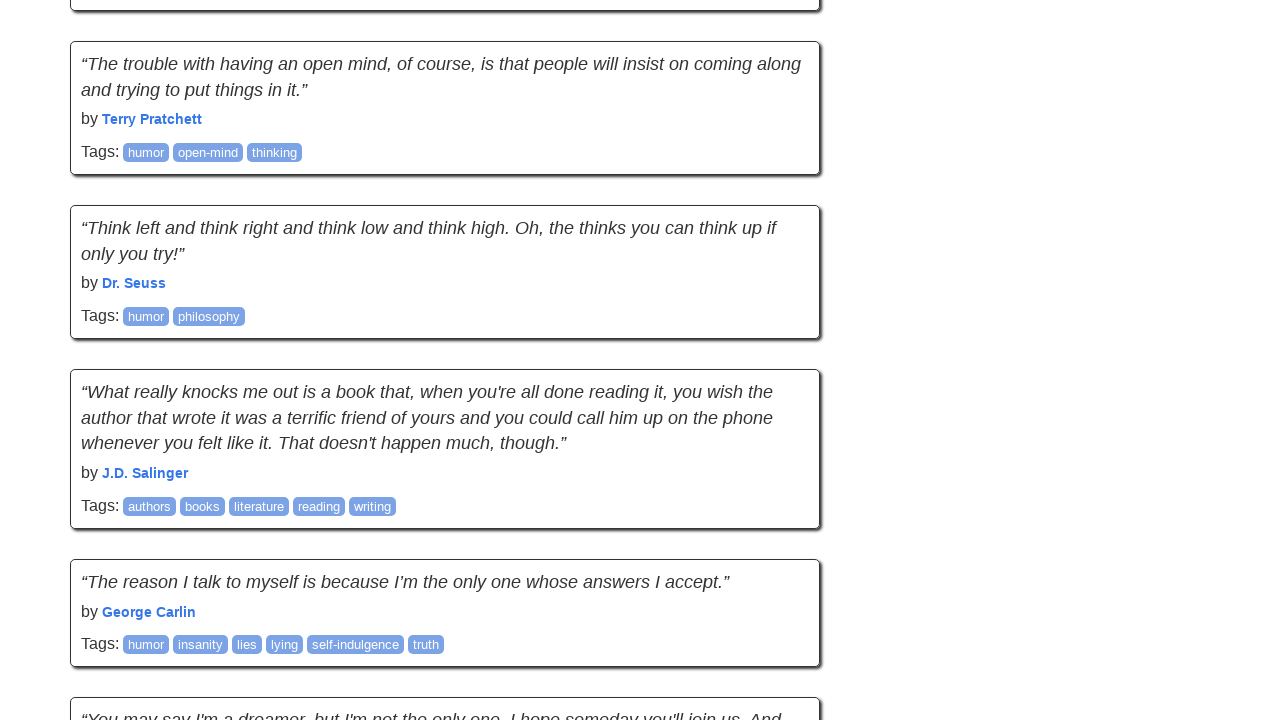

No new quotes loaded. Consecutive fails: 1
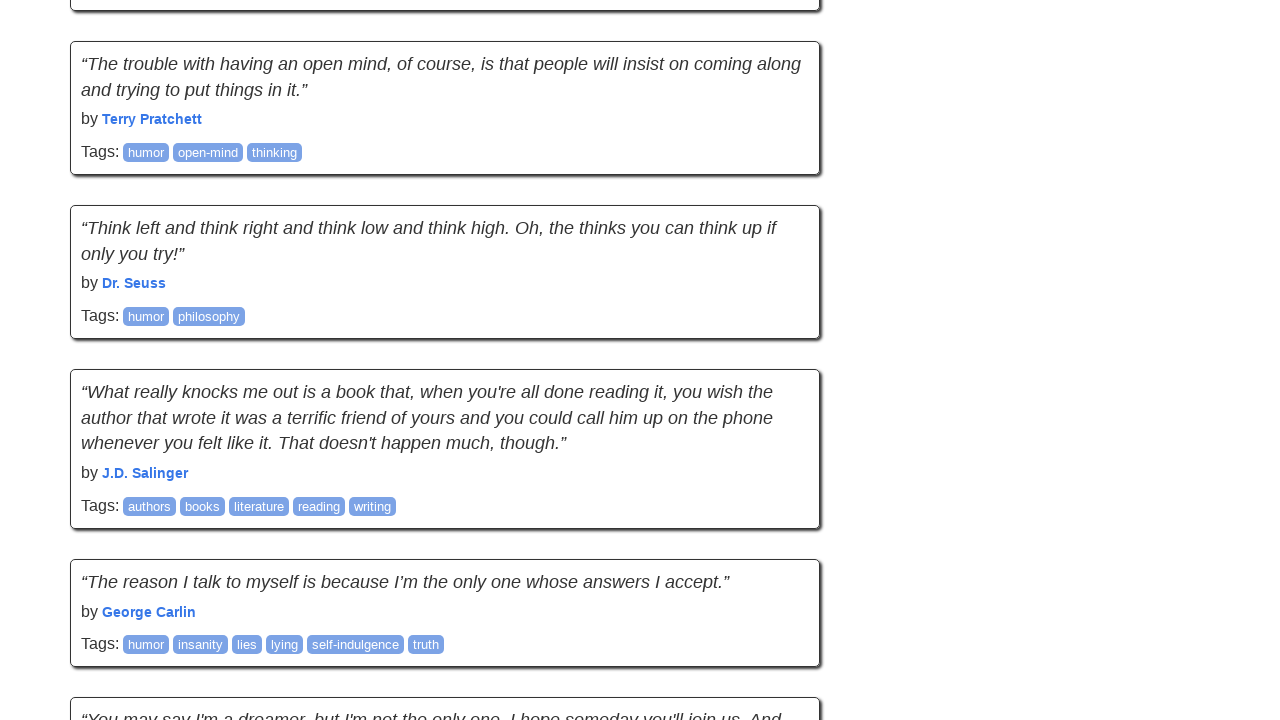

Waited for network idle before scroll attempt
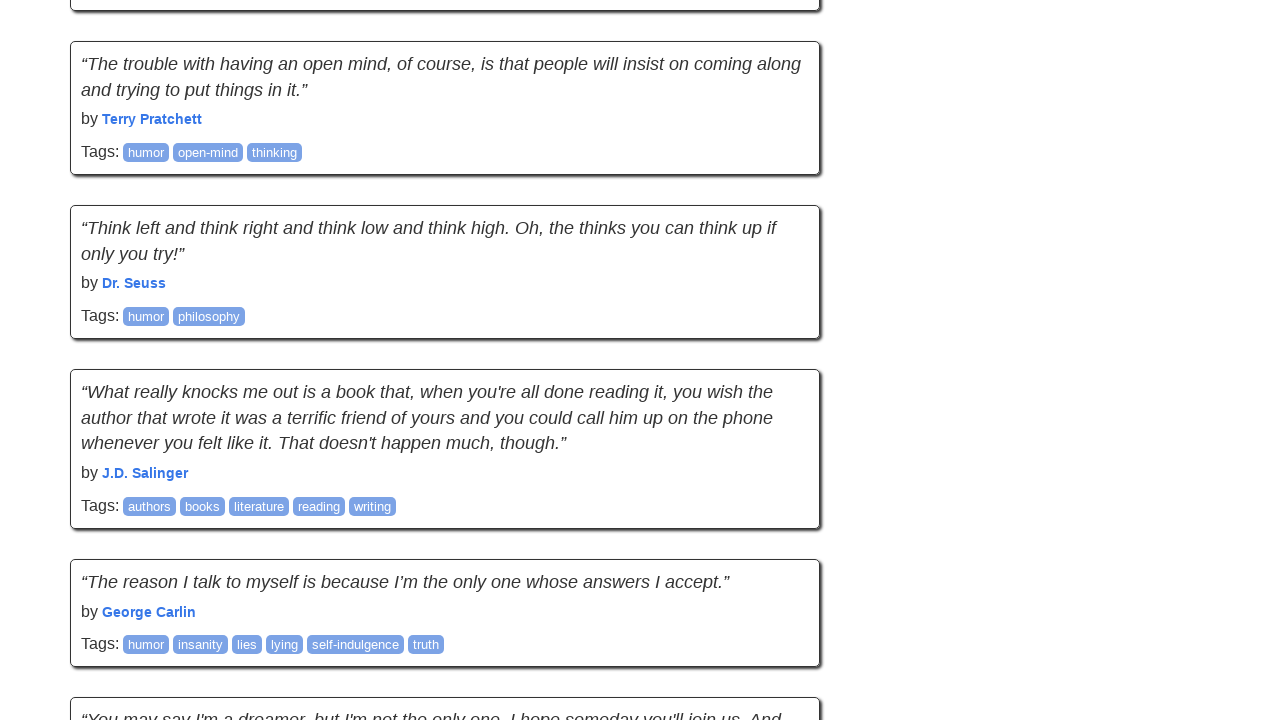

Recorded quote count before scroll: 80
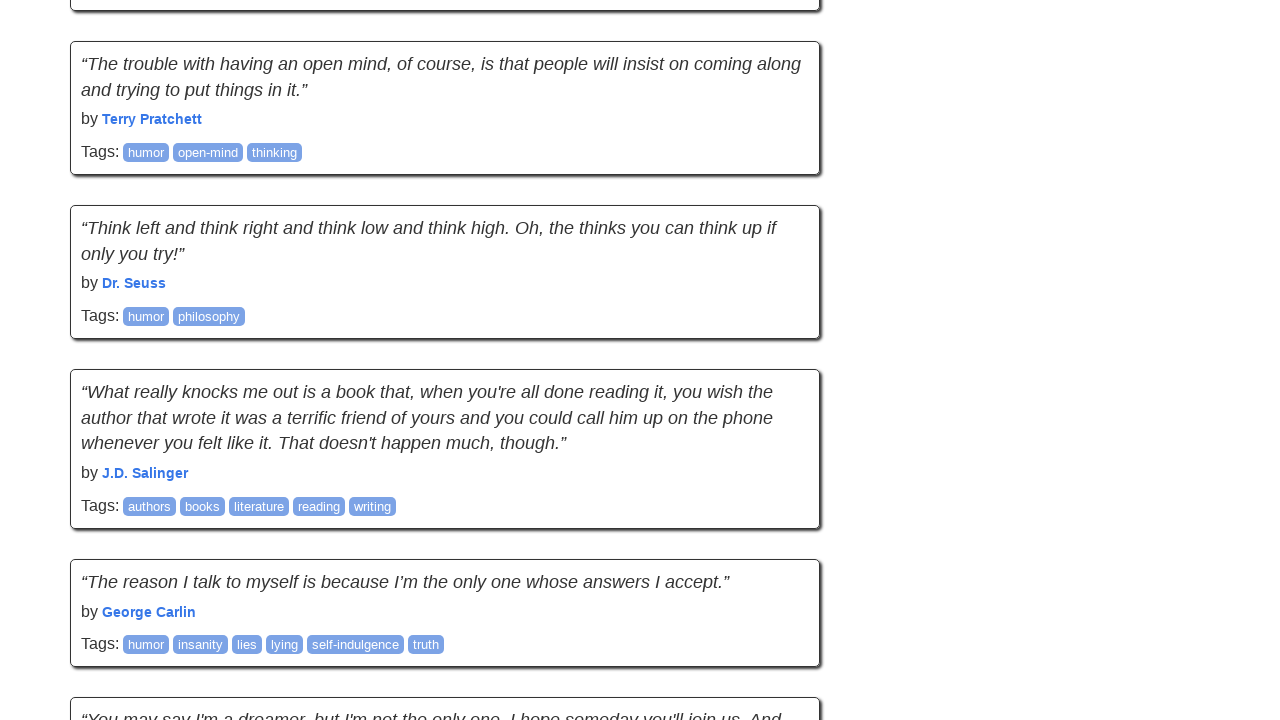

Scrolled down the page by 895 pixels
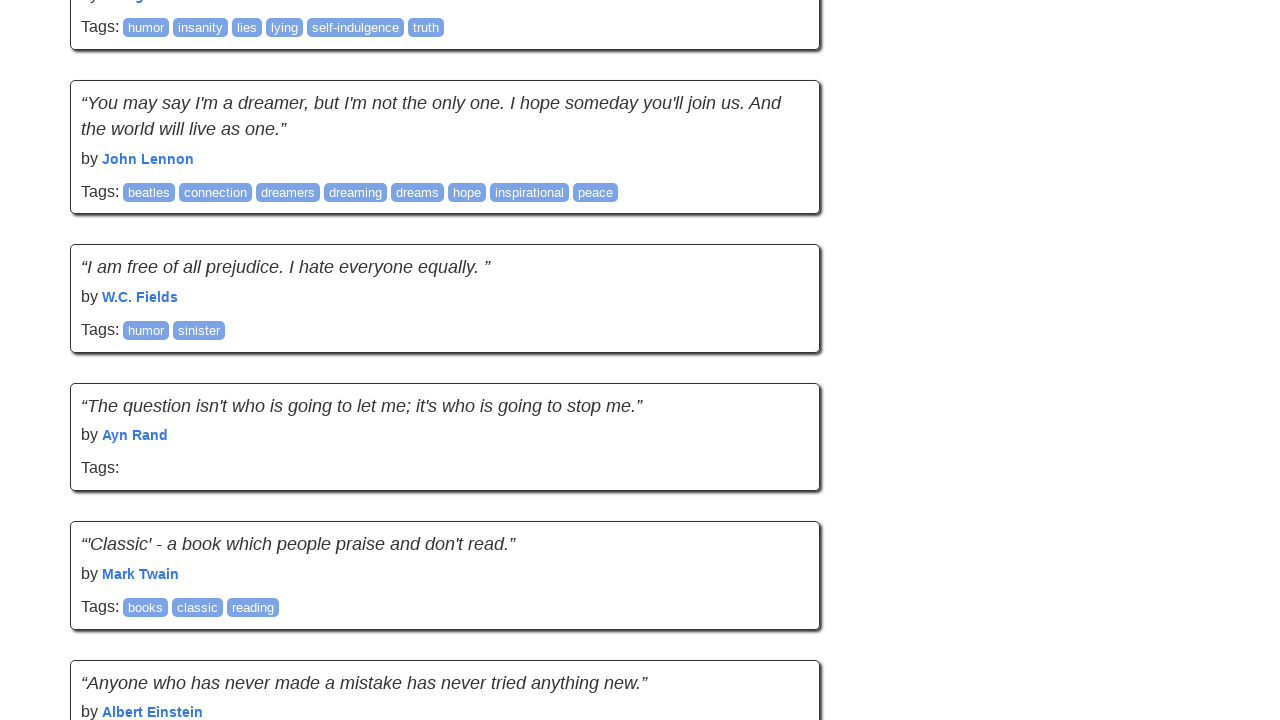

Waited 2 seconds for new content to load
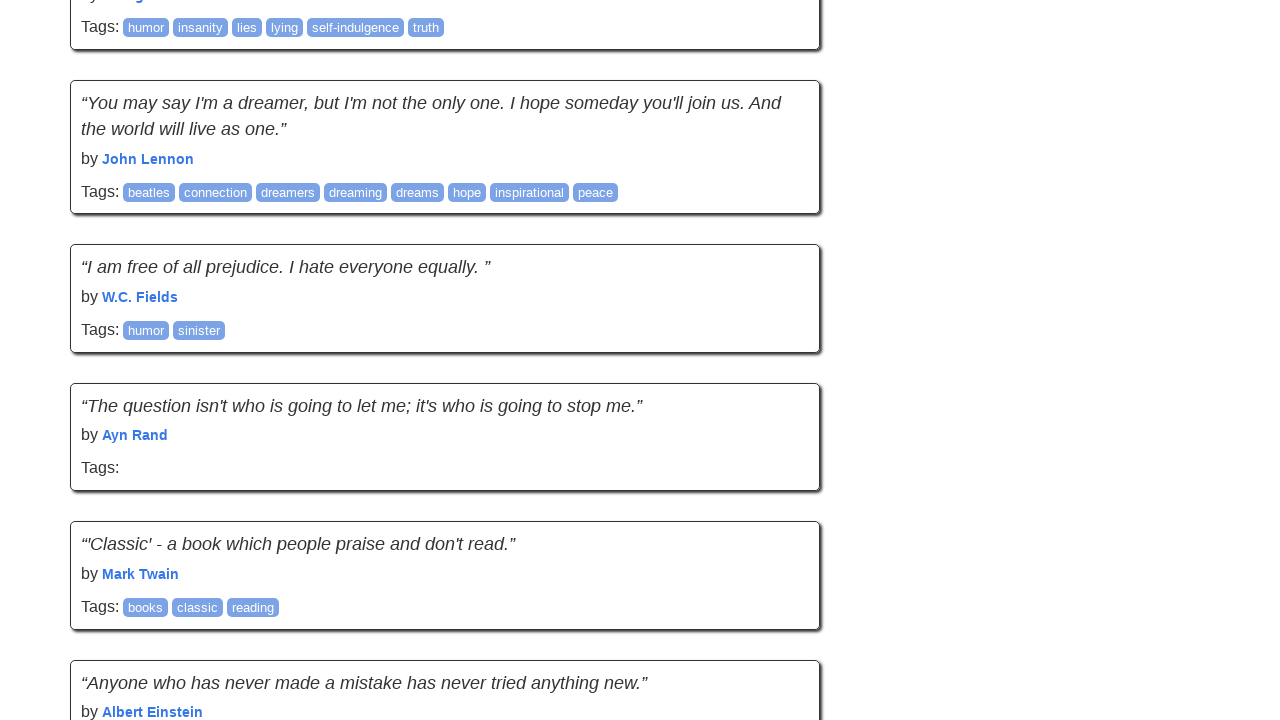

Verified quotes are still visible after scroll
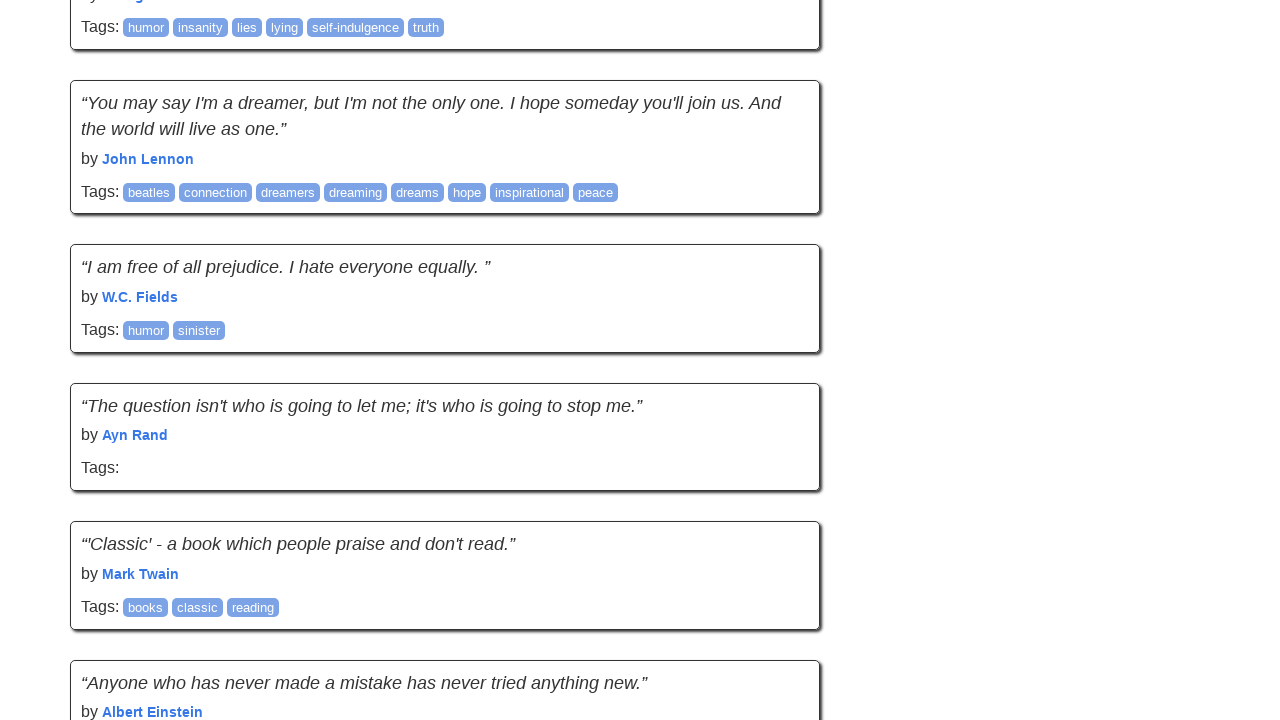

Scroll 17: Quote count changed from 80 to 90
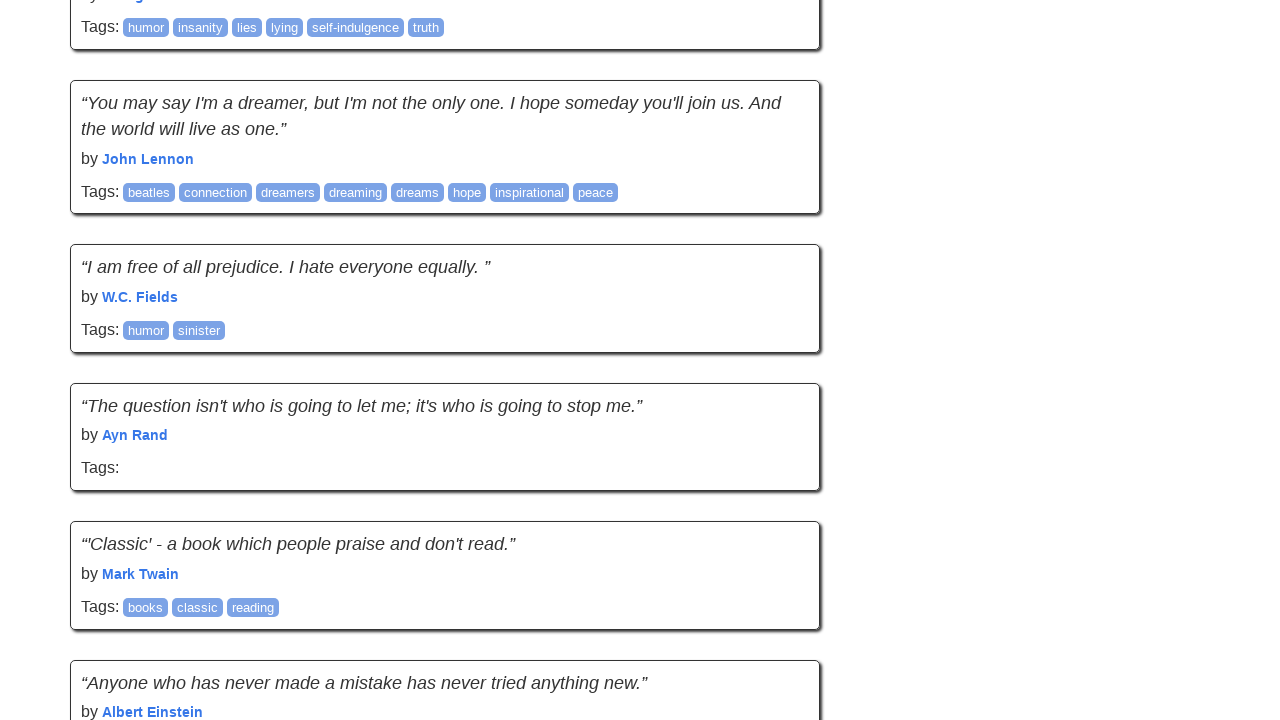

New quotes loaded successfully
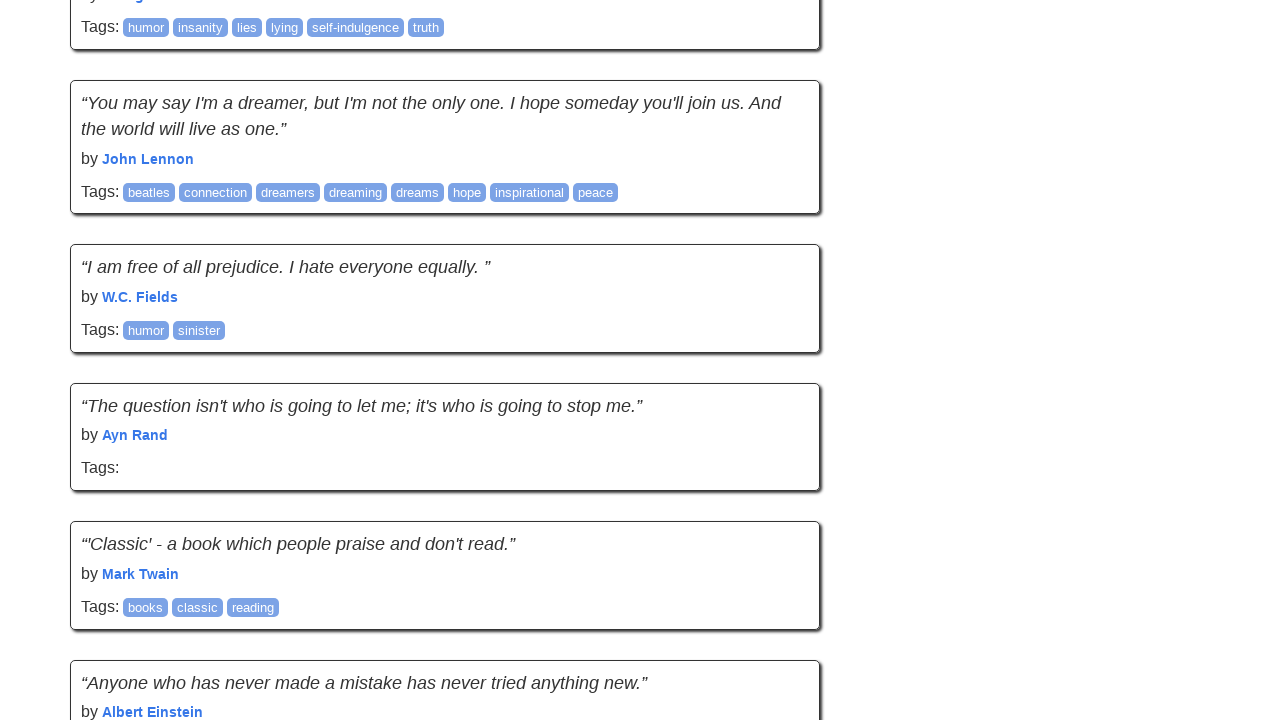

Waited for network idle before scroll attempt
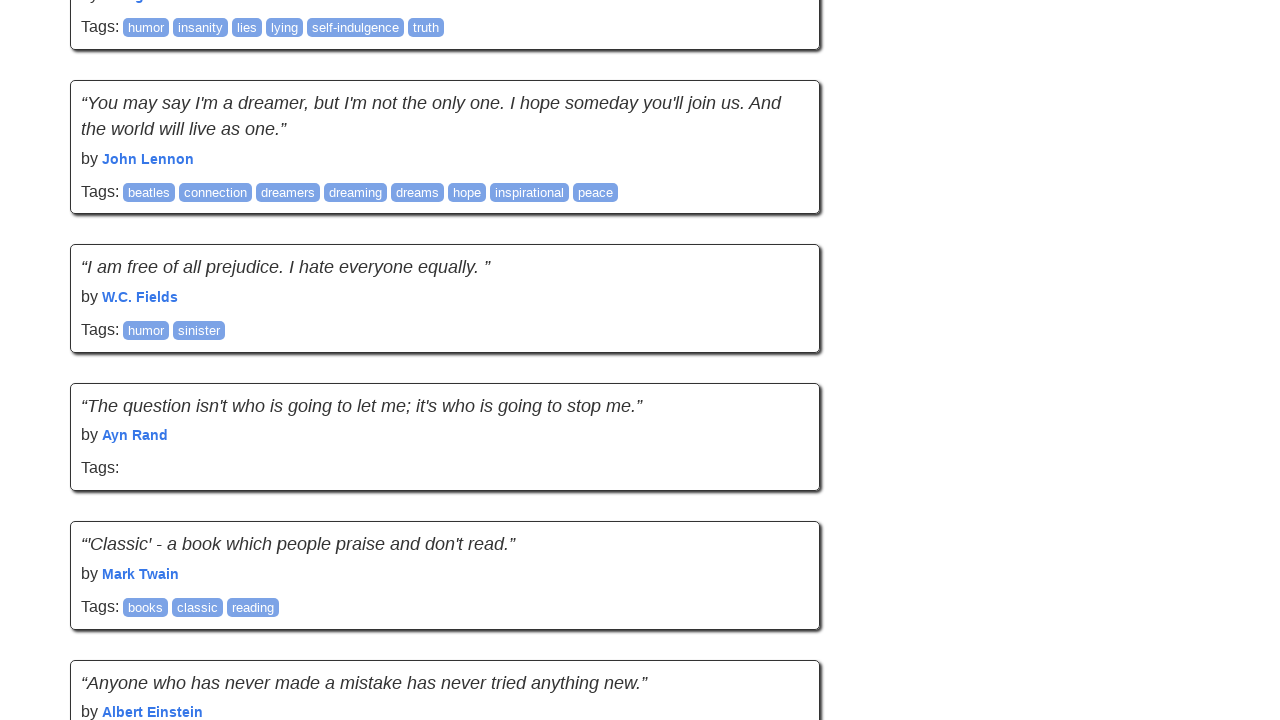

Recorded quote count before scroll: 90
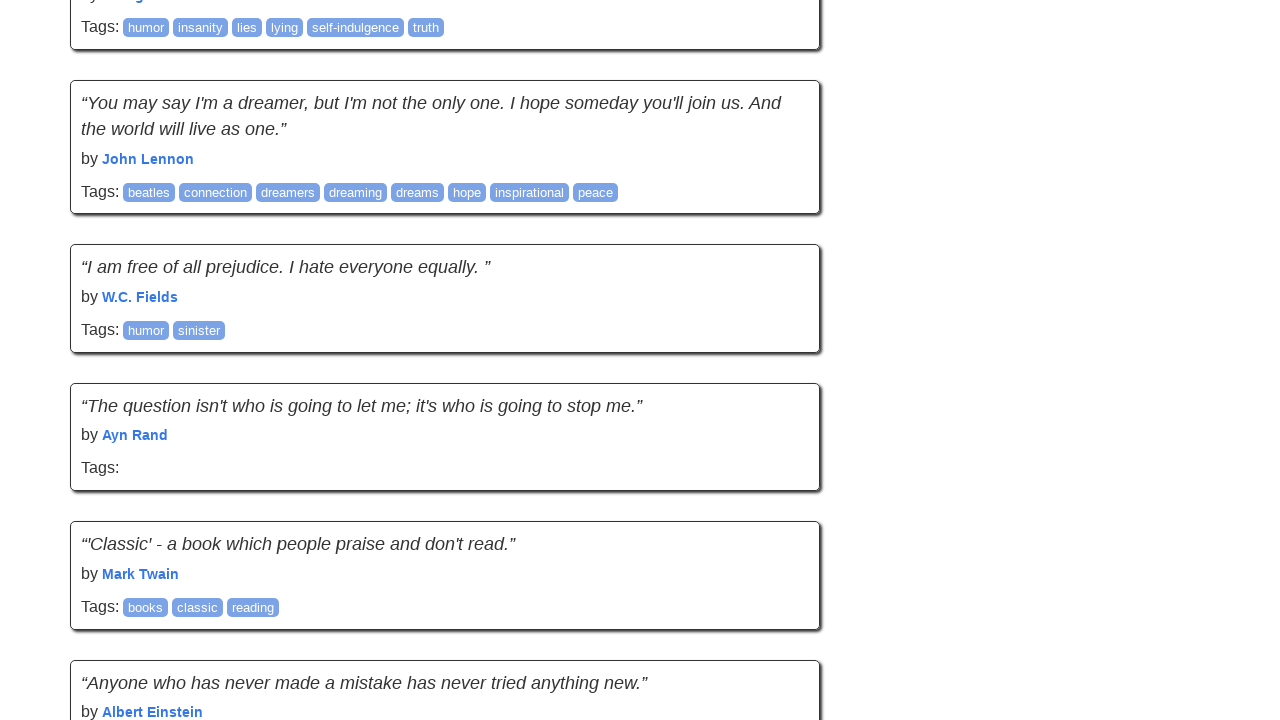

Scrolled down the page by 895 pixels
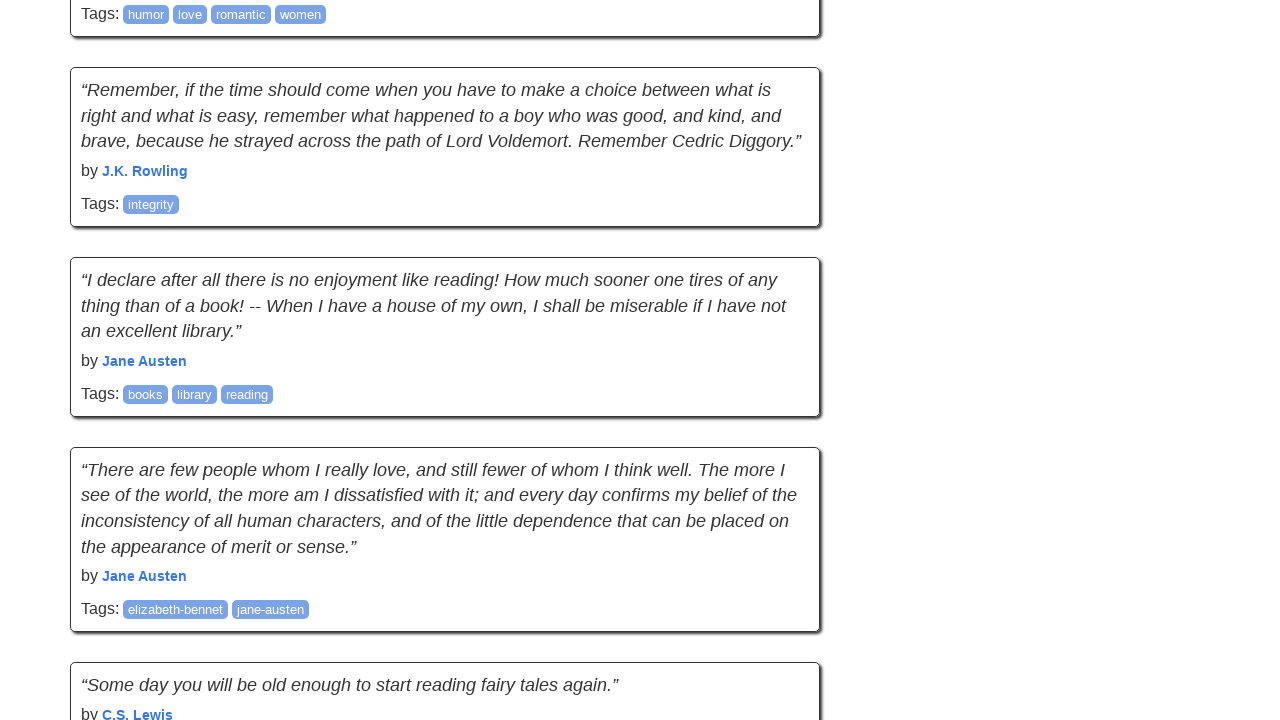

Waited 2 seconds for new content to load
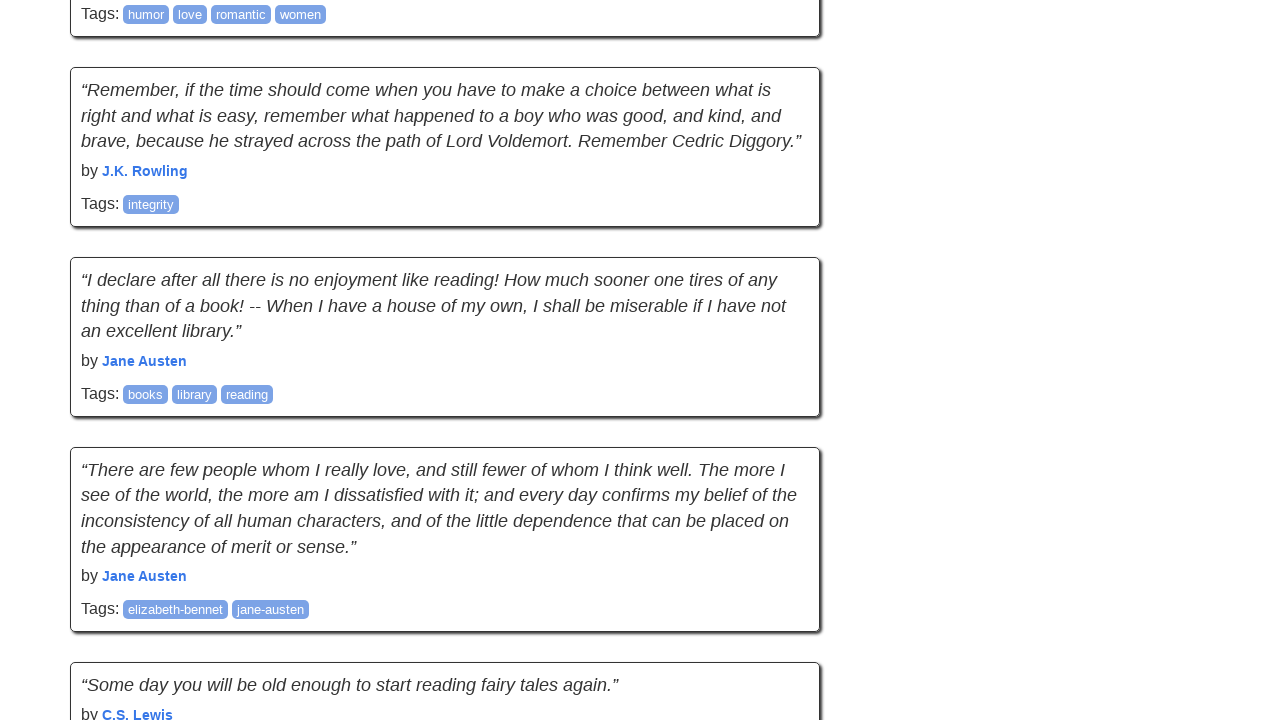

Verified quotes are still visible after scroll
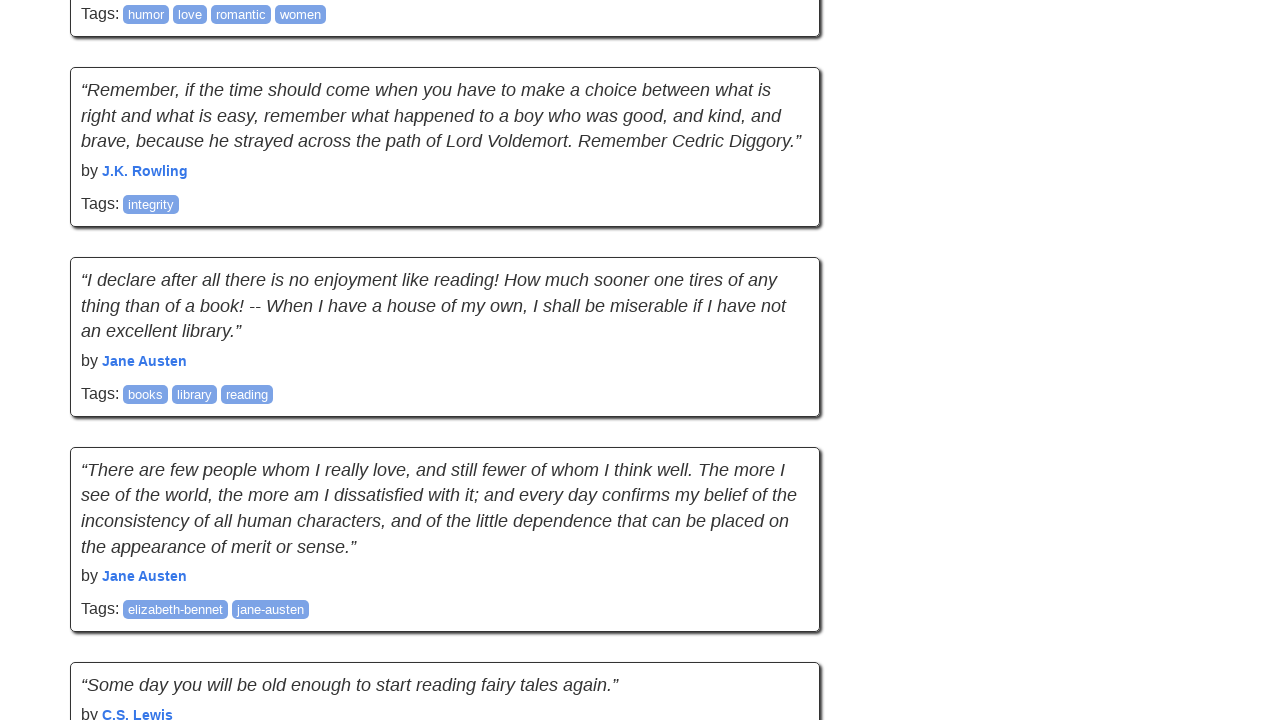

Scroll 18: Quote count changed from 90 to 90
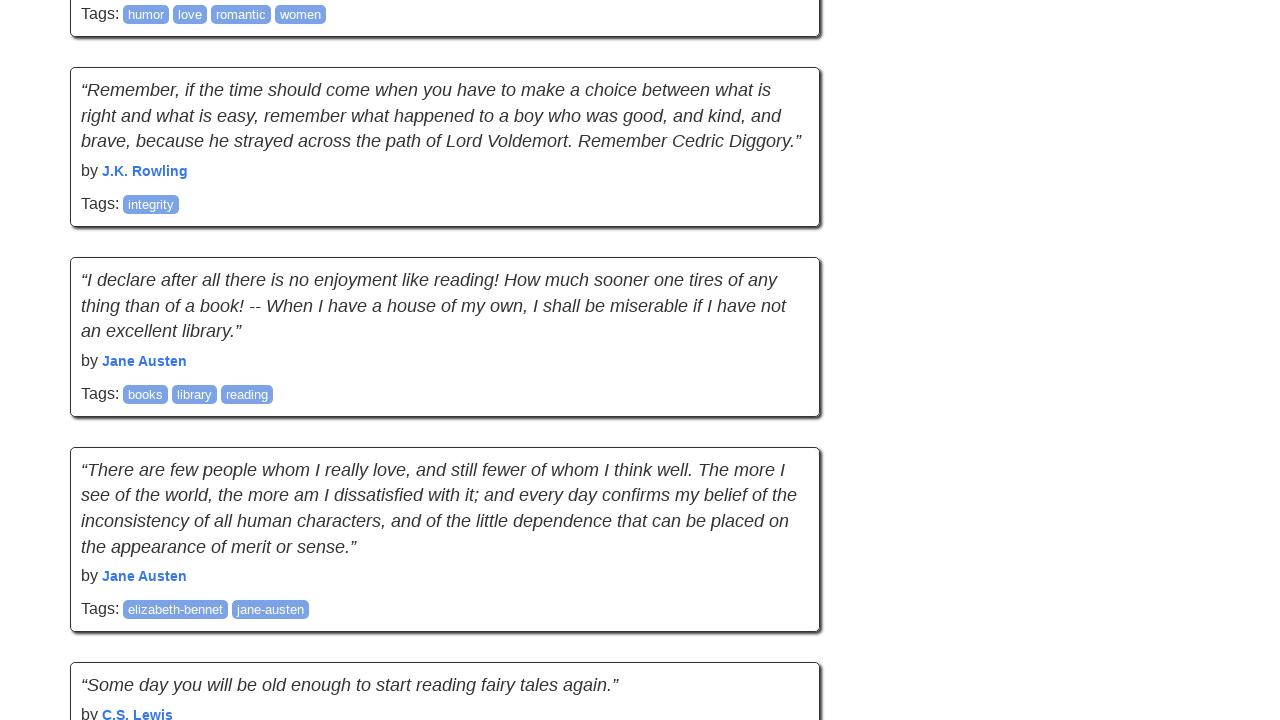

No new quotes loaded. Consecutive fails: 1
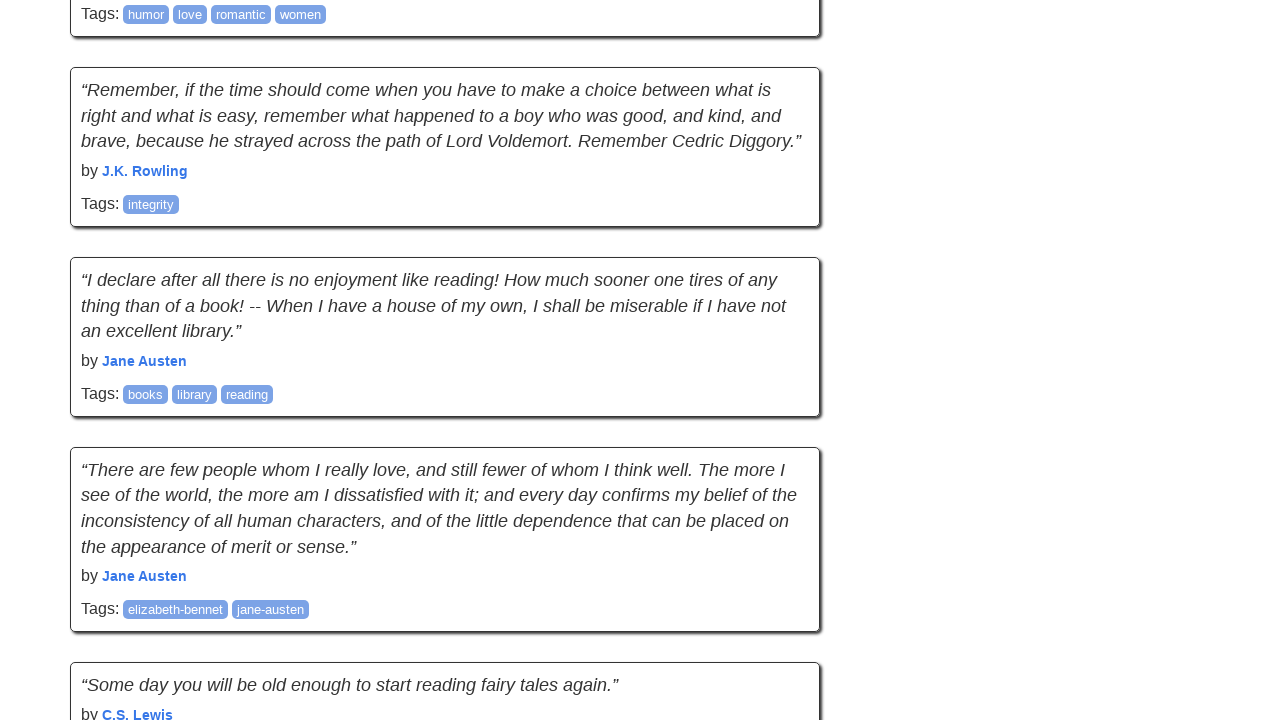

Waited for network idle before scroll attempt
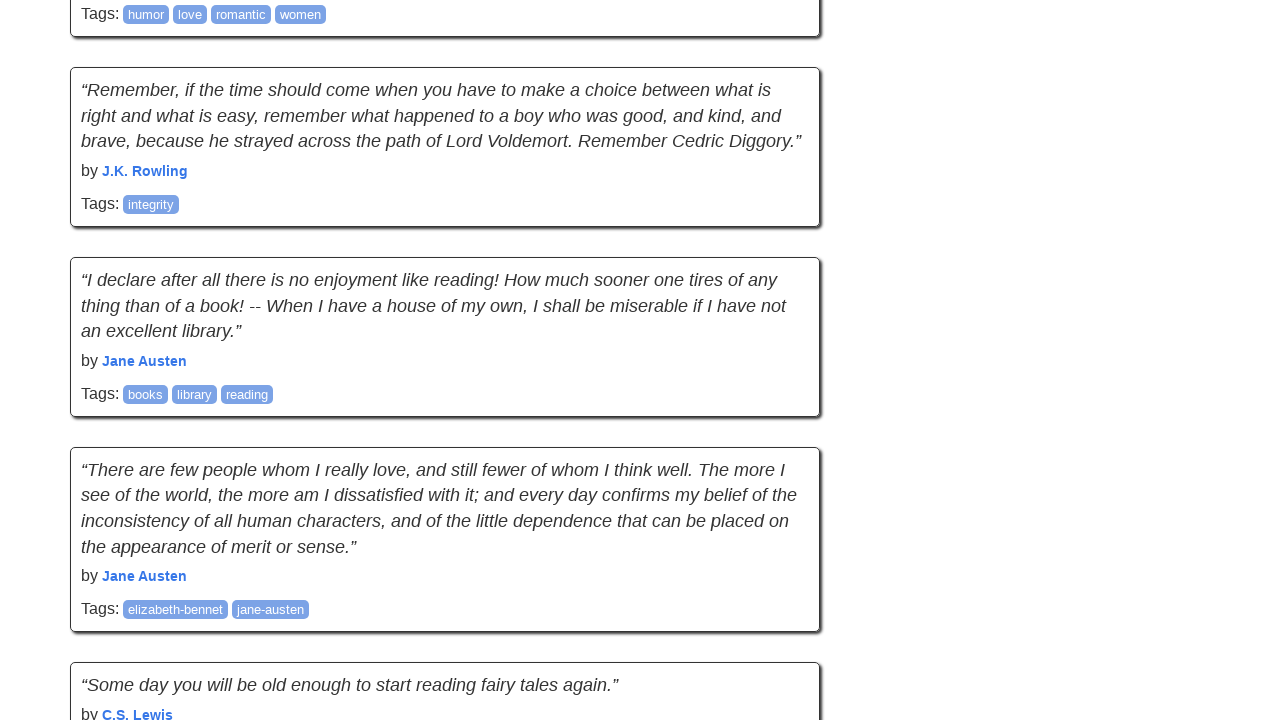

Recorded quote count before scroll: 90
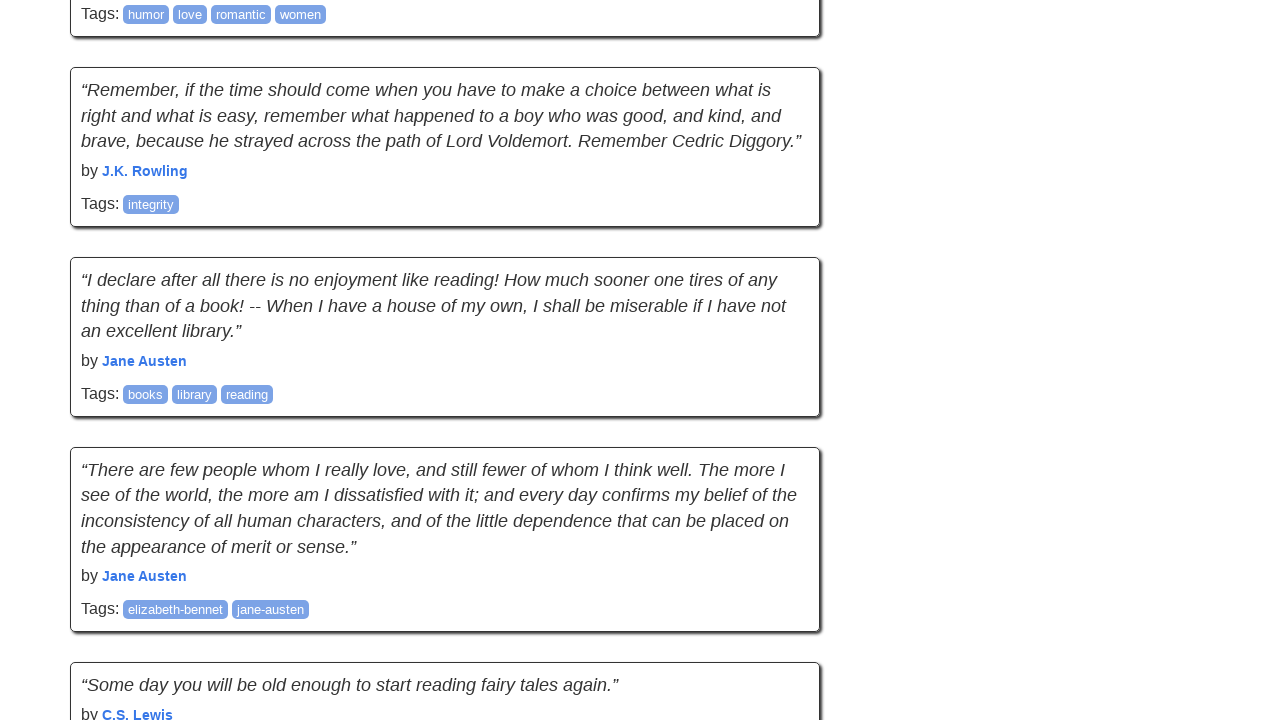

Scrolled down the page by 895 pixels
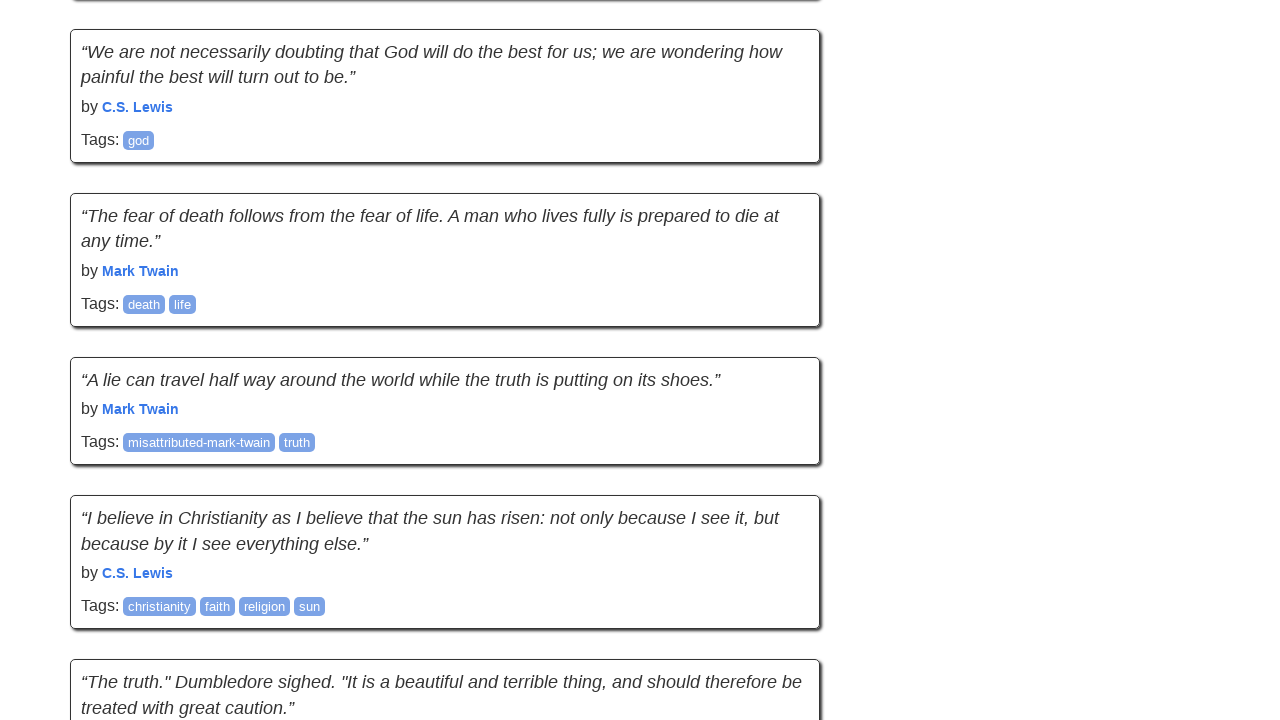

Waited 2 seconds for new content to load
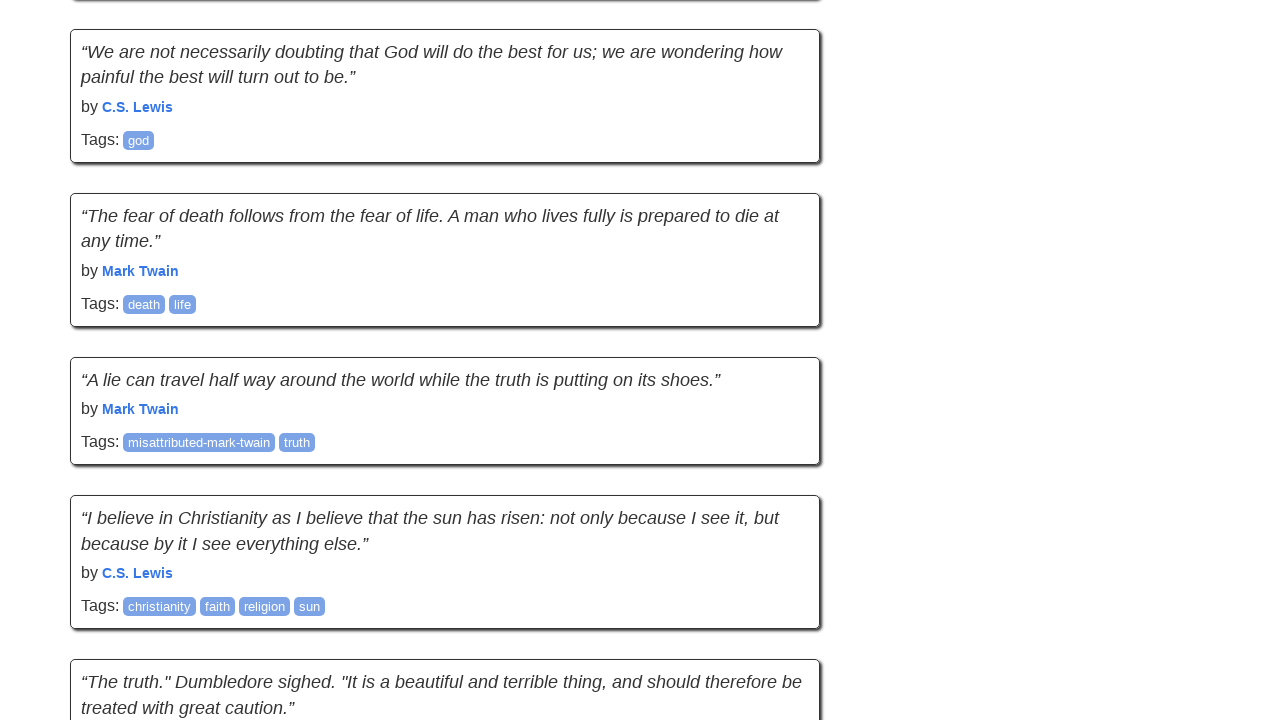

Verified quotes are still visible after scroll
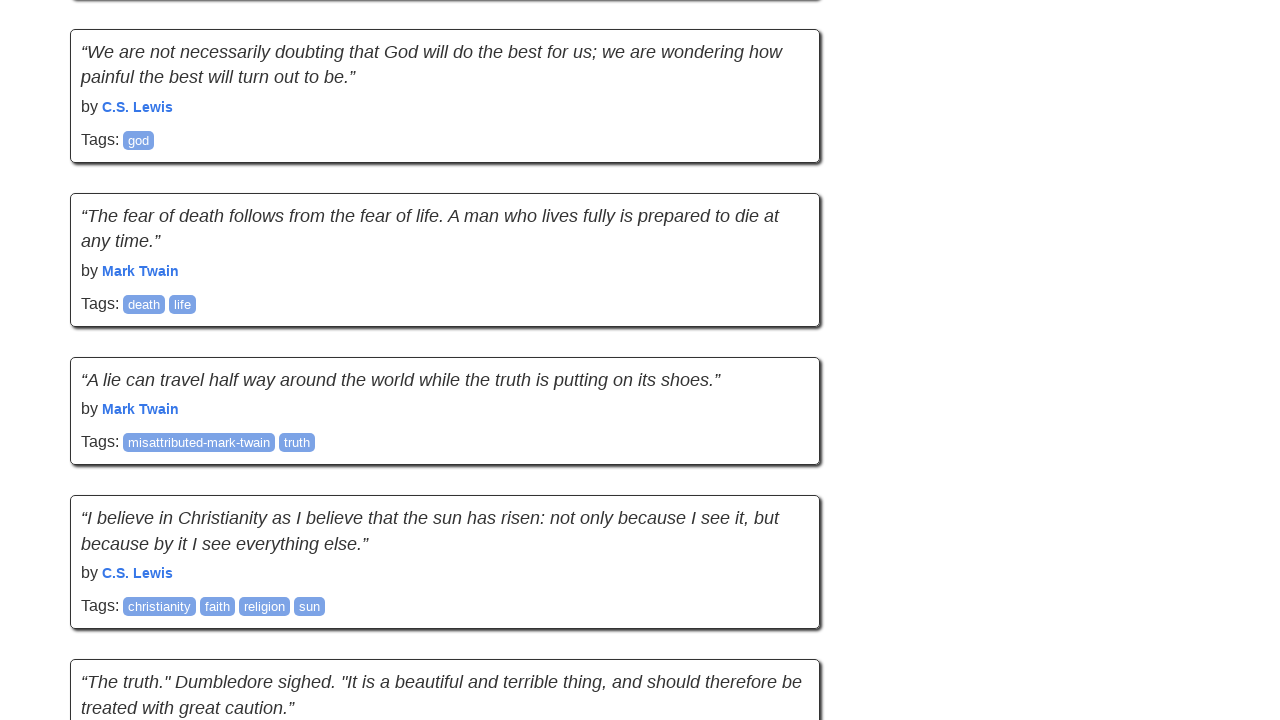

Scroll 19: Quote count changed from 90 to 100
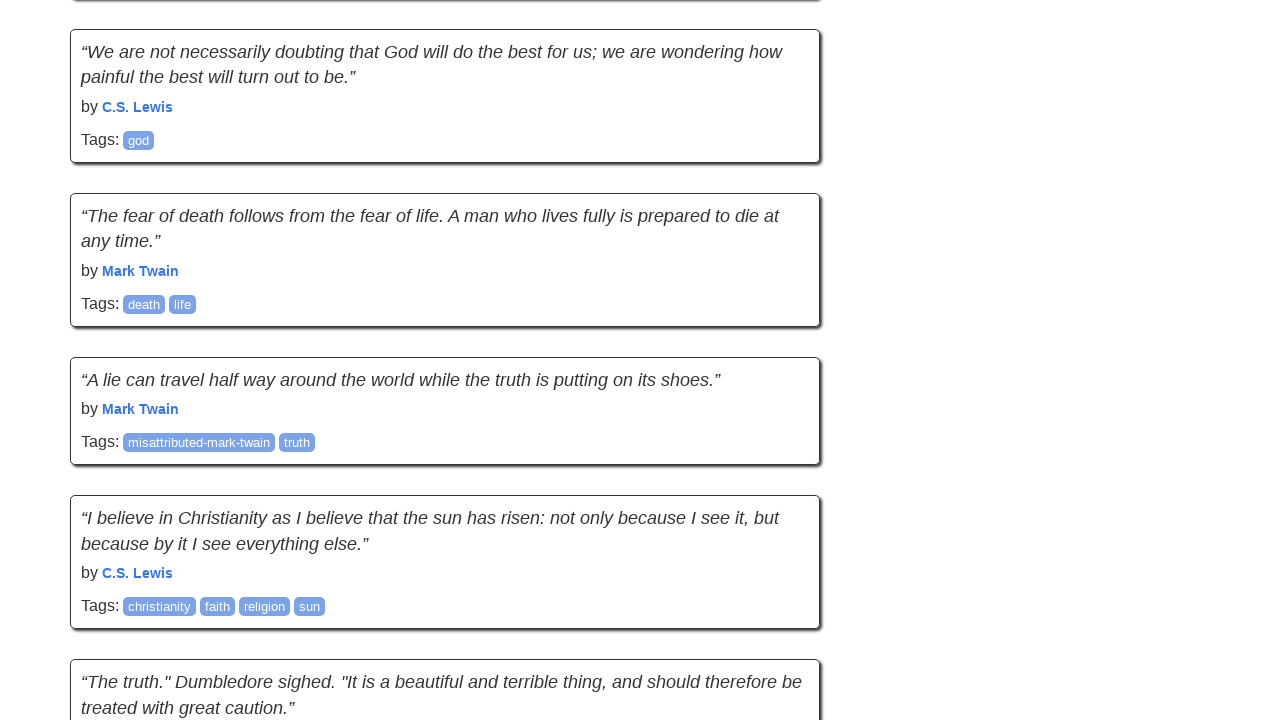

New quotes loaded successfully
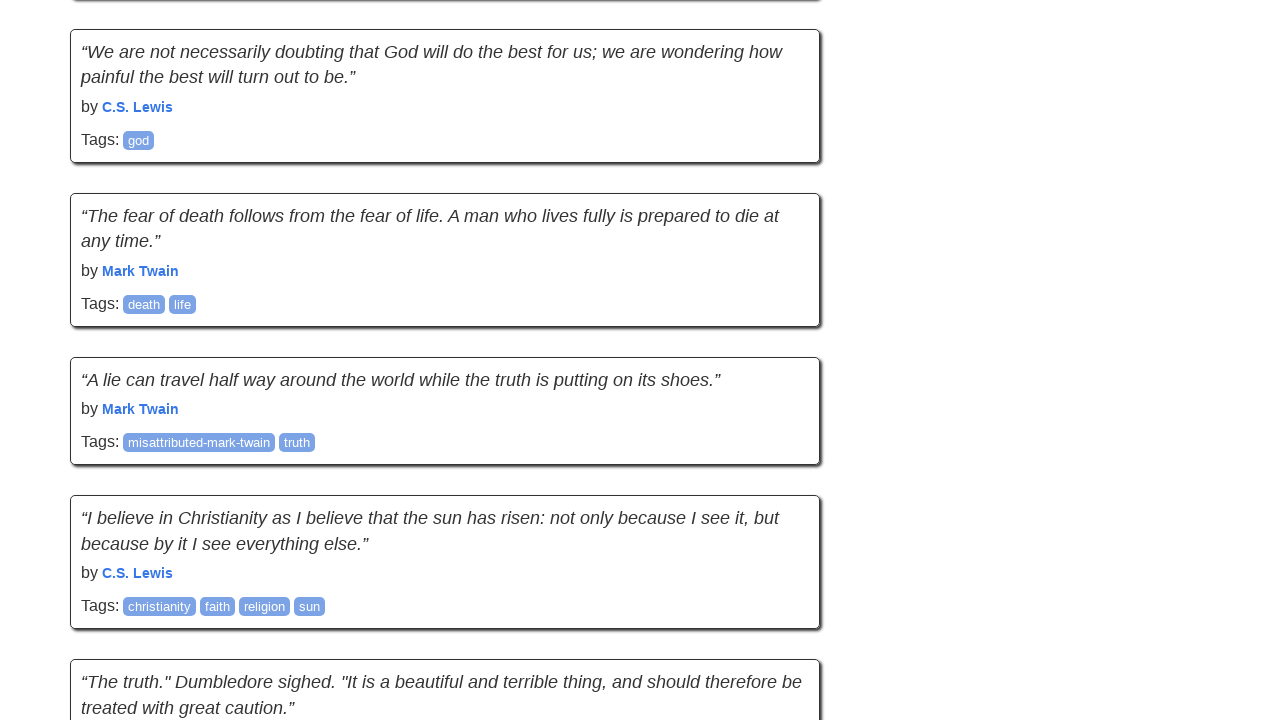

Waited for network idle before scroll attempt
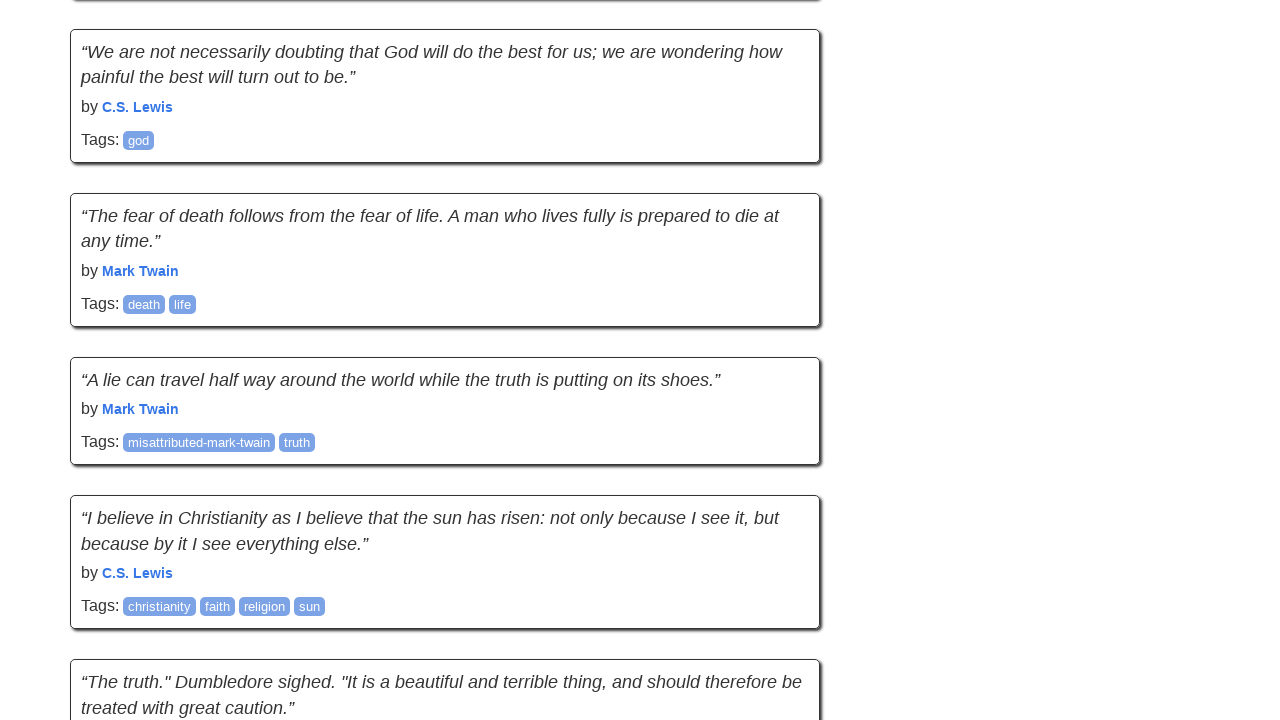

Recorded quote count before scroll: 100
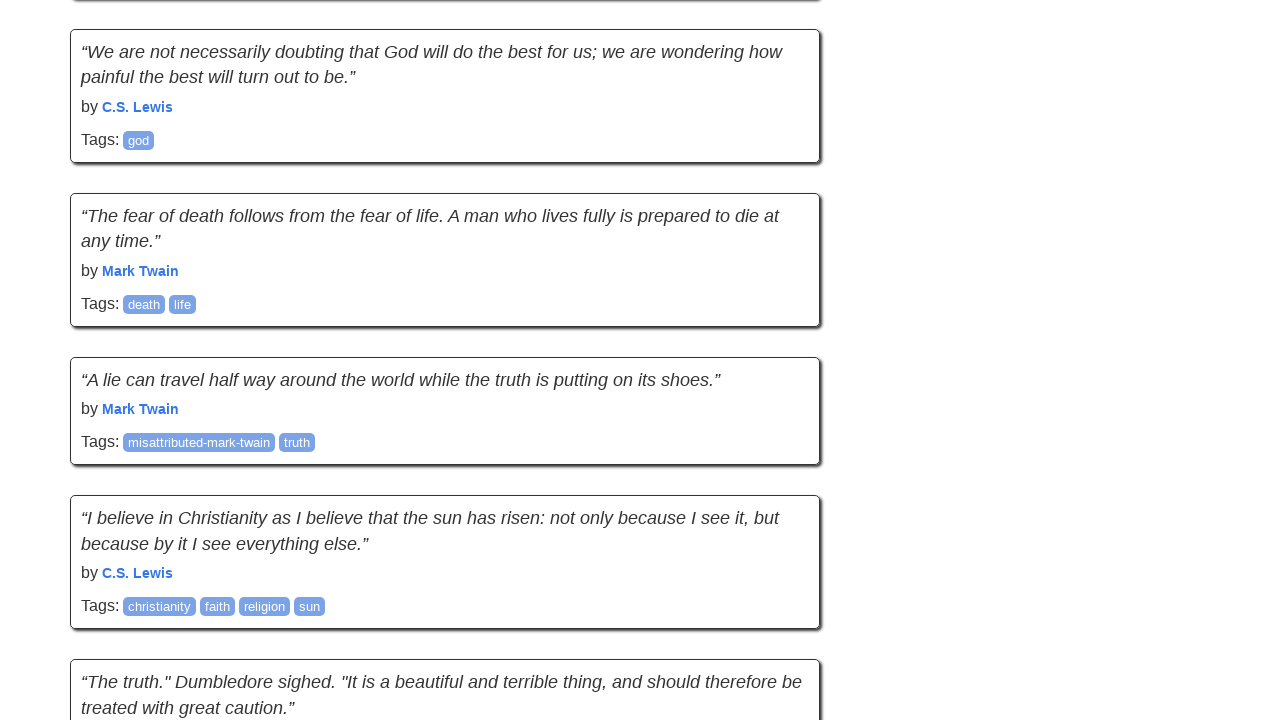

Scrolled down the page by 895 pixels
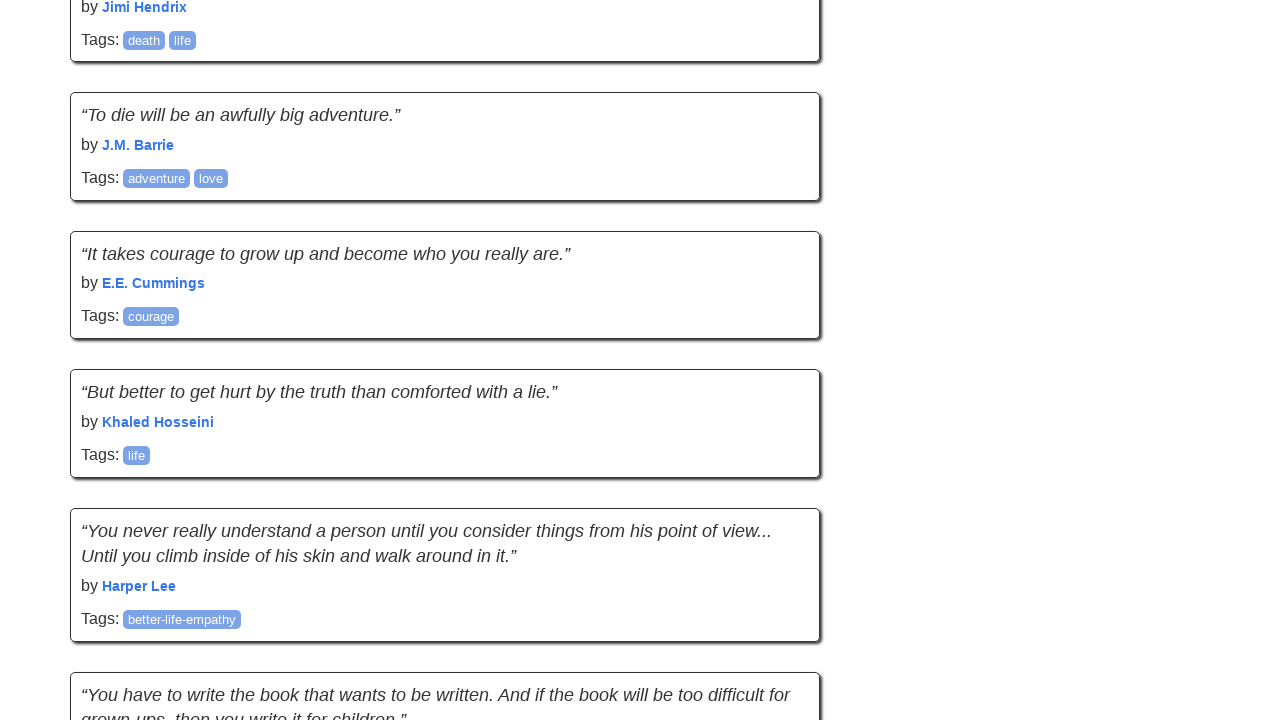

Waited 2 seconds for new content to load
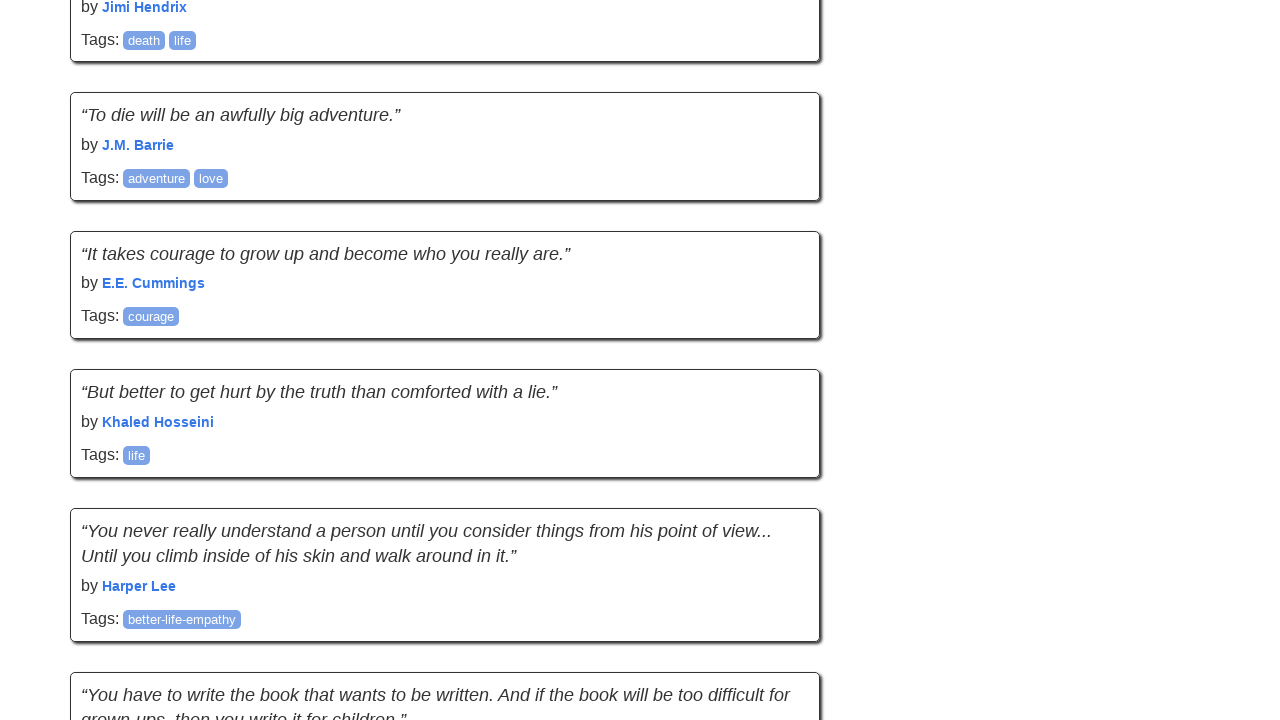

Verified quotes are still visible after scroll
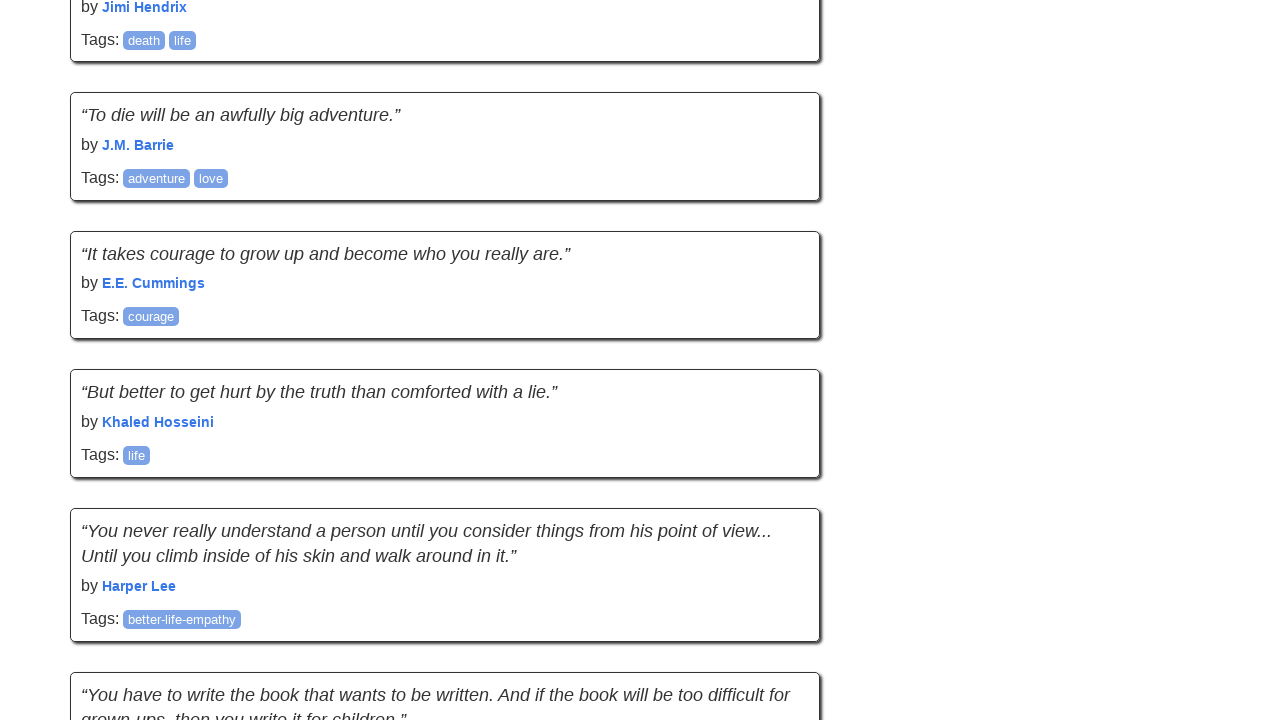

Scroll 20: Quote count changed from 100 to 100
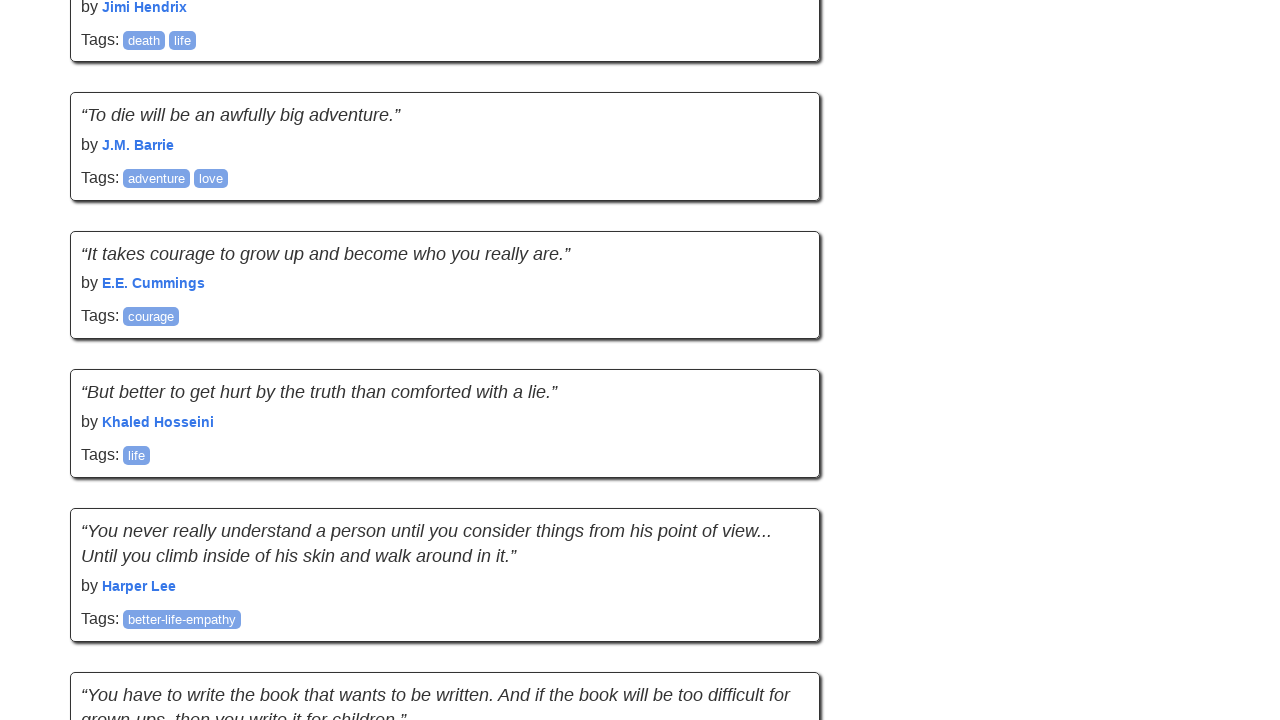

No new quotes loaded. Consecutive fails: 1
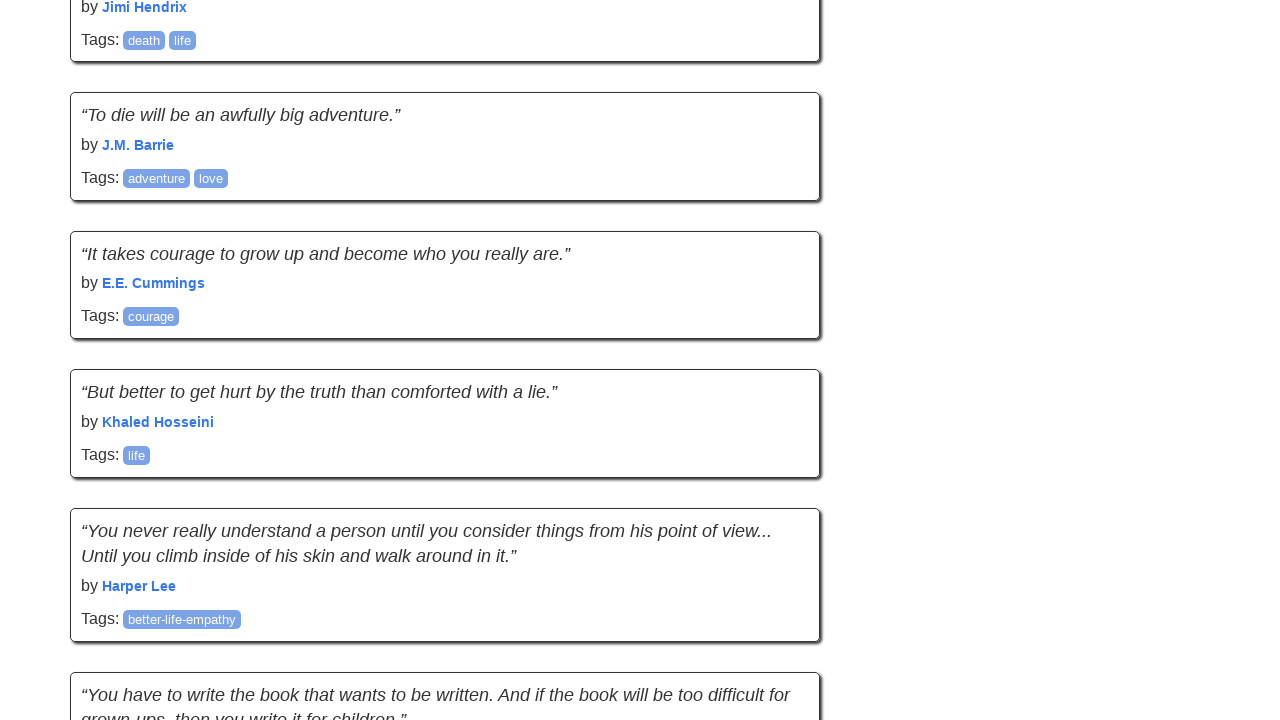

Final verification: quotes are visible
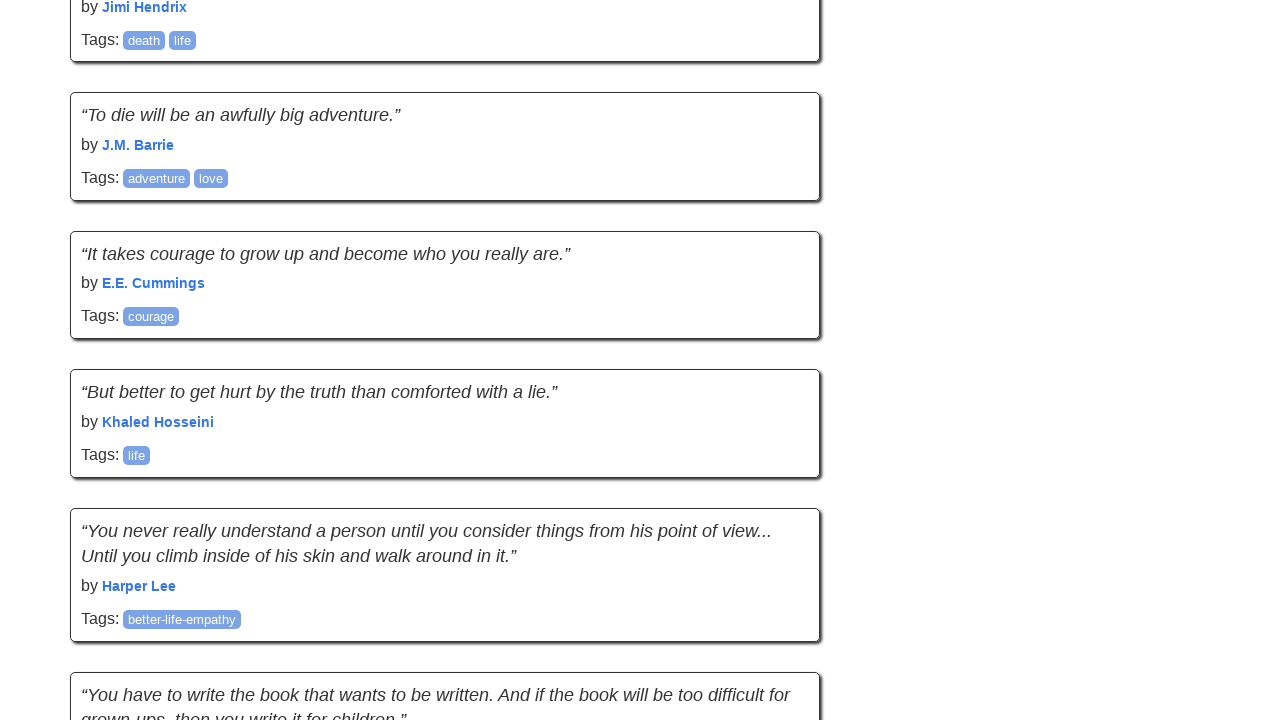

Scrolling complete. Final quote count: 100
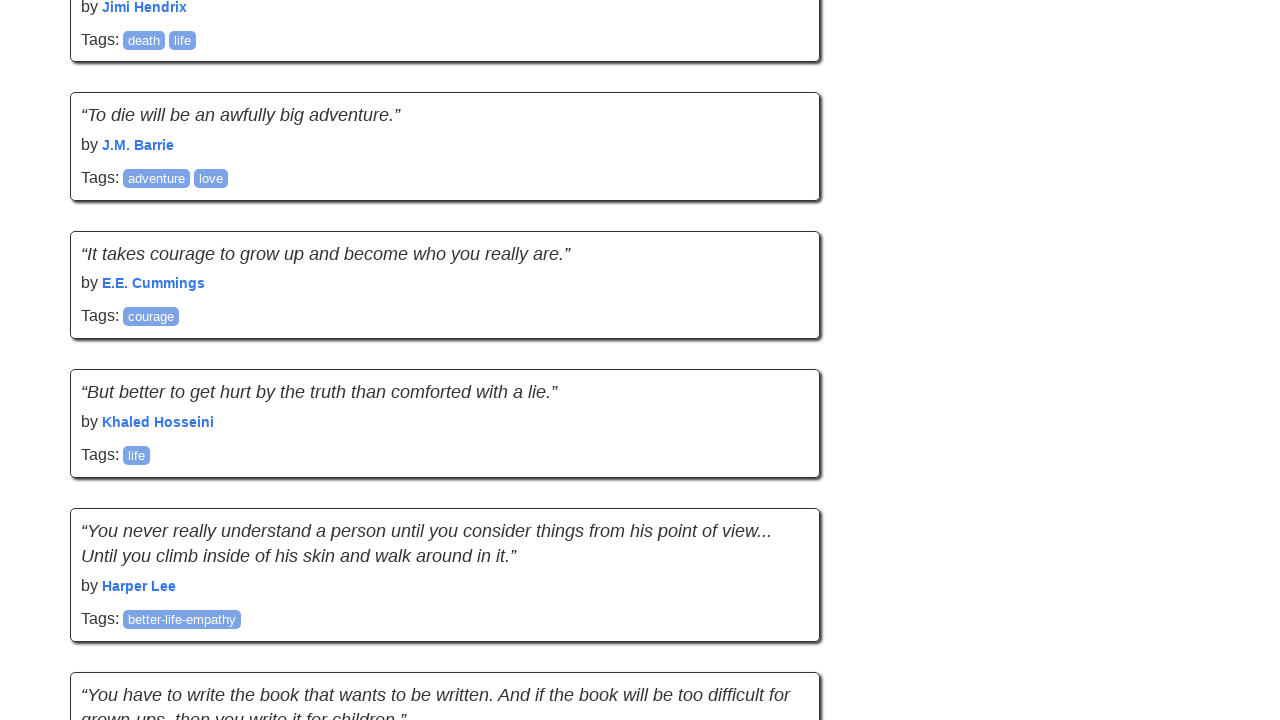

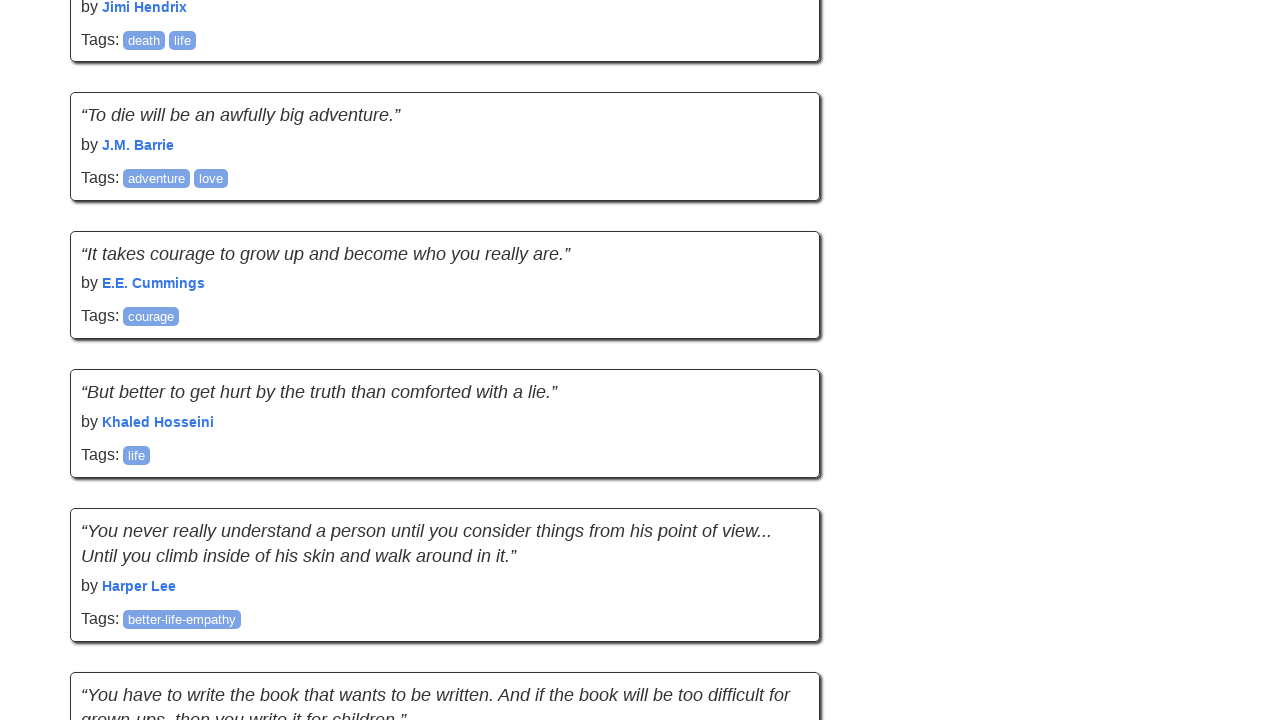